Validates multiple viewer links including annotation links, MRI view links, Nissl view links, and Nissl gray scale view links by clicking each and verifying new tabs open correctly. Tests 20 different links.

Starting URL: https://brainportal.humanbrain.in/

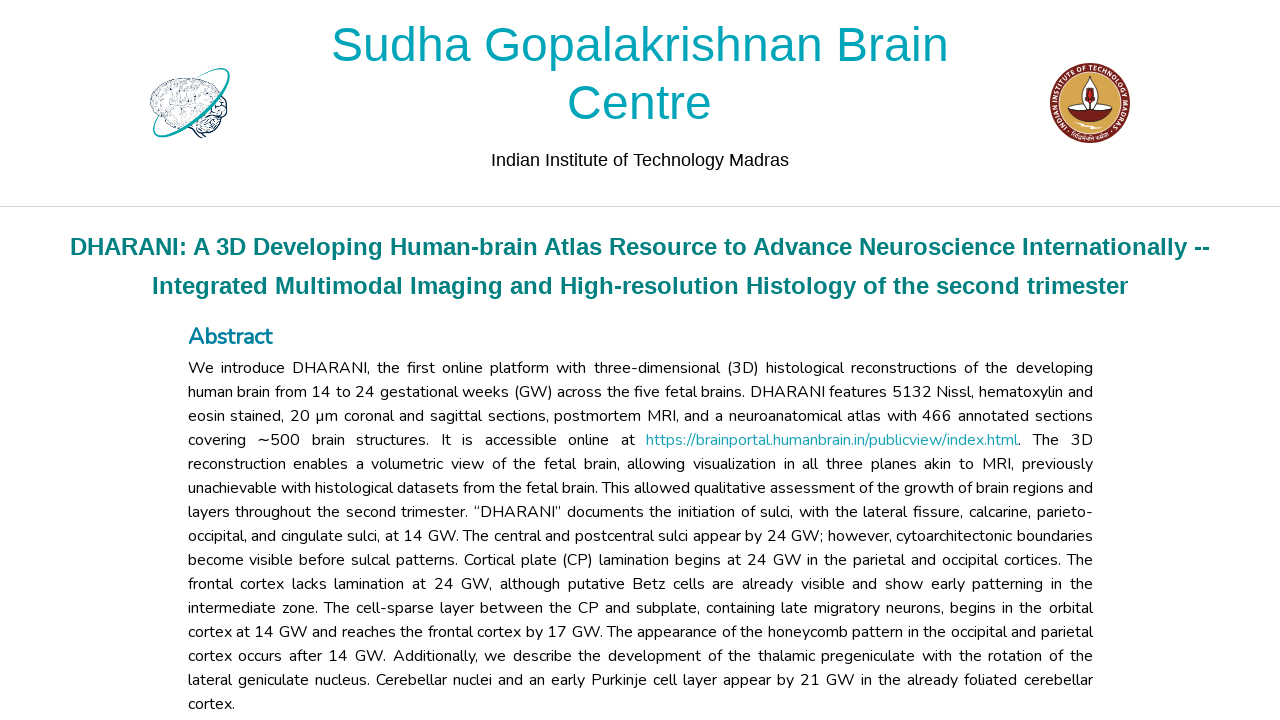

Clicked link with xpath: //a[@href='/code/2dviewer/annotation/public?data=0'] at (718, 360) on //a[@href='/code/2dviewer/annotation/public?data=0']
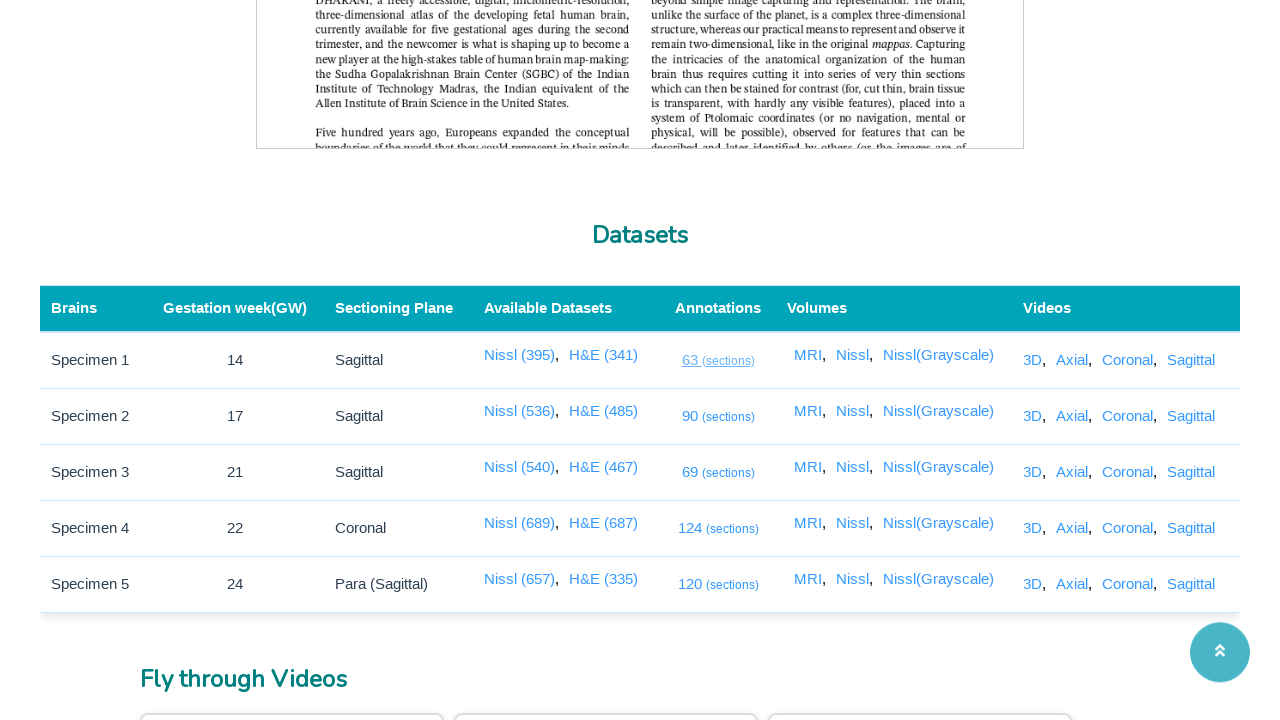

New tab opened successfully
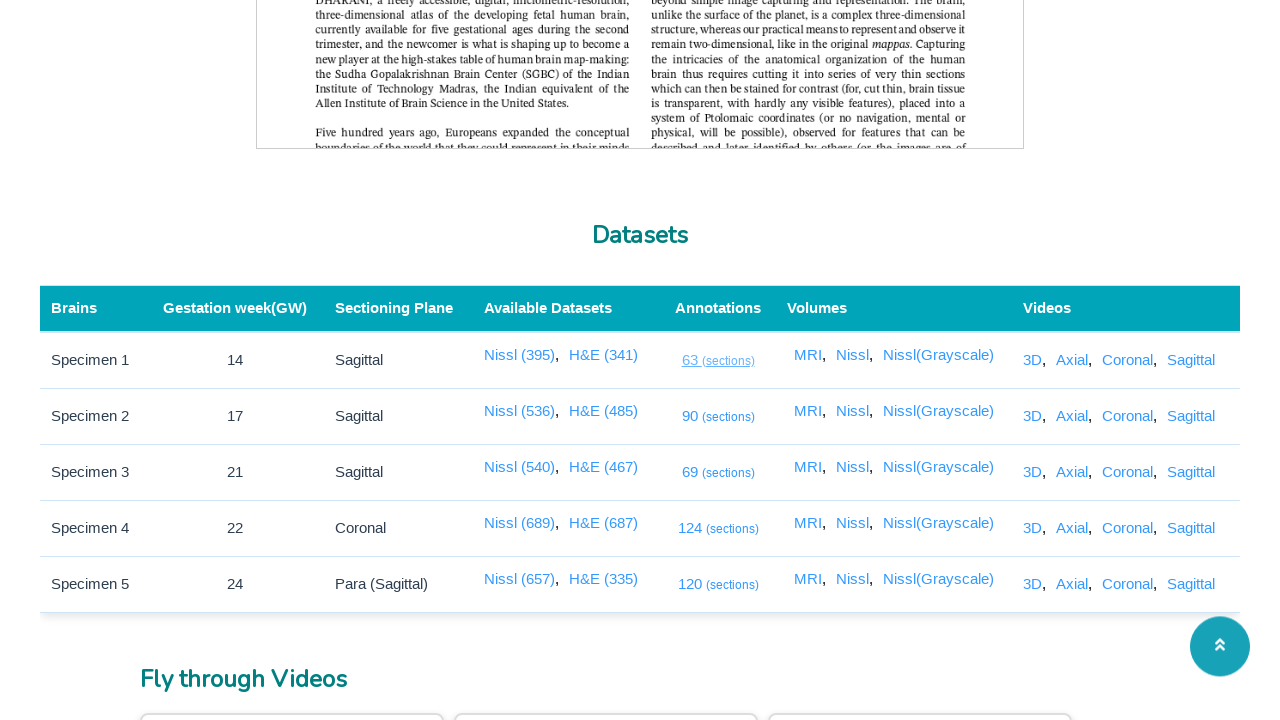

New tab content loaded (domcontentloaded)
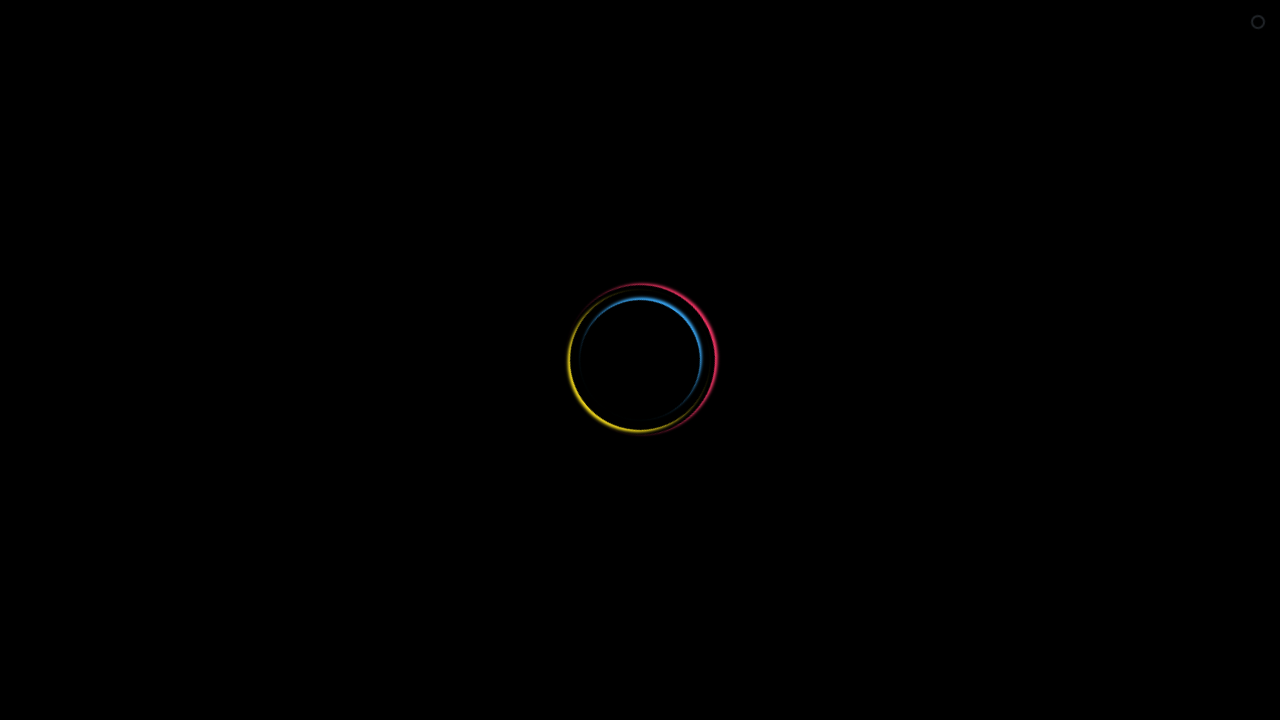

Closed the viewer tab
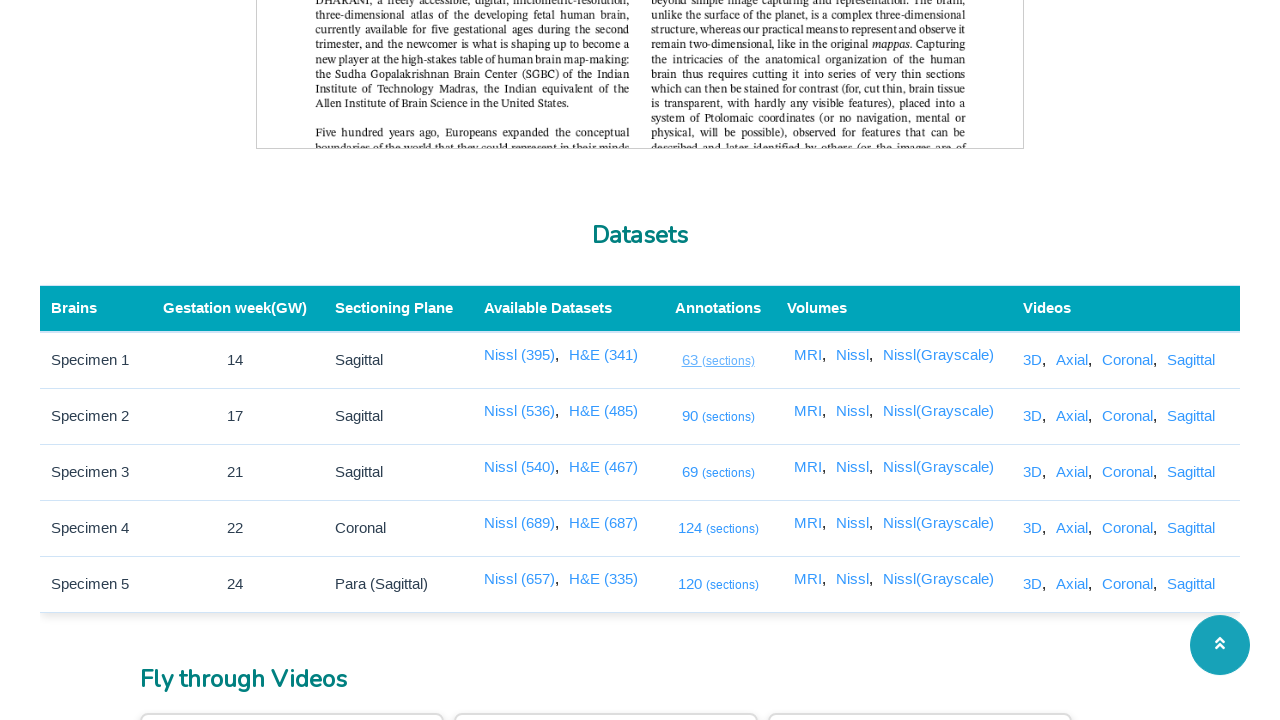

Clicked link with xpath: //a[@href='/code/2dviewer/annotation/public?data=1'] at (718, 416) on //a[@href='/code/2dviewer/annotation/public?data=1']
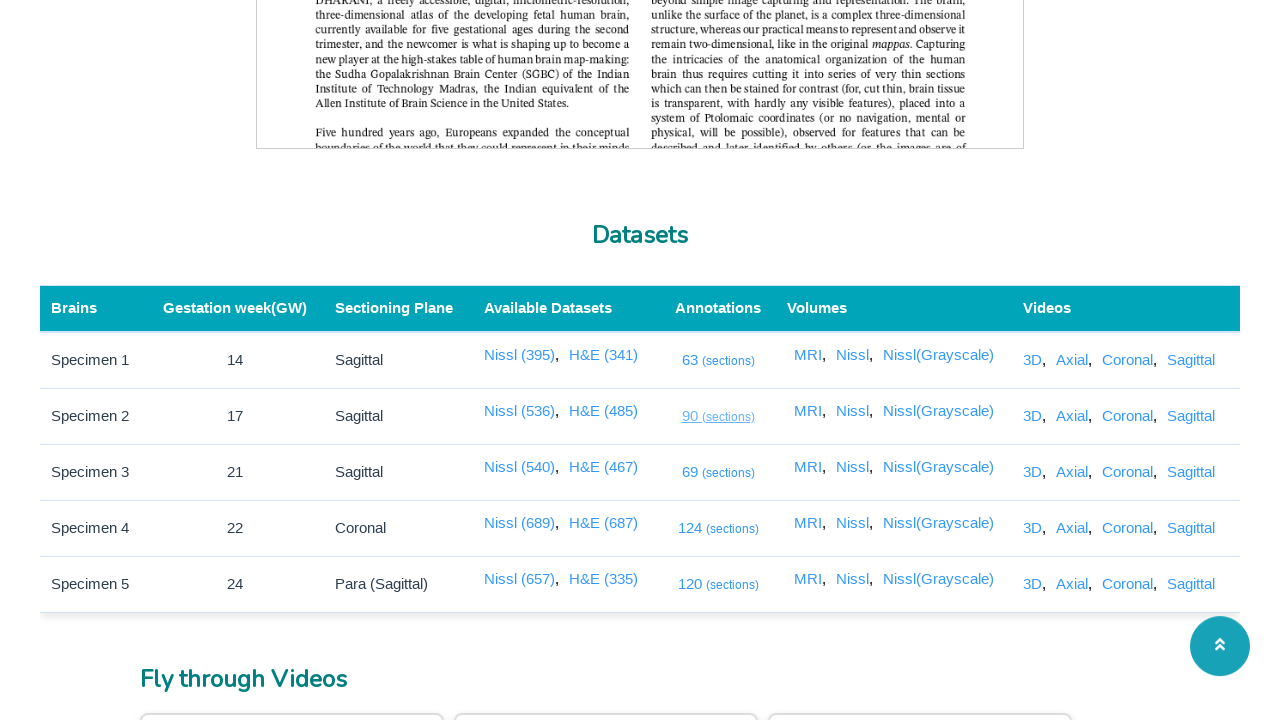

New tab opened successfully
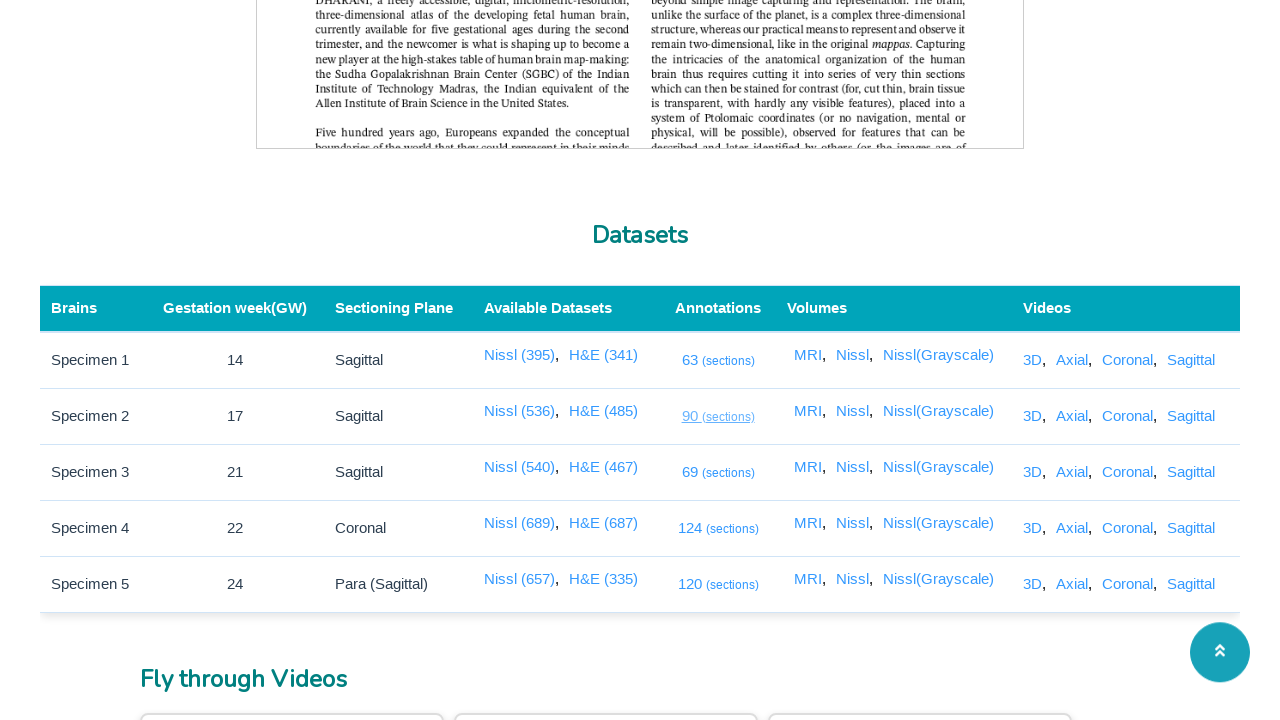

New tab content loaded (domcontentloaded)
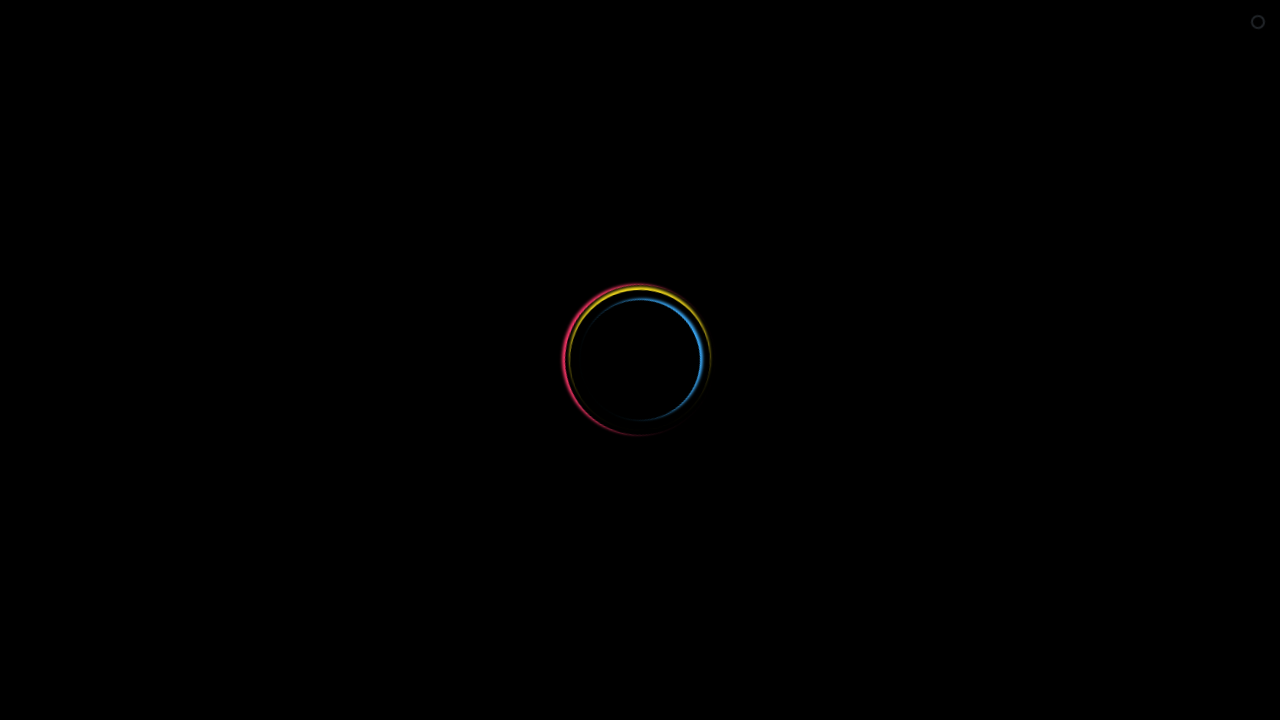

Closed the viewer tab
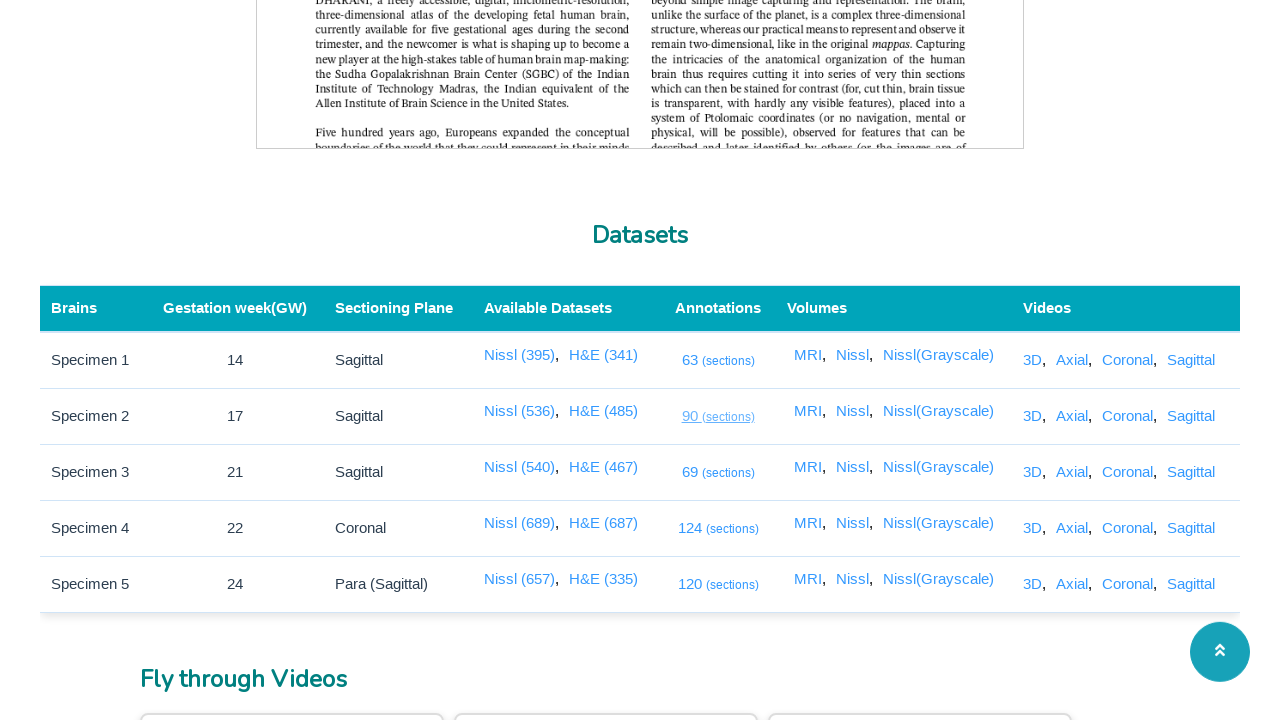

Clicked link with xpath: //a[@href='/code/2dviewer/annotation/public?data=2'] at (718, 472) on //a[@href='/code/2dviewer/annotation/public?data=2']
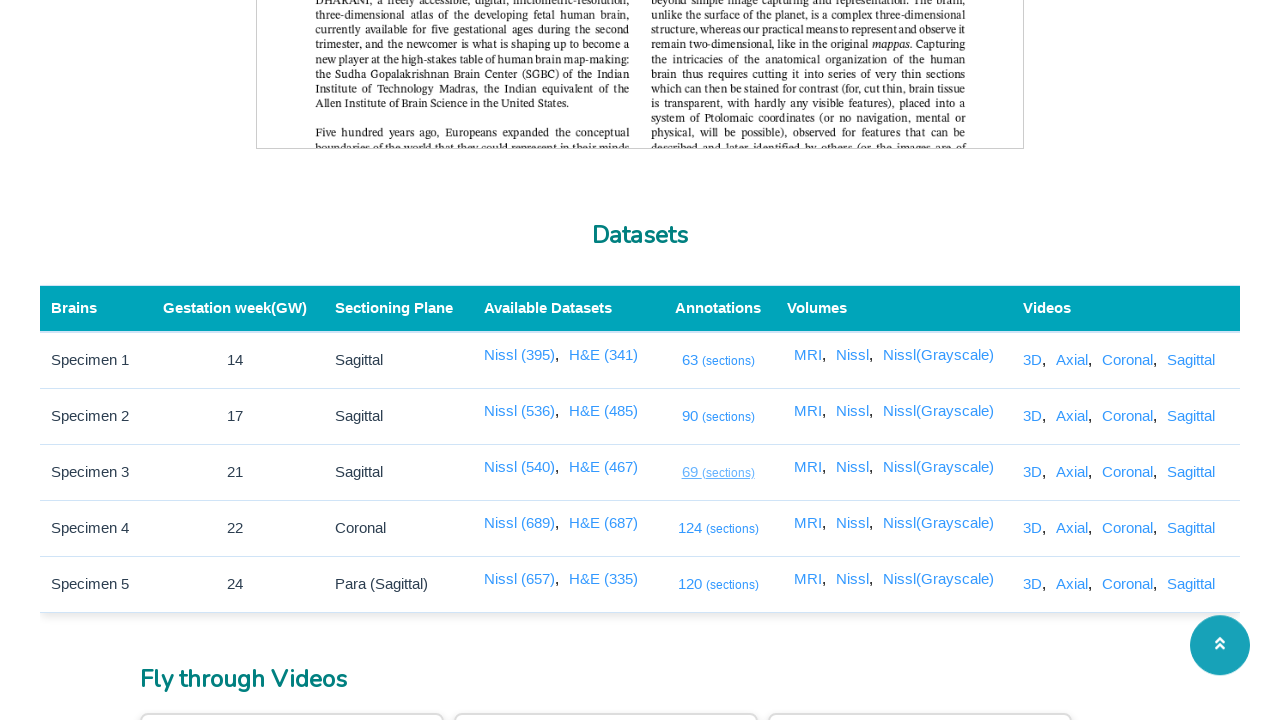

New tab opened successfully
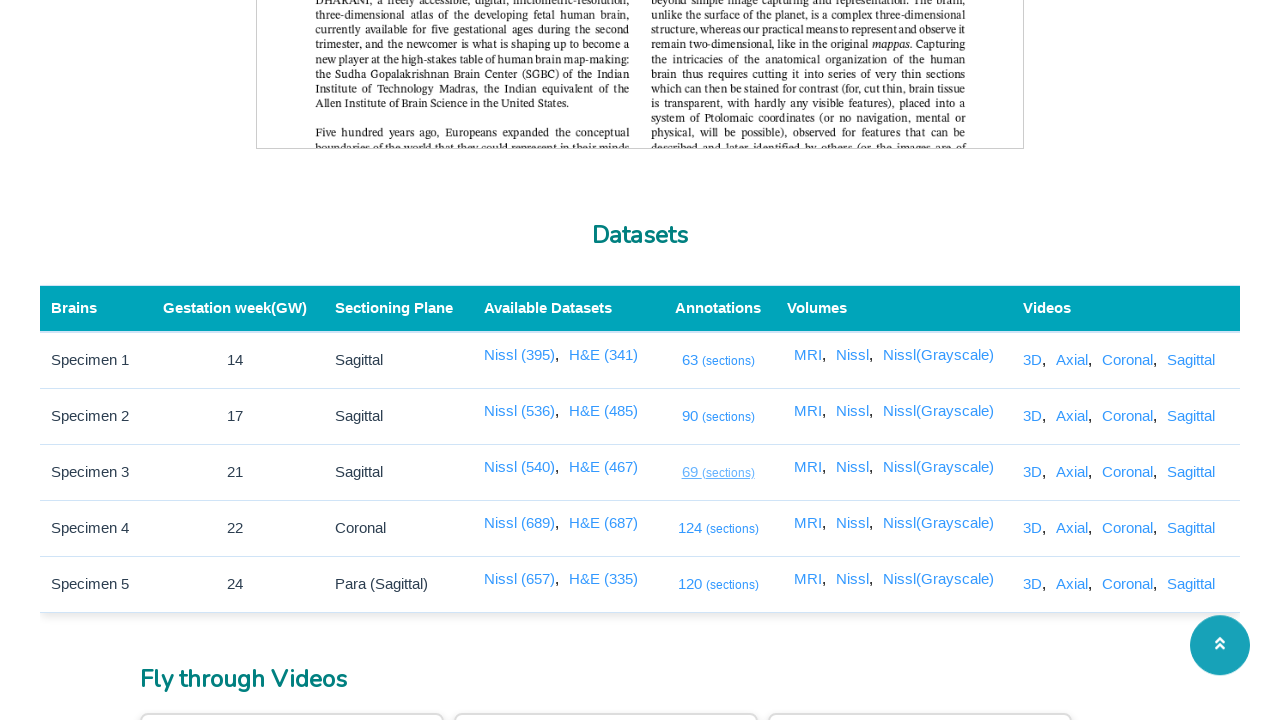

New tab content loaded (domcontentloaded)
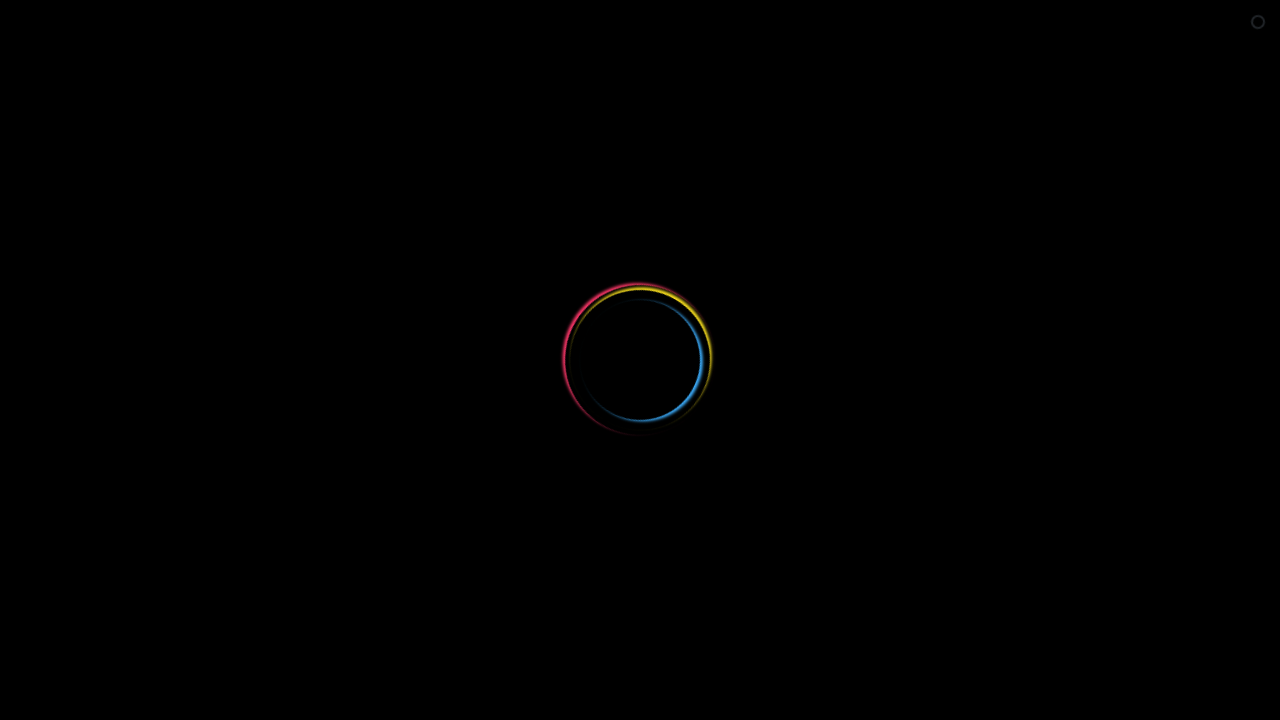

Closed the viewer tab
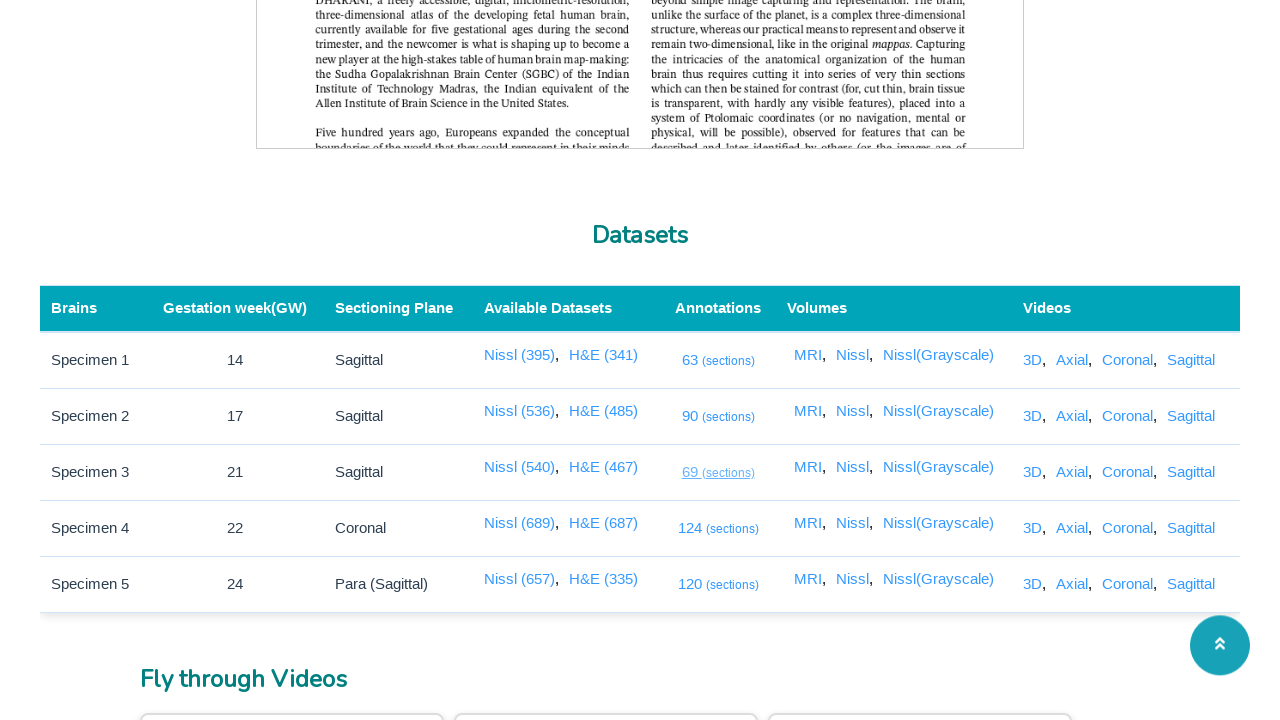

Clicked link with xpath: //a[@href='/code/2dviewer/annotation/public?data=3'] at (718, 528) on //a[@href='/code/2dviewer/annotation/public?data=3']
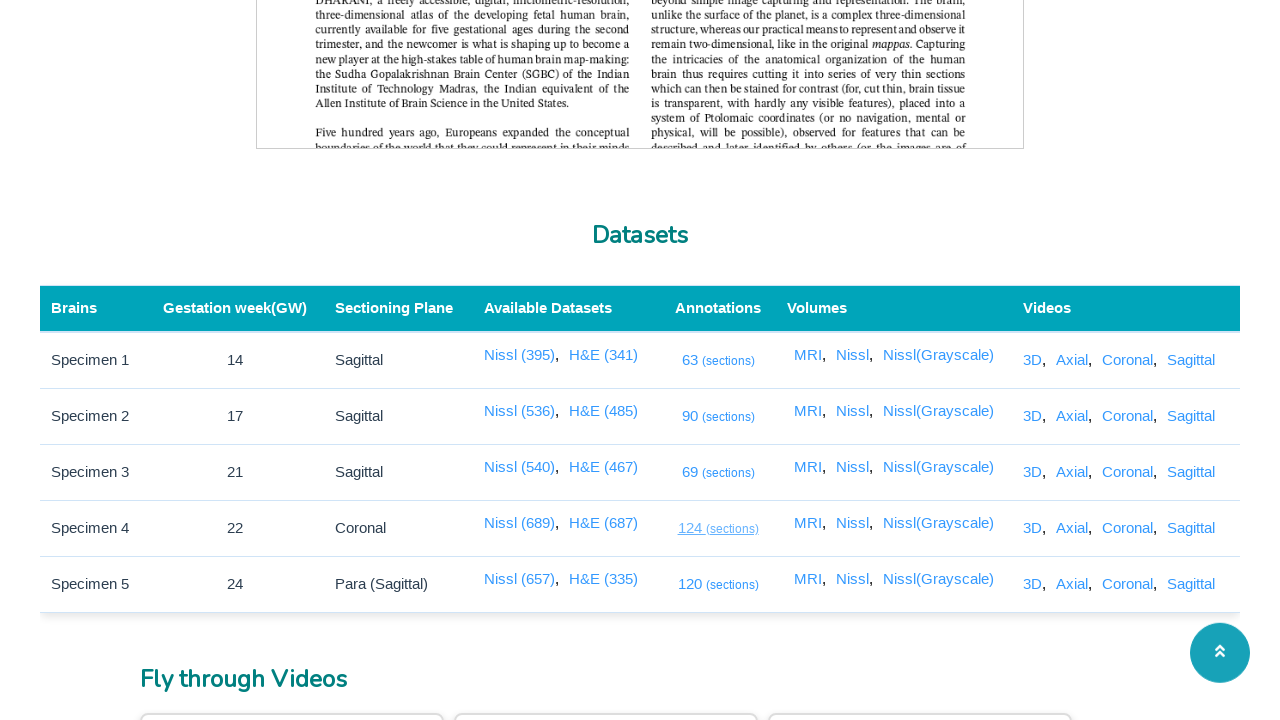

New tab opened successfully
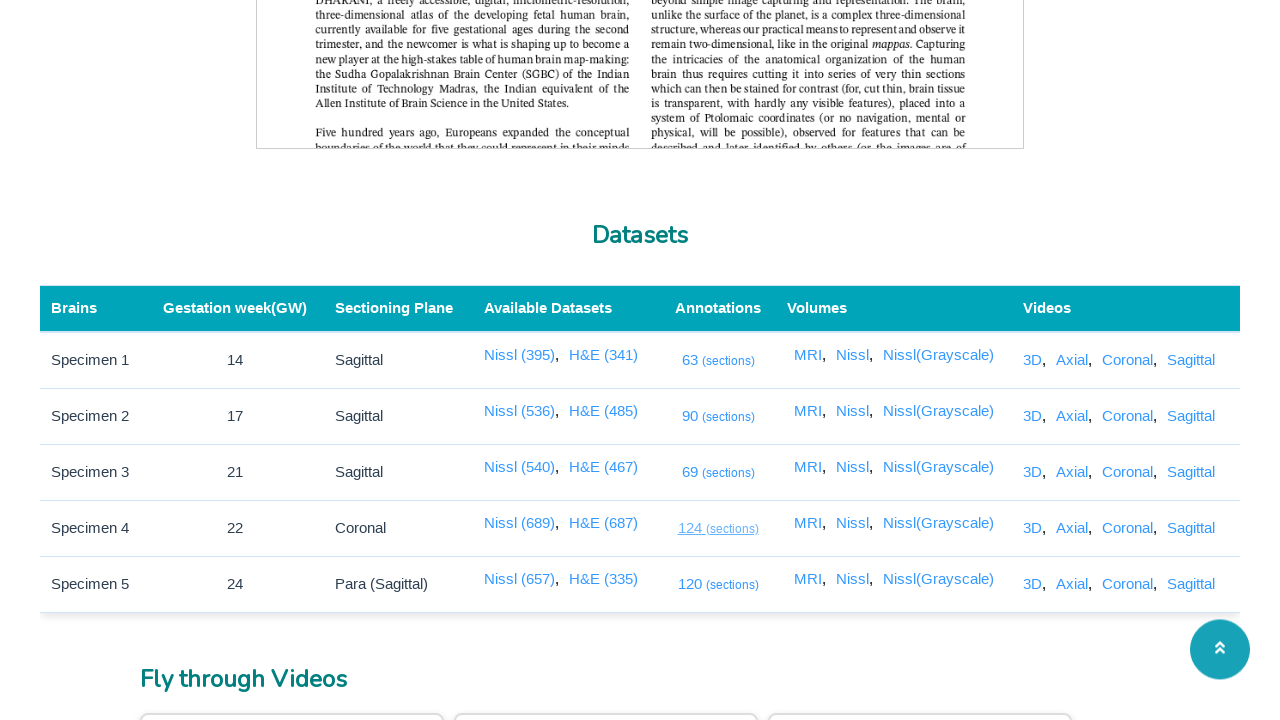

New tab content loaded (domcontentloaded)
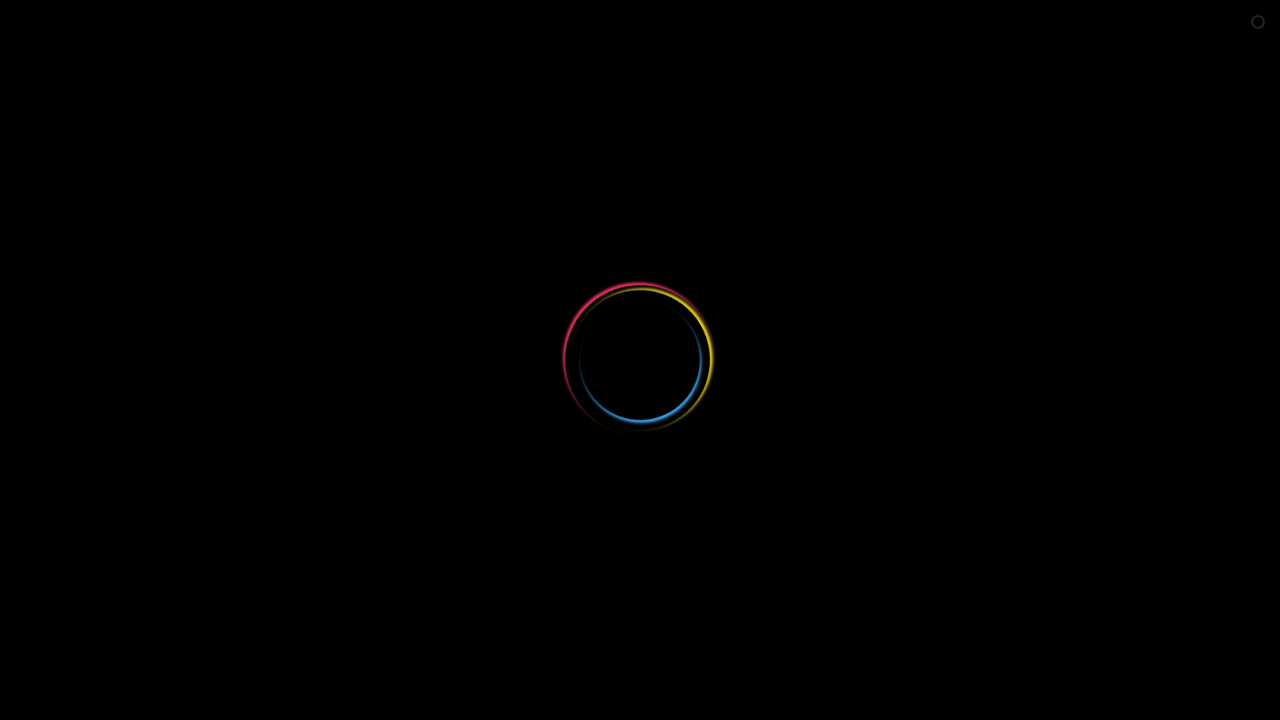

Closed the viewer tab
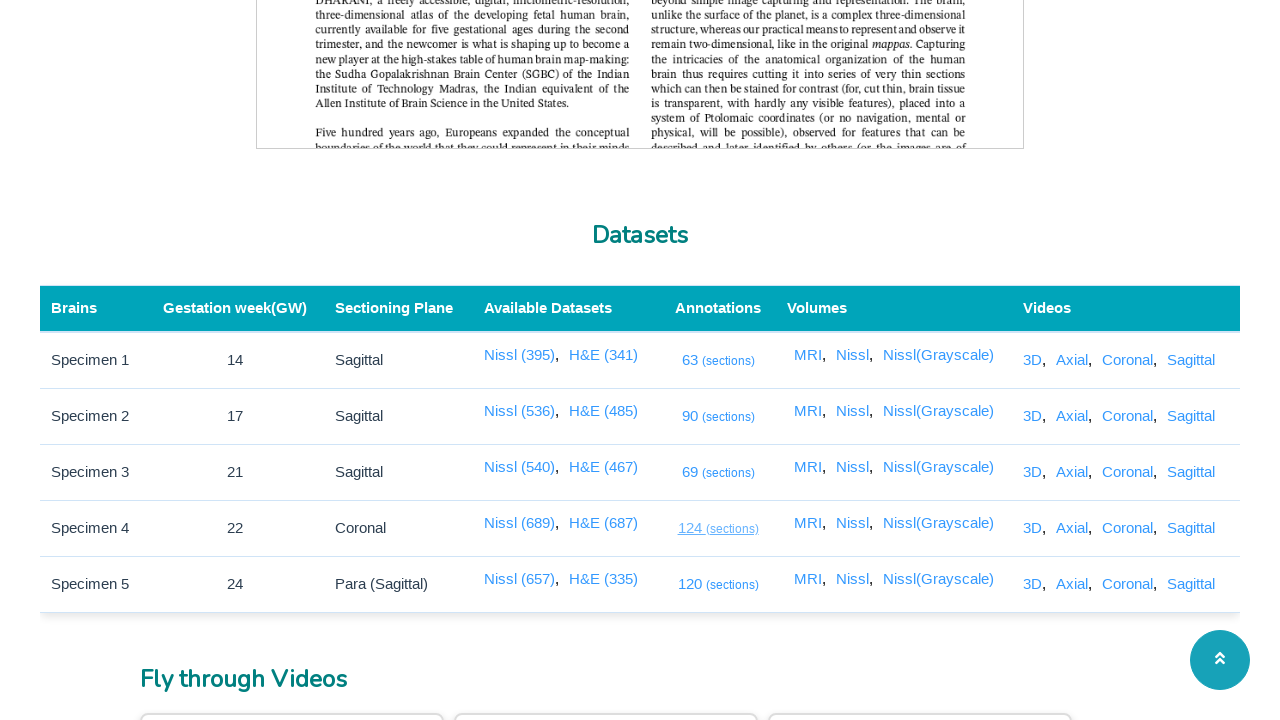

Clicked link with xpath: //a[@href='/code/2dviewer/annotation/public?data=4'] at (718, 584) on //a[@href='/code/2dviewer/annotation/public?data=4']
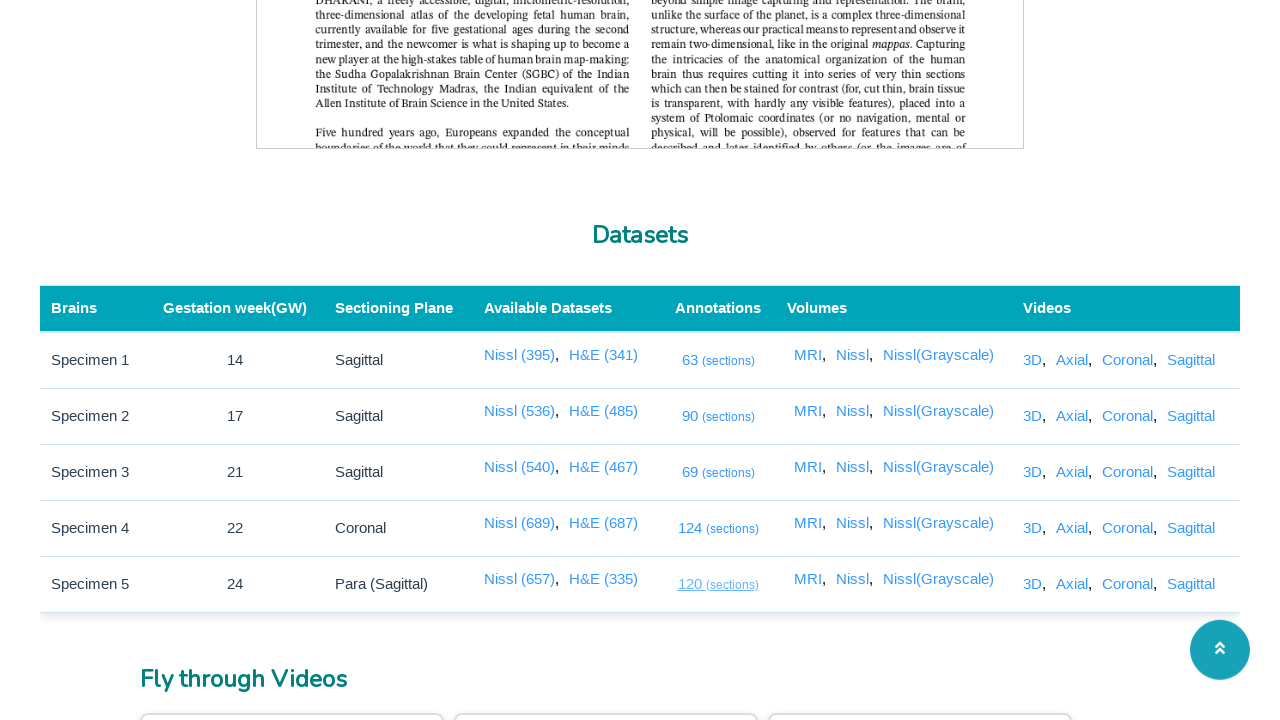

New tab opened successfully
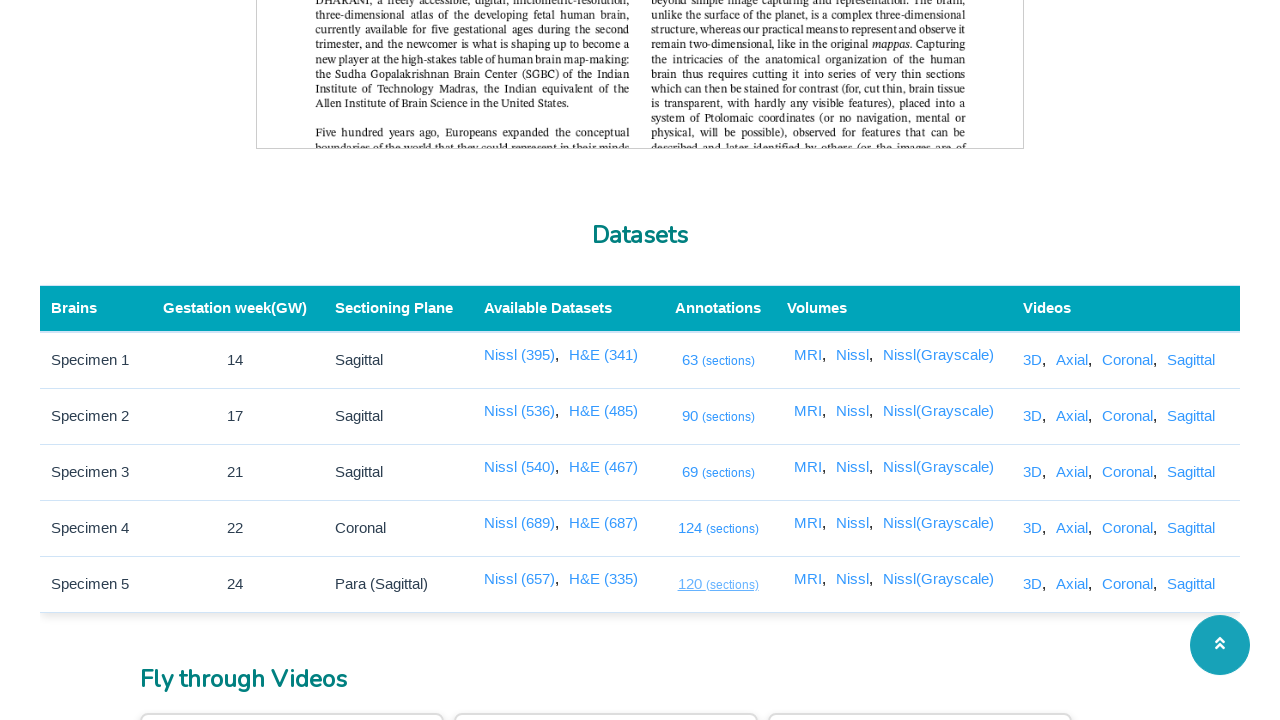

New tab content loaded (domcontentloaded)
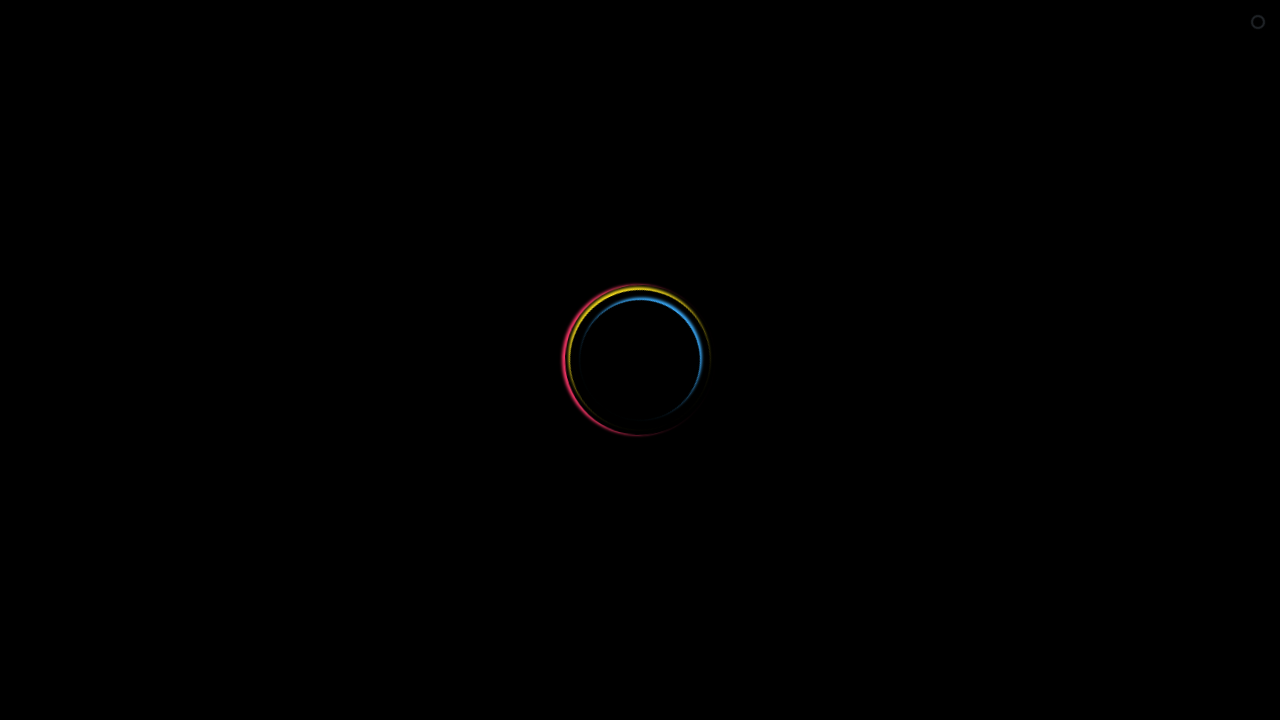

Closed the viewer tab
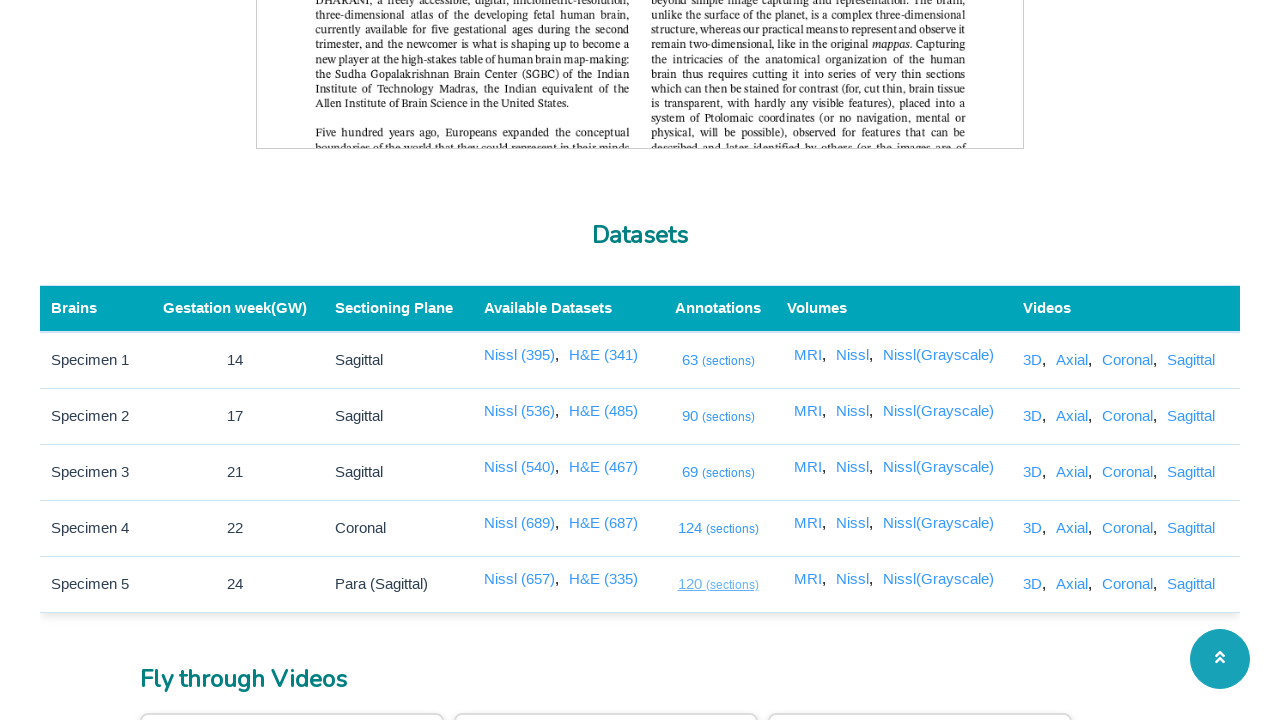

Clicked link with xpath: //a[@href='/3dviewer/index.html?data=0&view=mri'] at (810, 355) on //a[@href='/3dviewer/index.html?data=0&view=mri']
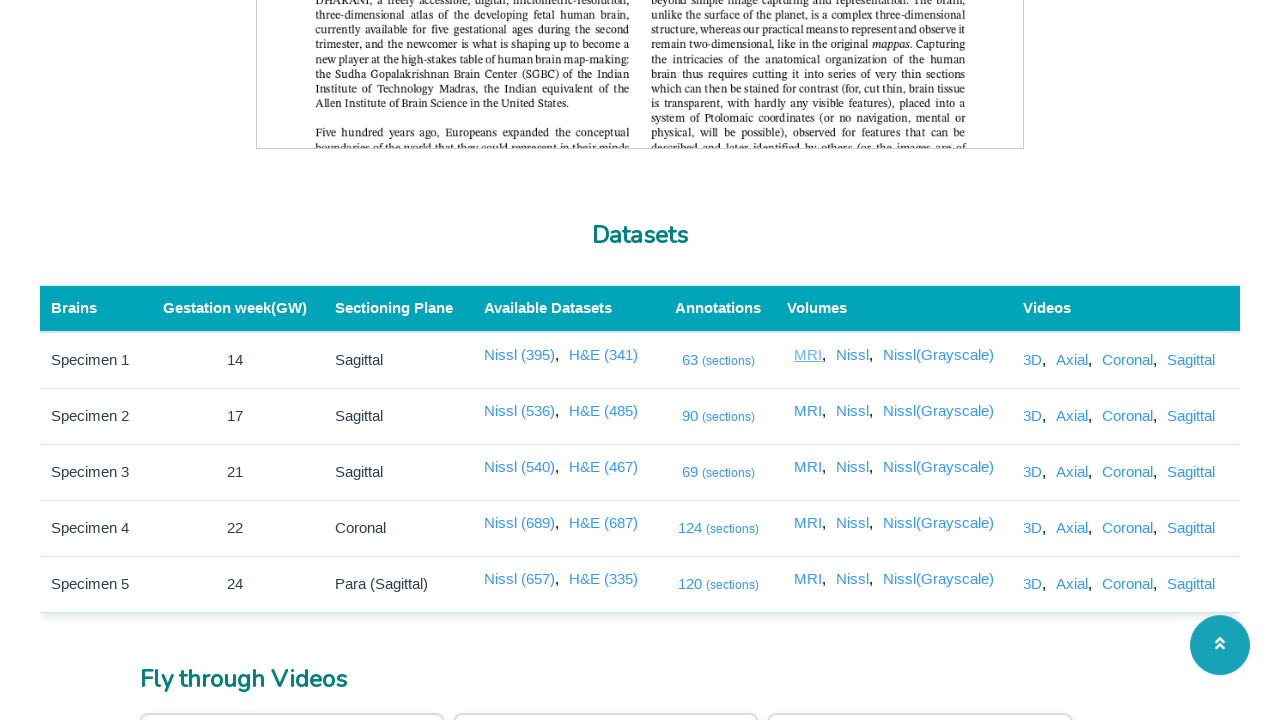

New tab opened successfully
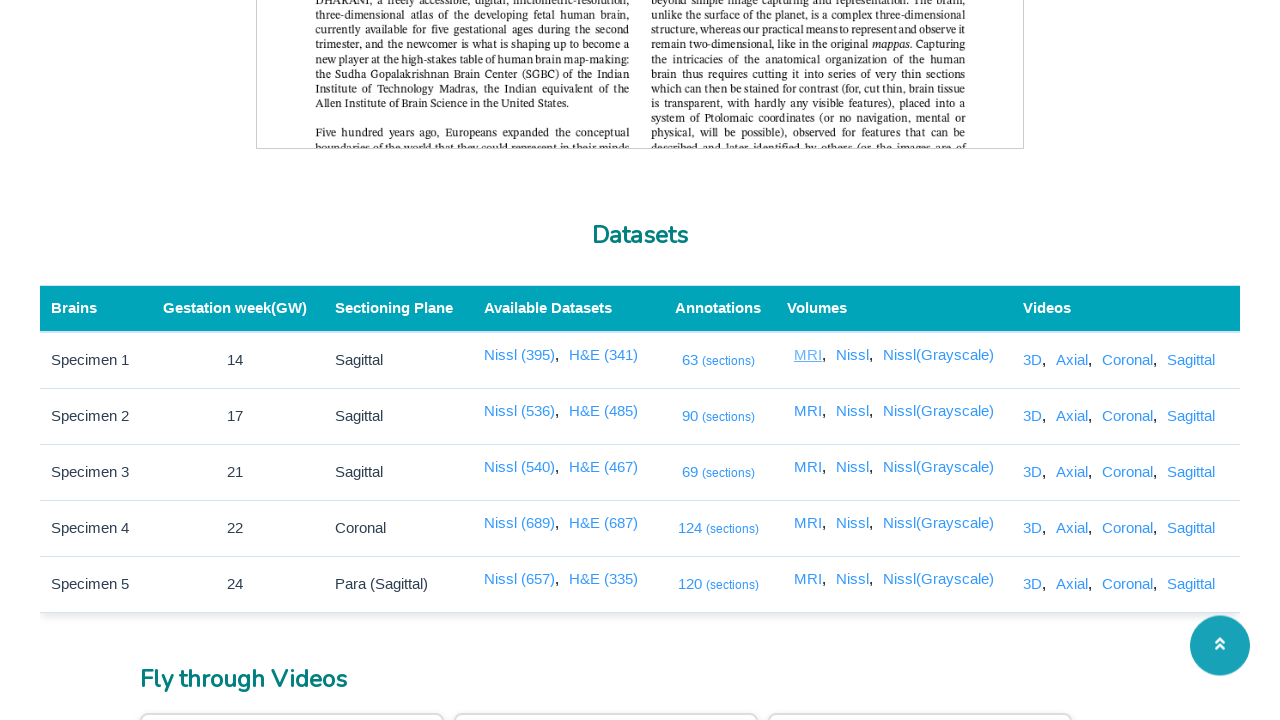

New tab content loaded (domcontentloaded)
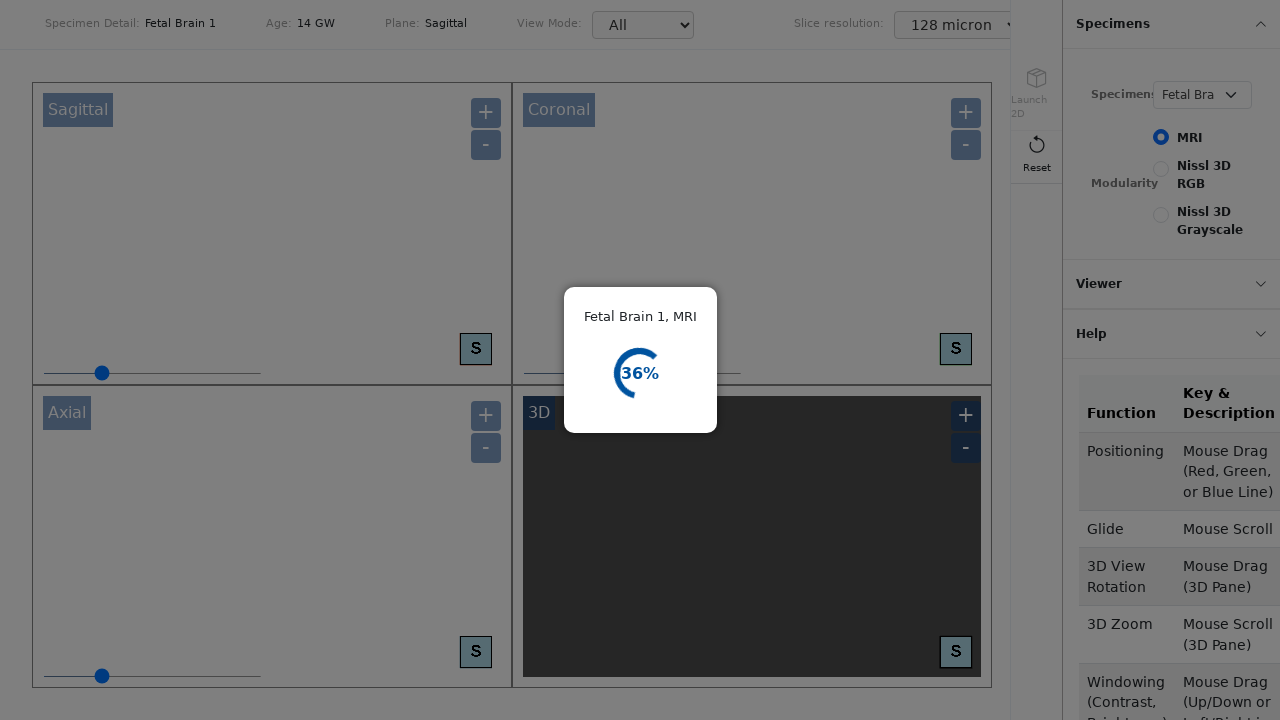

Closed the viewer tab
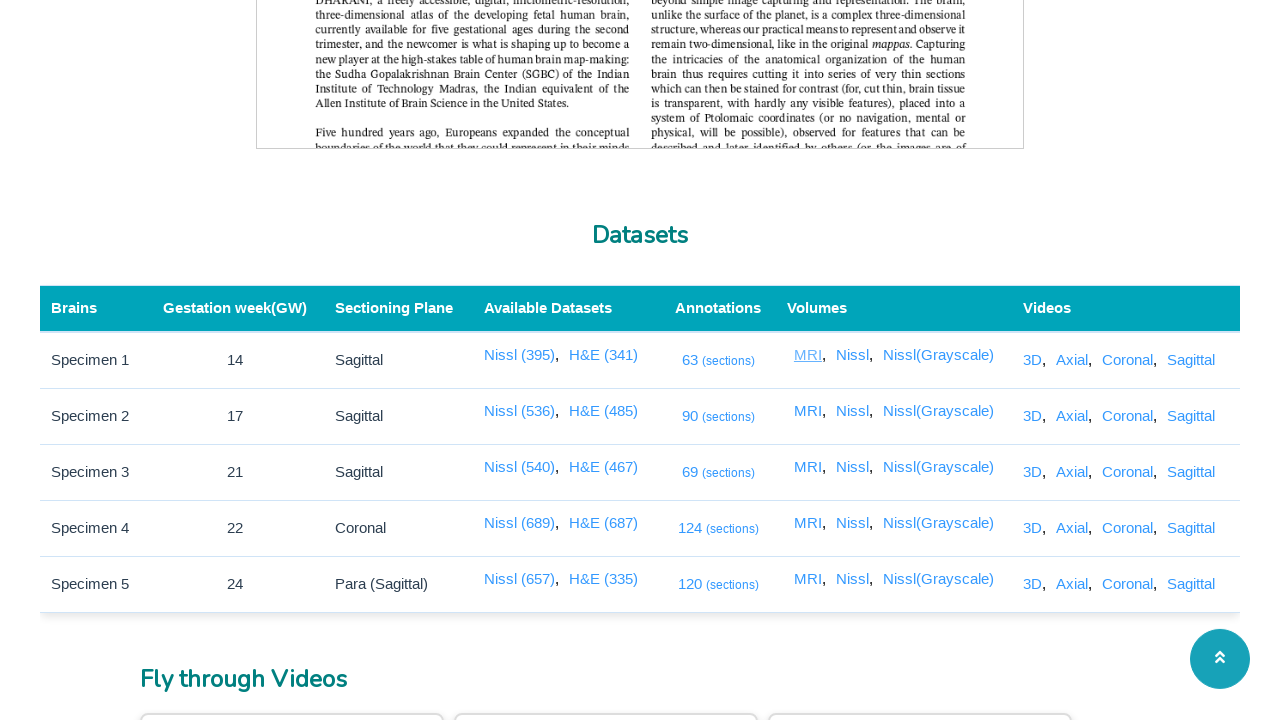

Clicked link with xpath: //a[@href='/3dviewer/index.html?data=1&view=mri'] at (810, 411) on //a[@href='/3dviewer/index.html?data=1&view=mri']
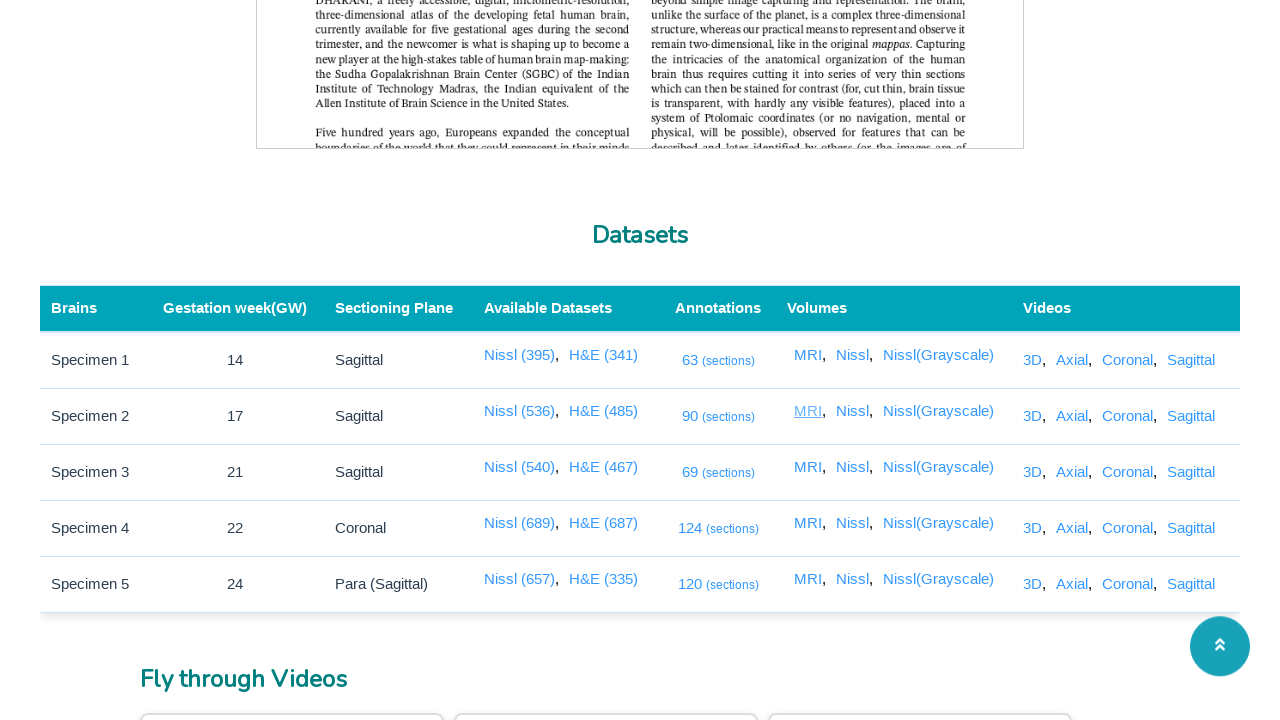

New tab opened successfully
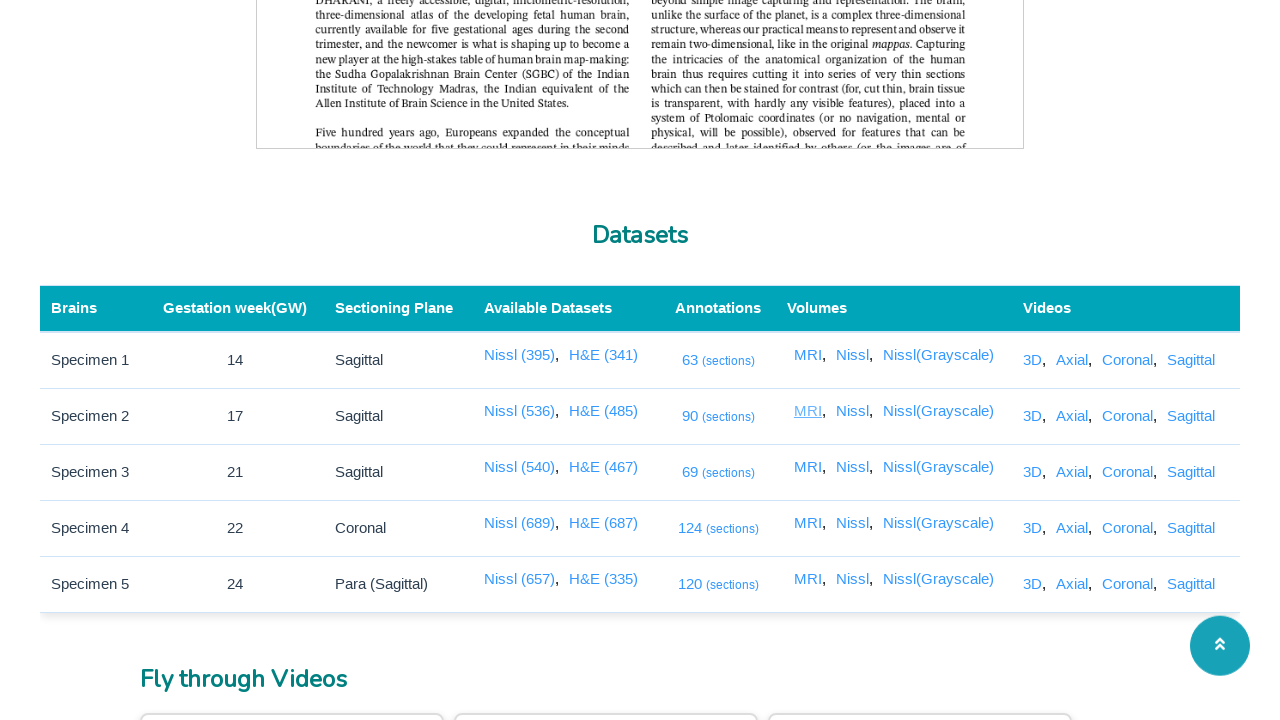

New tab content loaded (domcontentloaded)
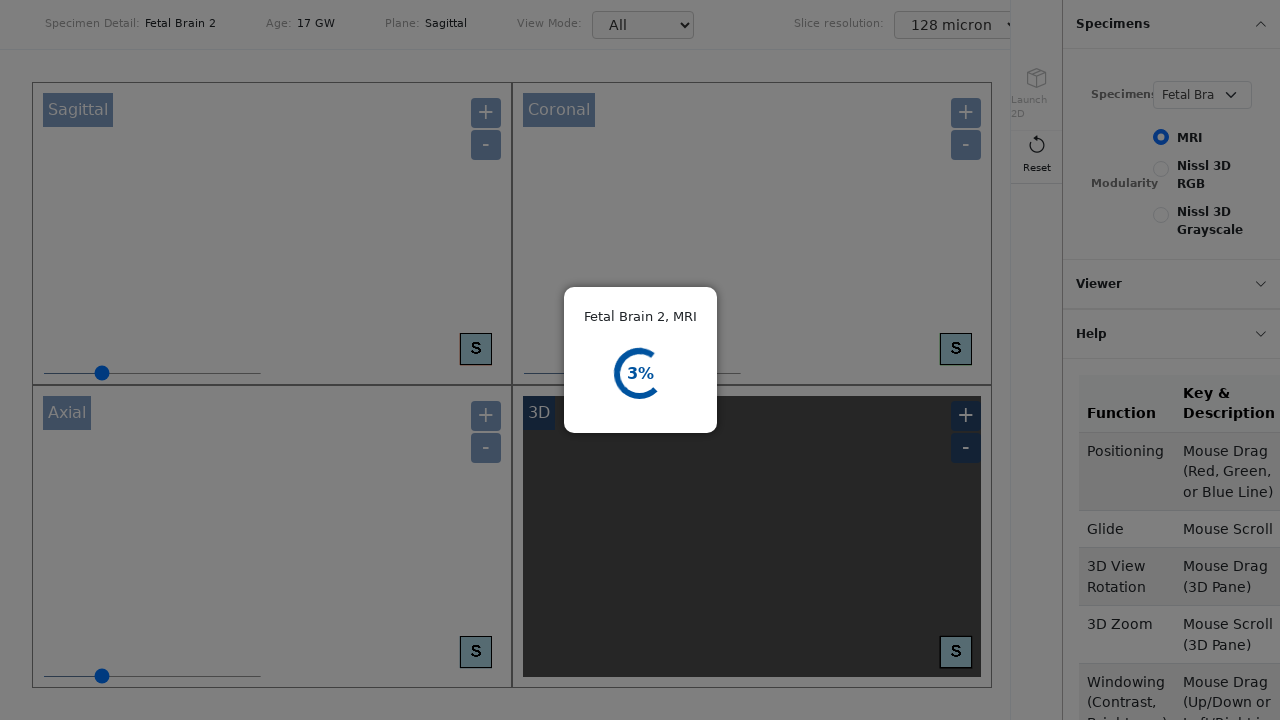

Closed the viewer tab
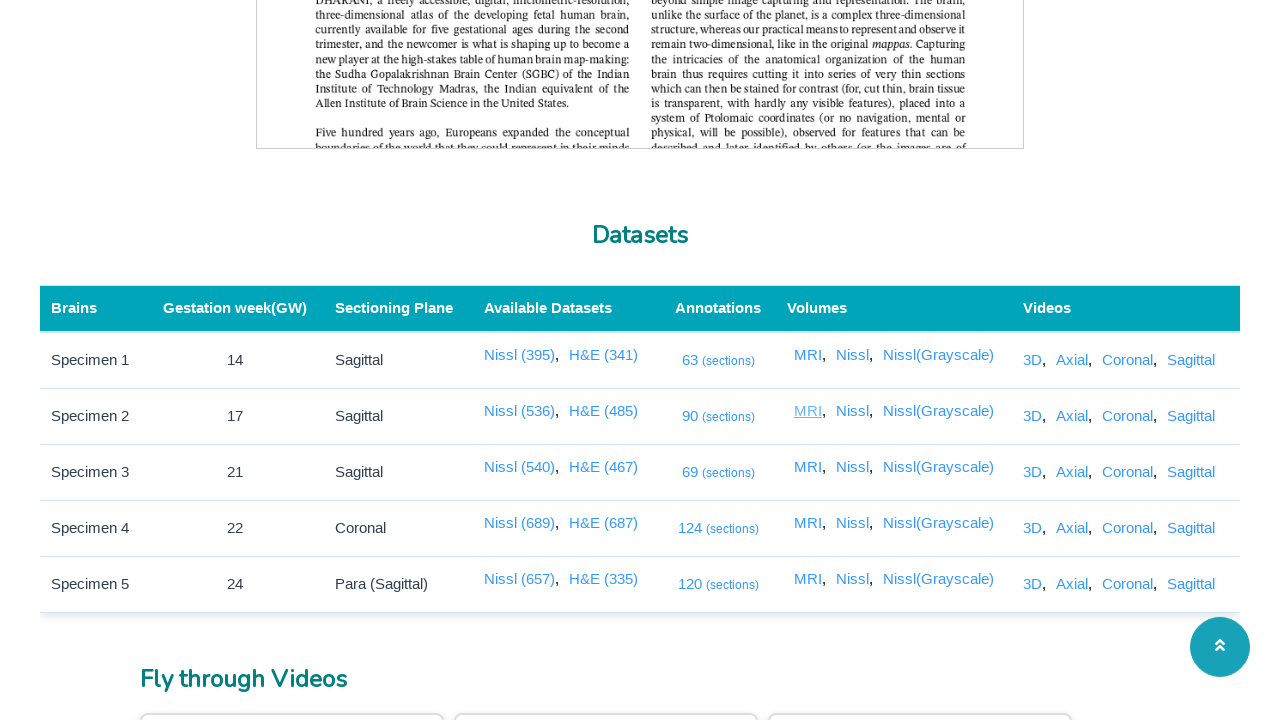

Clicked link with xpath: //a[@href='/3dviewer/index.html?data=2&view=mri'] at (810, 467) on //a[@href='/3dviewer/index.html?data=2&view=mri']
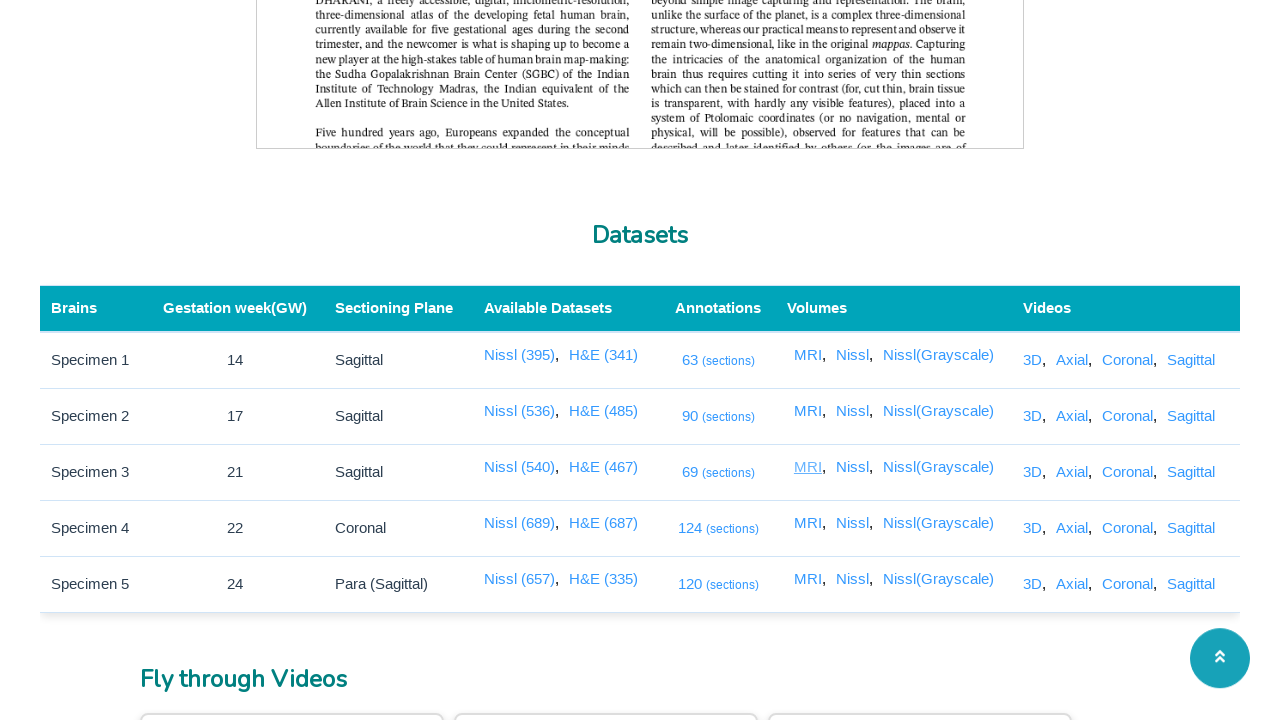

New tab opened successfully
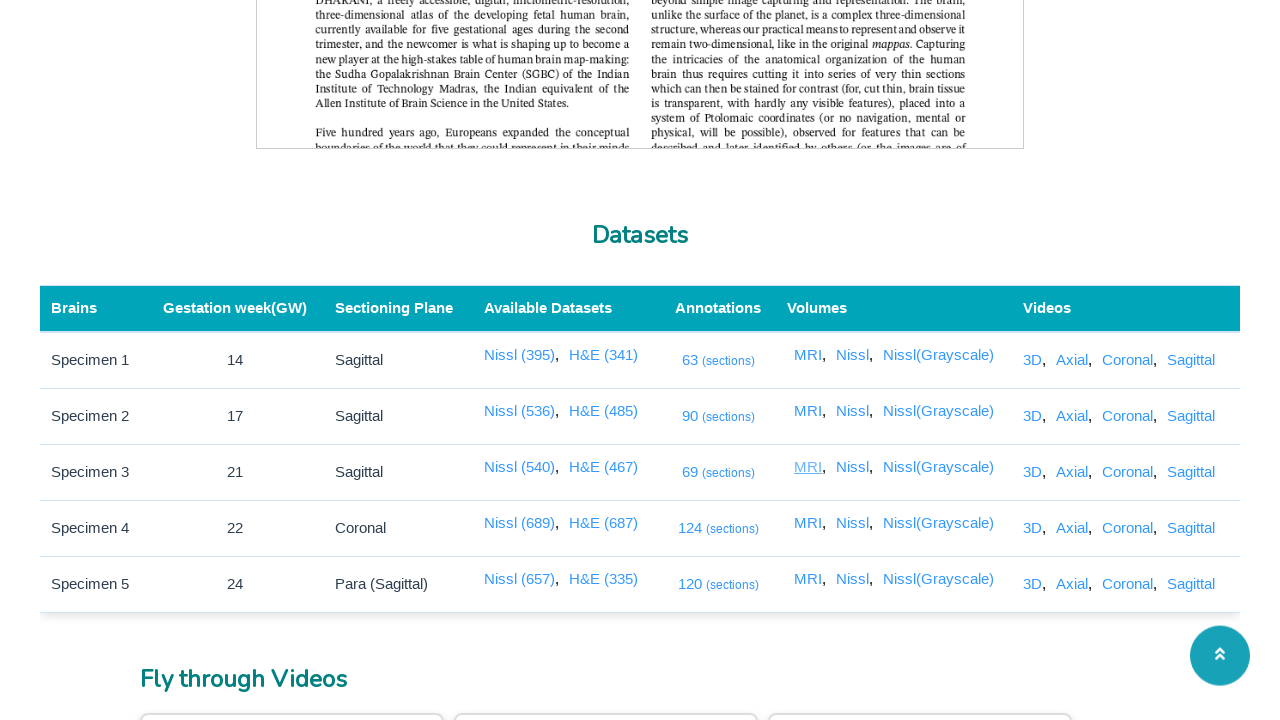

New tab content loaded (domcontentloaded)
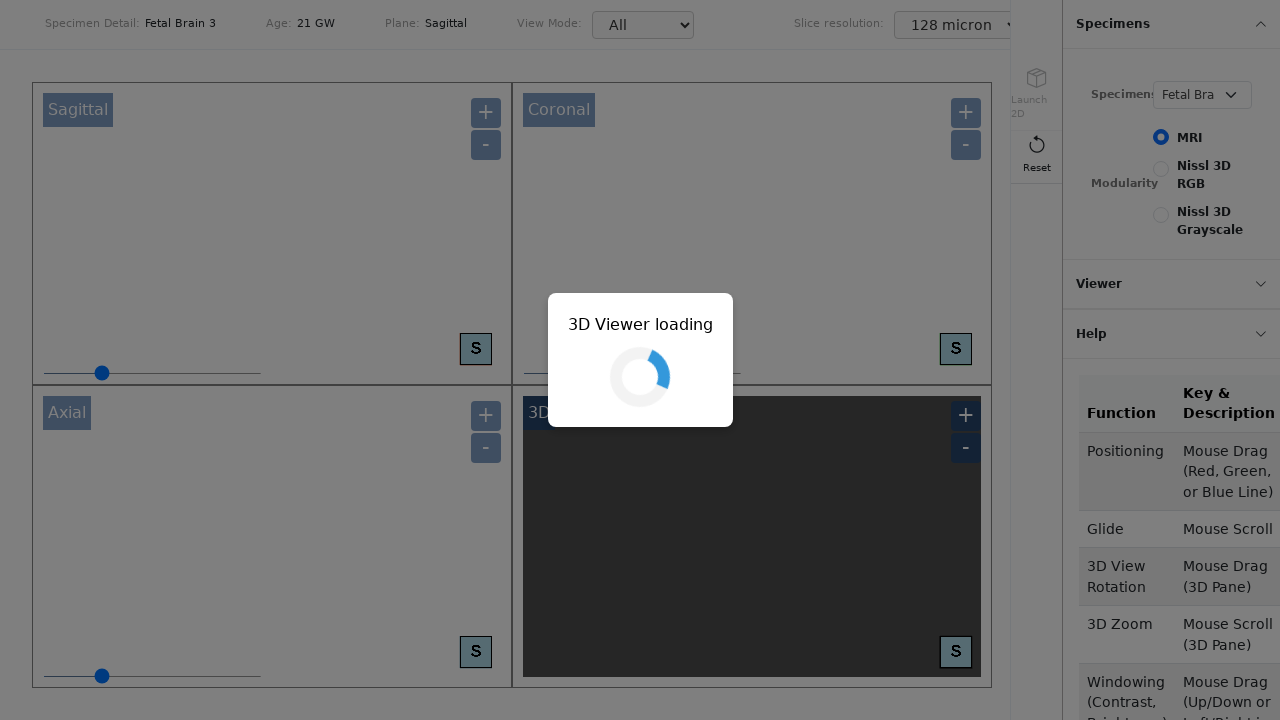

Closed the viewer tab
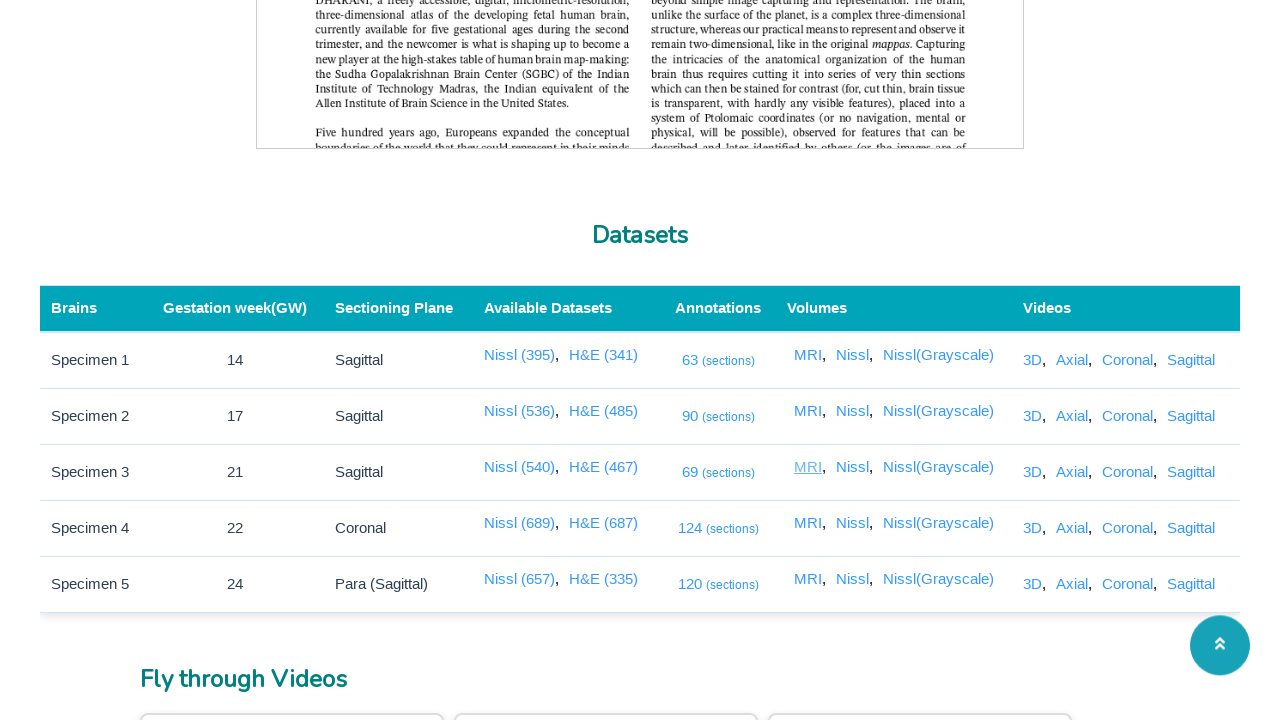

Clicked link with xpath: //a[@href='/3dviewer/index.html?data=3&view=mri'] at (810, 523) on //a[@href='/3dviewer/index.html?data=3&view=mri']
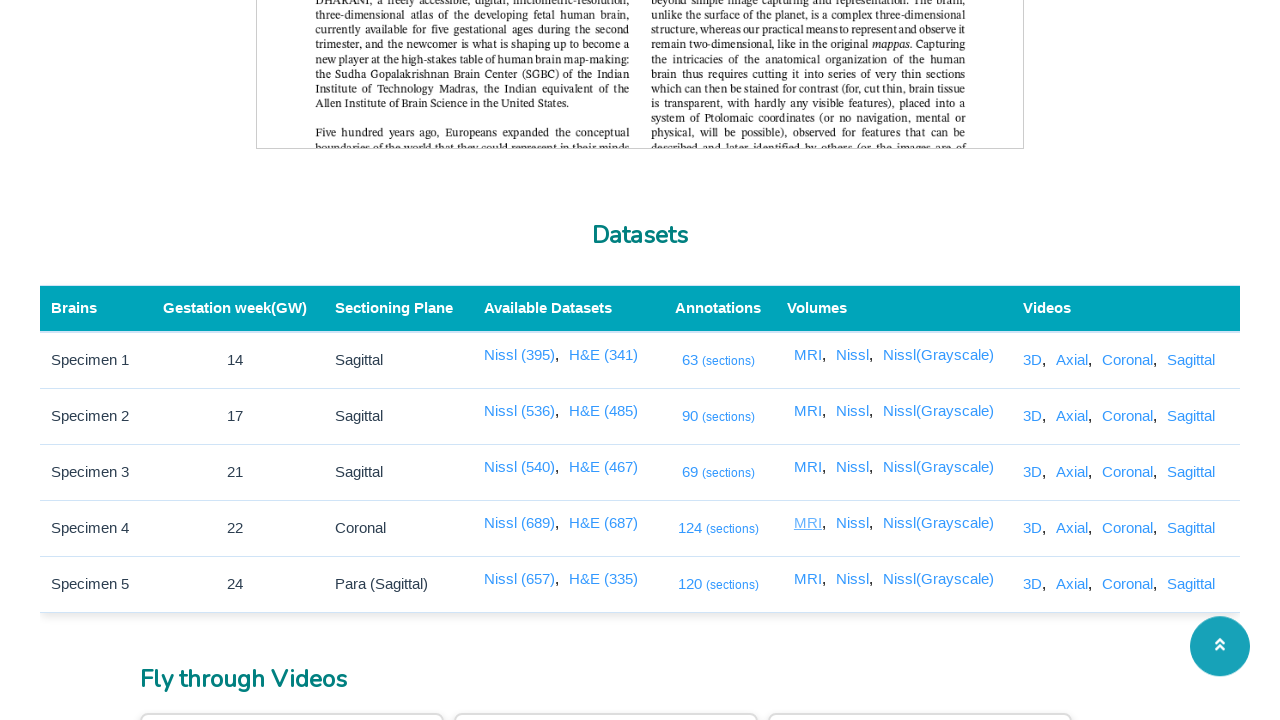

New tab opened successfully
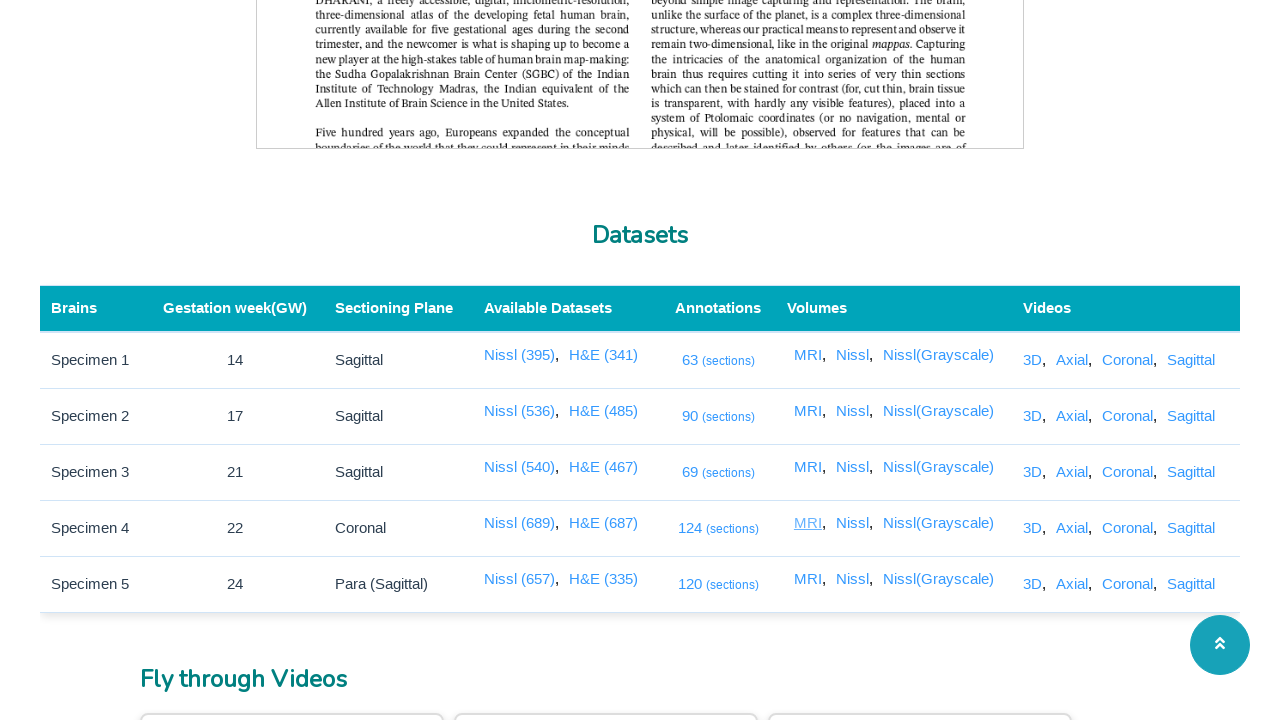

New tab content loaded (domcontentloaded)
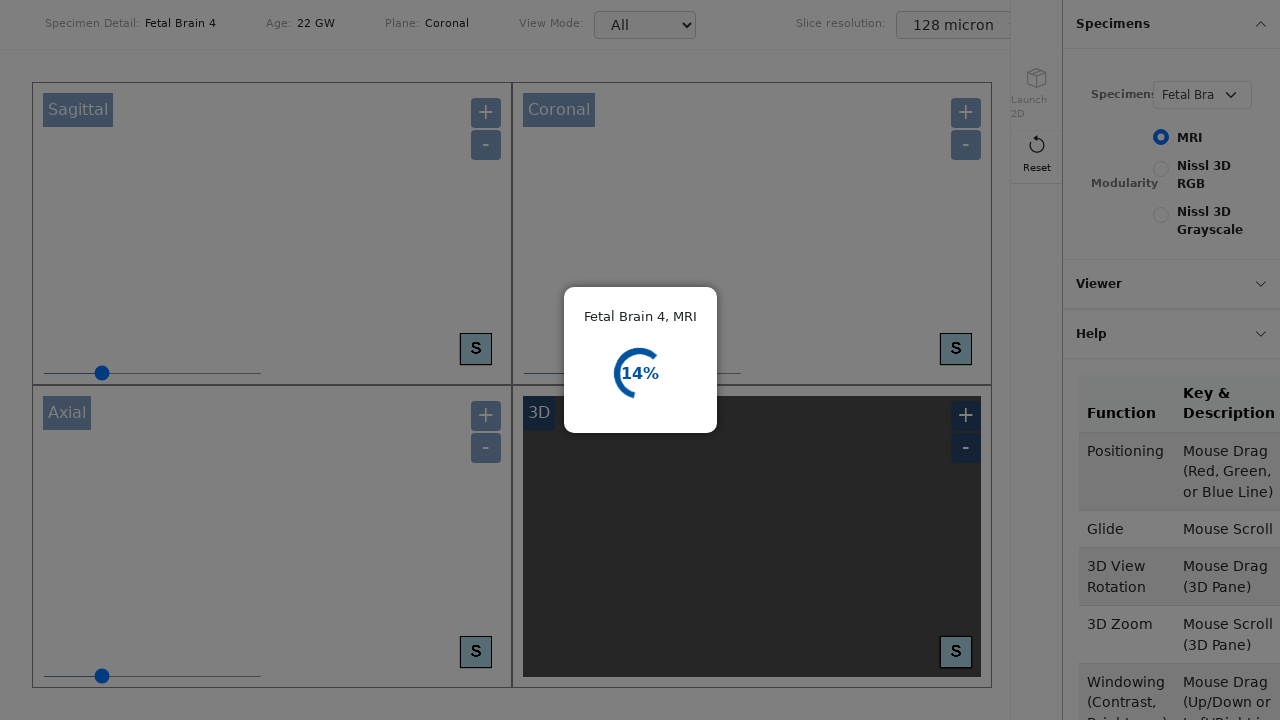

Closed the viewer tab
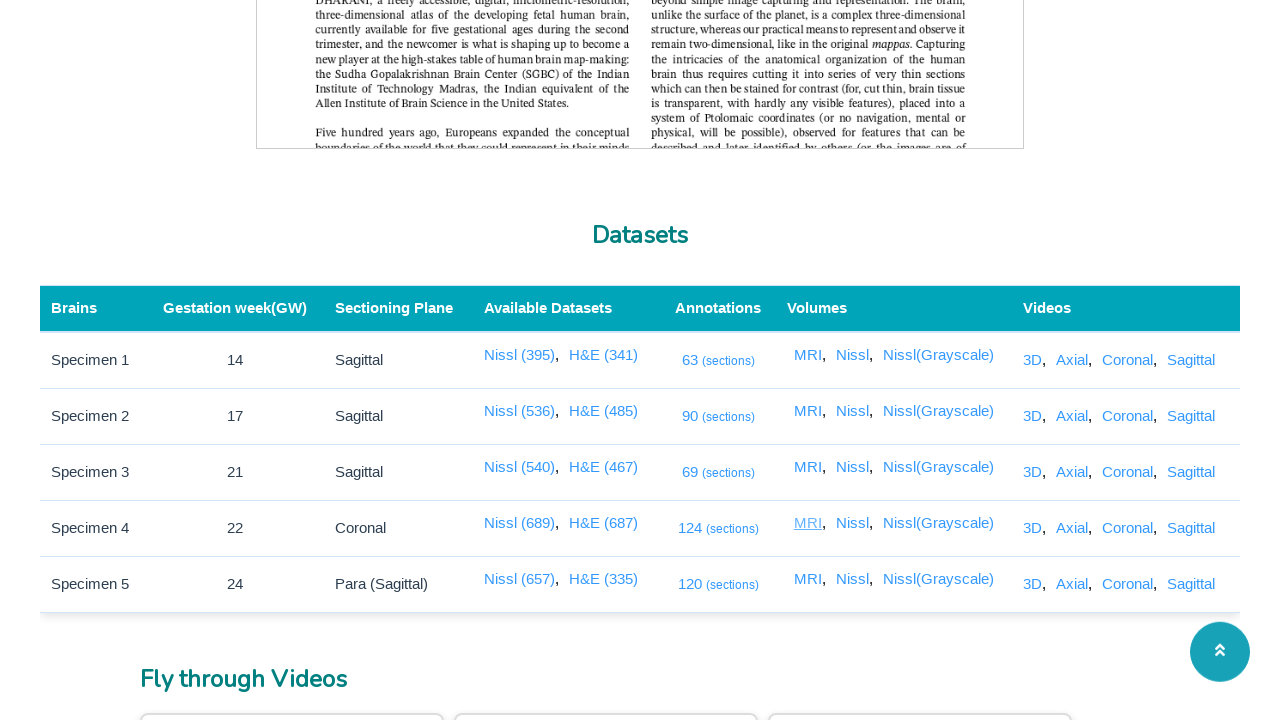

Clicked link with xpath: //a[@href='/3dviewer/index.html?data=4&view=mri'] at (810, 579) on //a[@href='/3dviewer/index.html?data=4&view=mri']
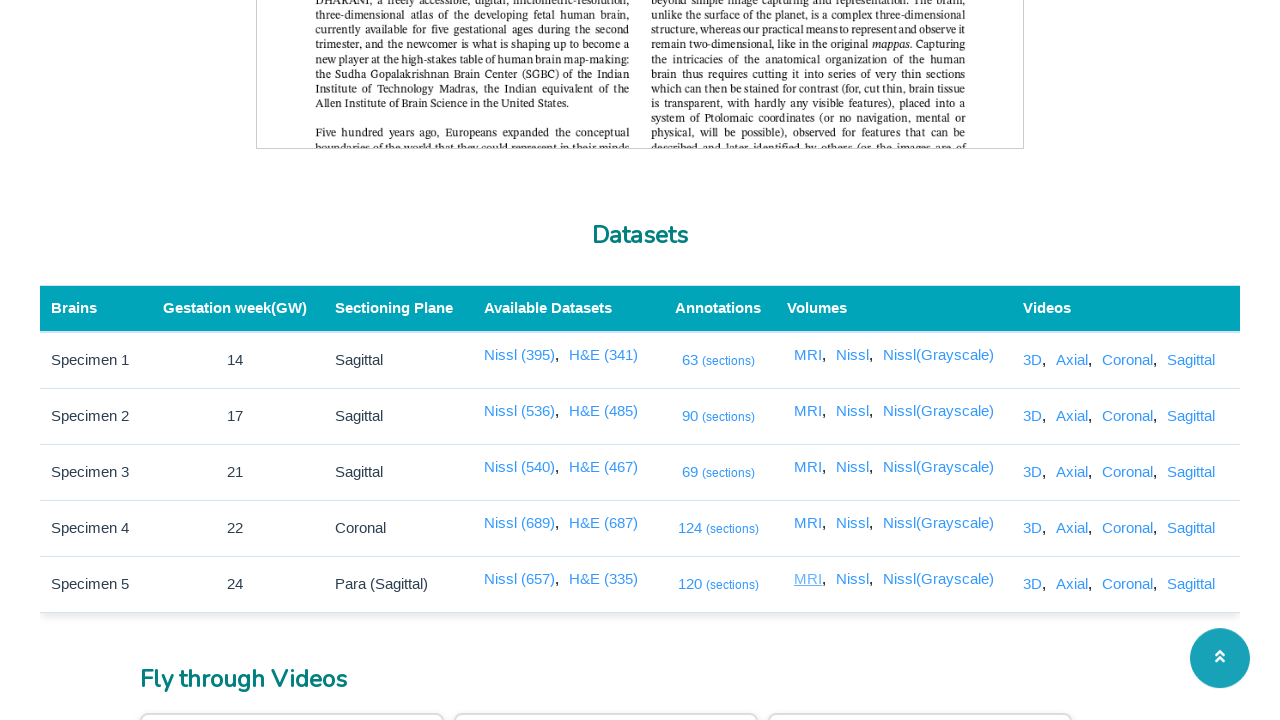

New tab opened successfully
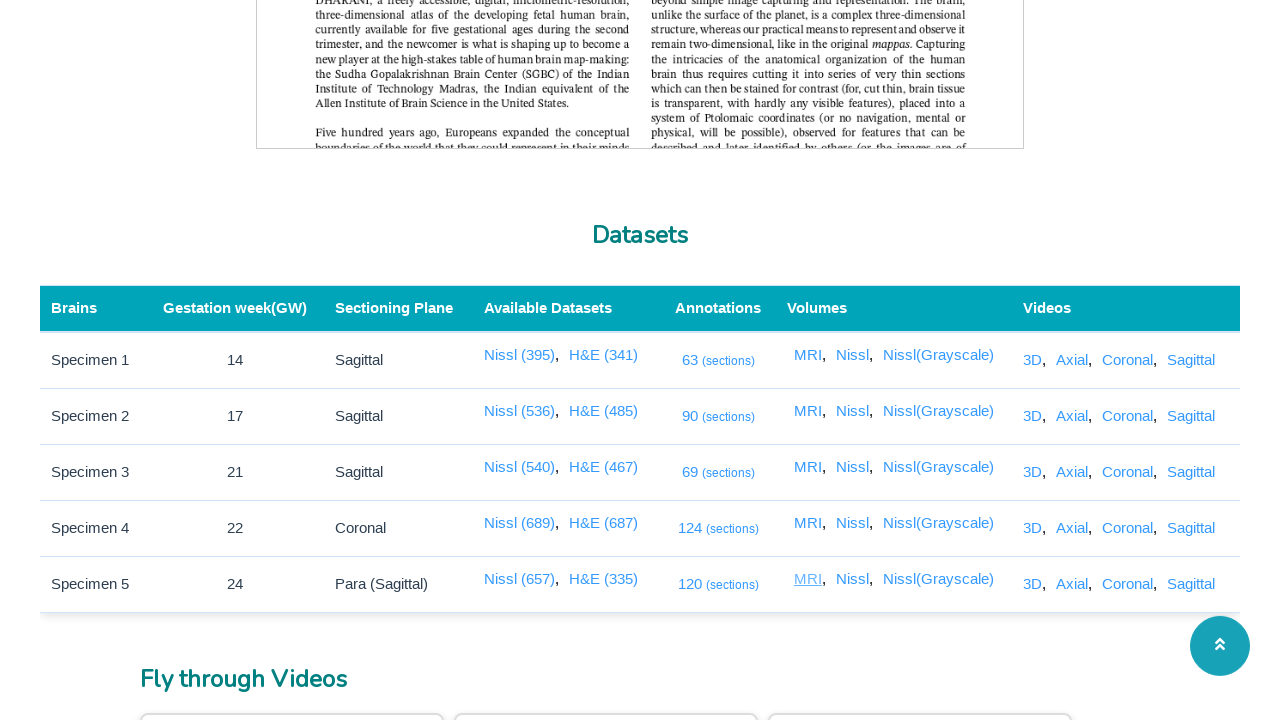

New tab content loaded (domcontentloaded)
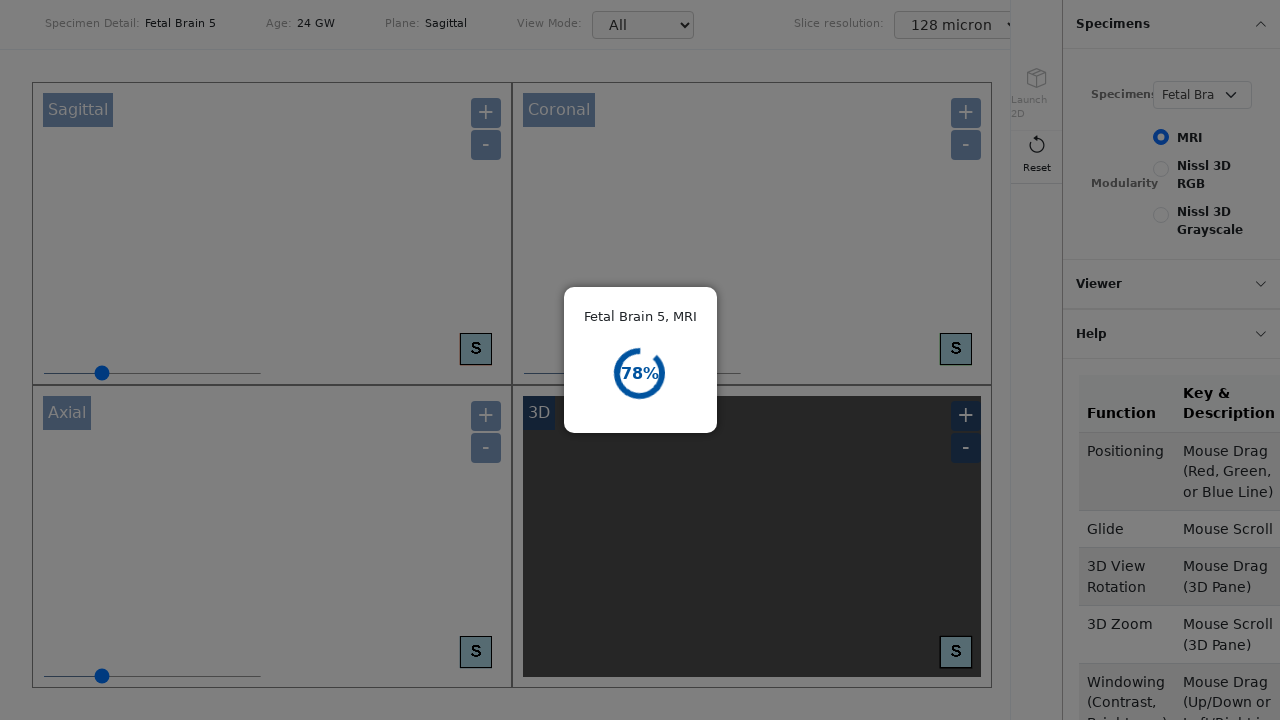

Closed the viewer tab
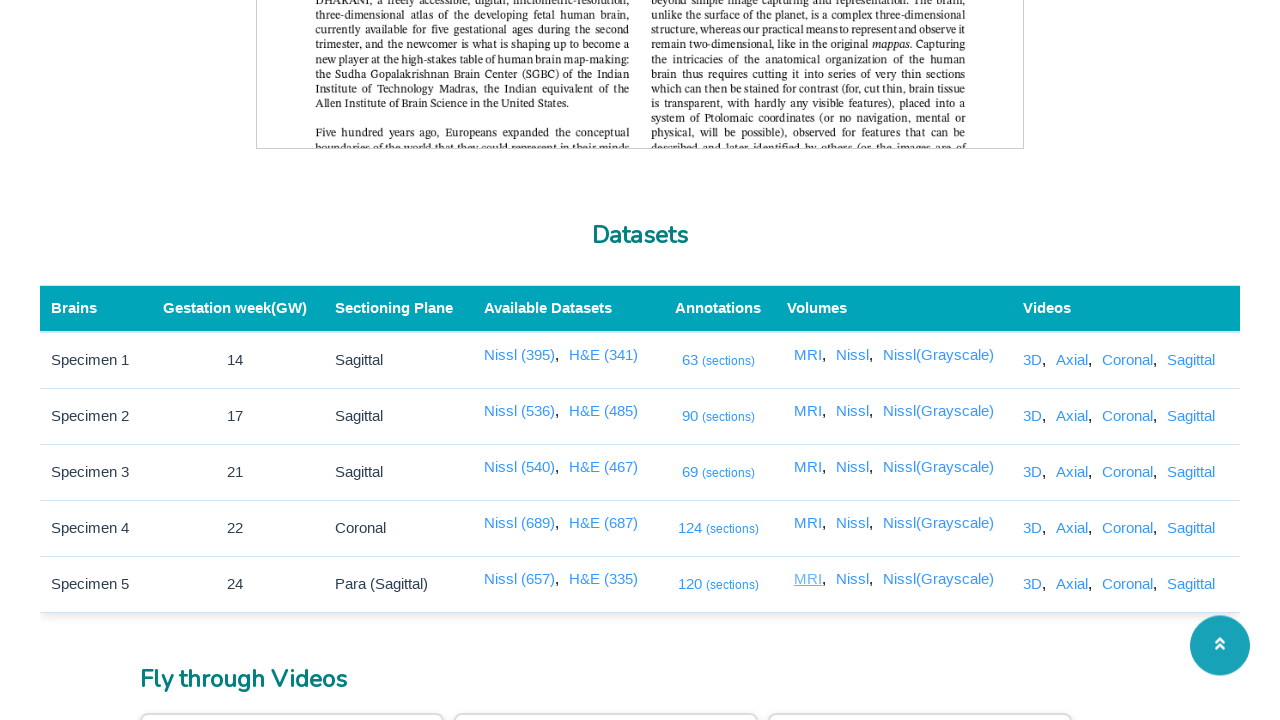

Clicked link with xpath: //a[@href='/3dviewer/index.html?data=0&view=nissl'] at (854, 355) on //a[@href='/3dviewer/index.html?data=0&view=nissl']
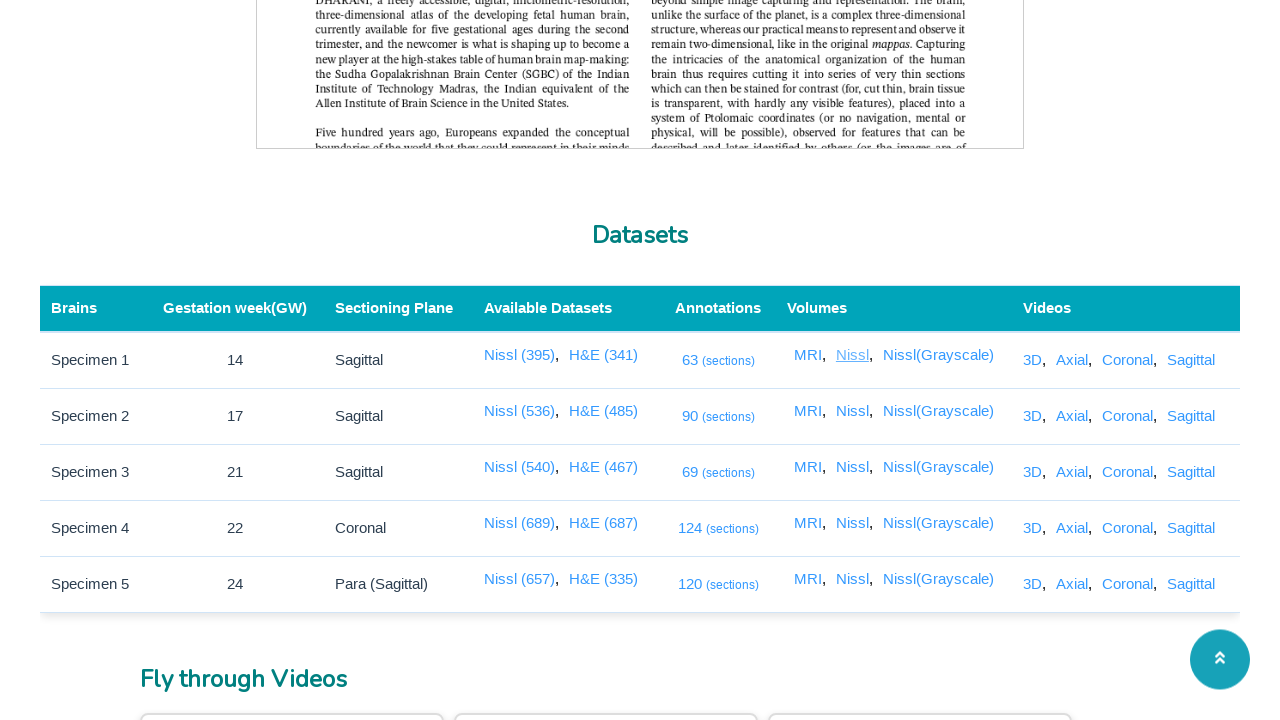

New tab opened successfully
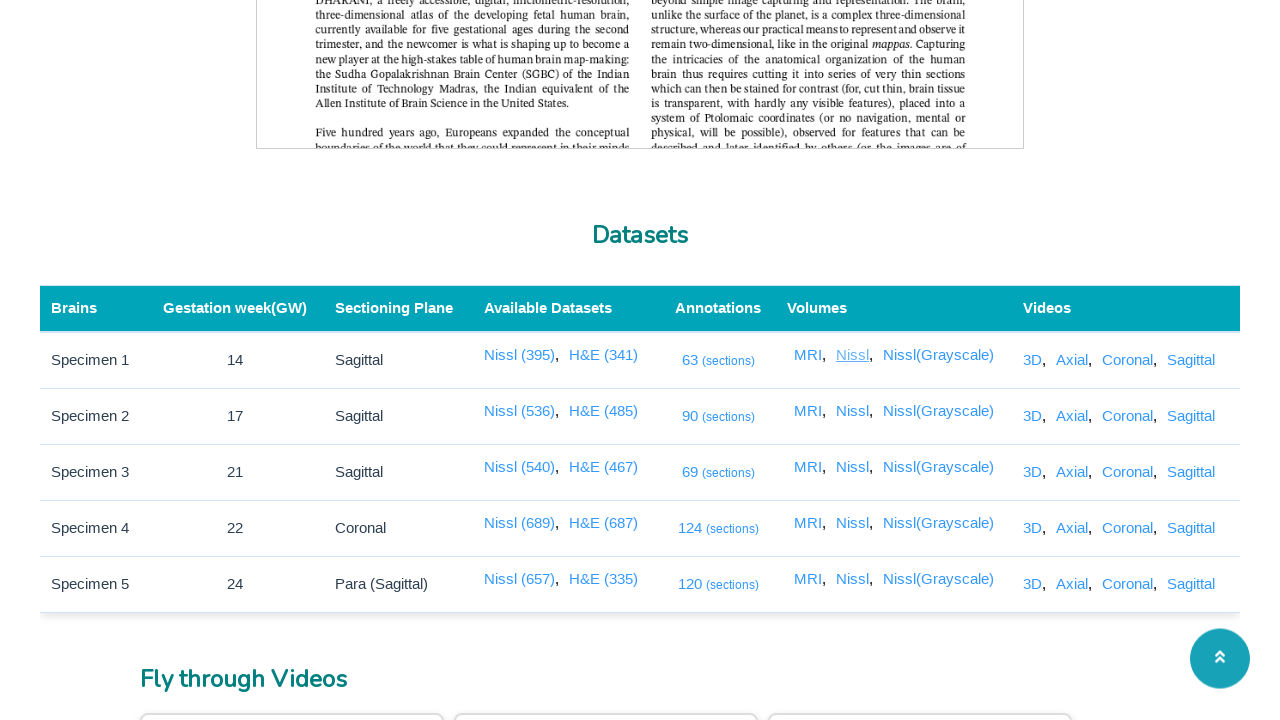

New tab content loaded (domcontentloaded)
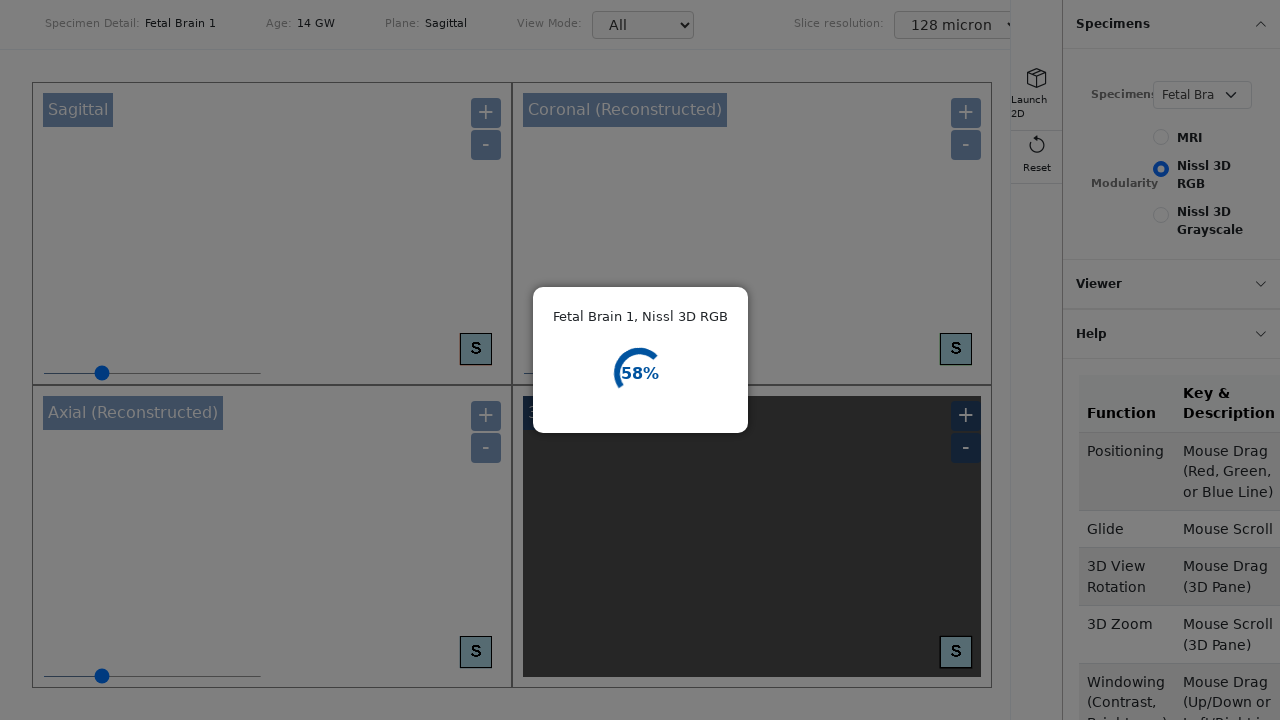

Closed the viewer tab
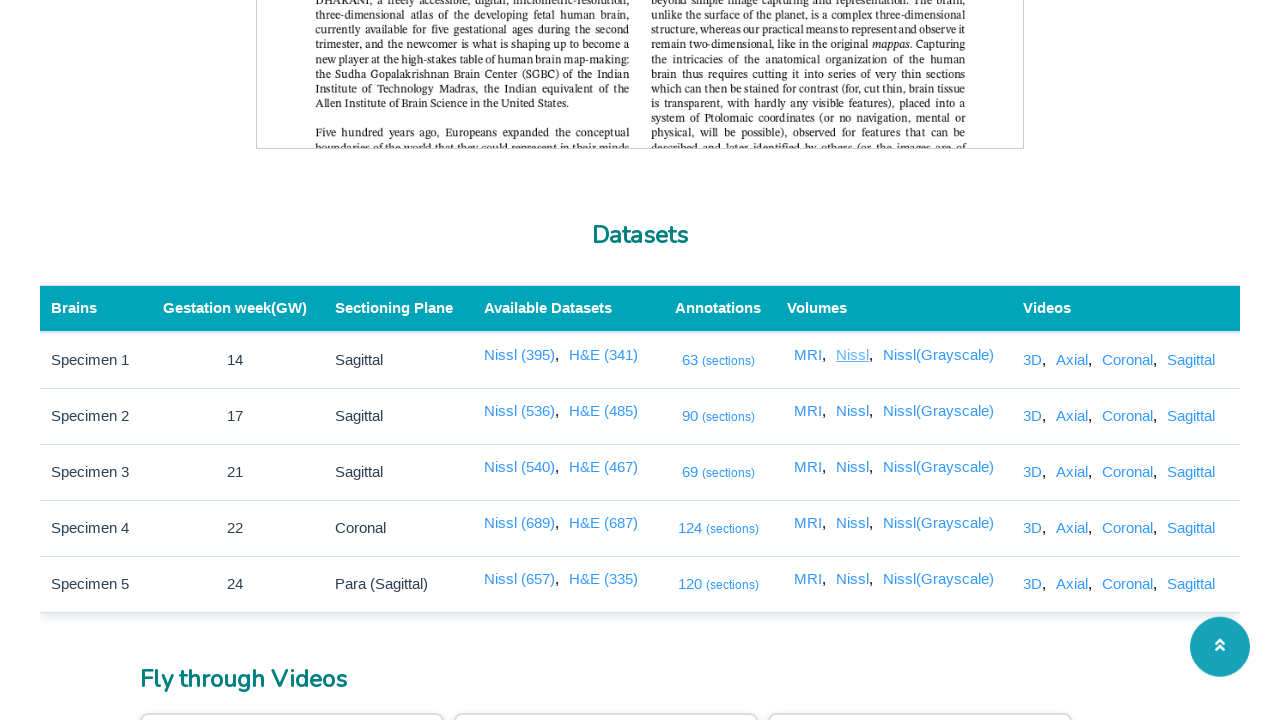

Clicked link with xpath: //a[@href='/3dviewer/index.html?data=1&view=nissl'] at (854, 411) on //a[@href='/3dviewer/index.html?data=1&view=nissl']
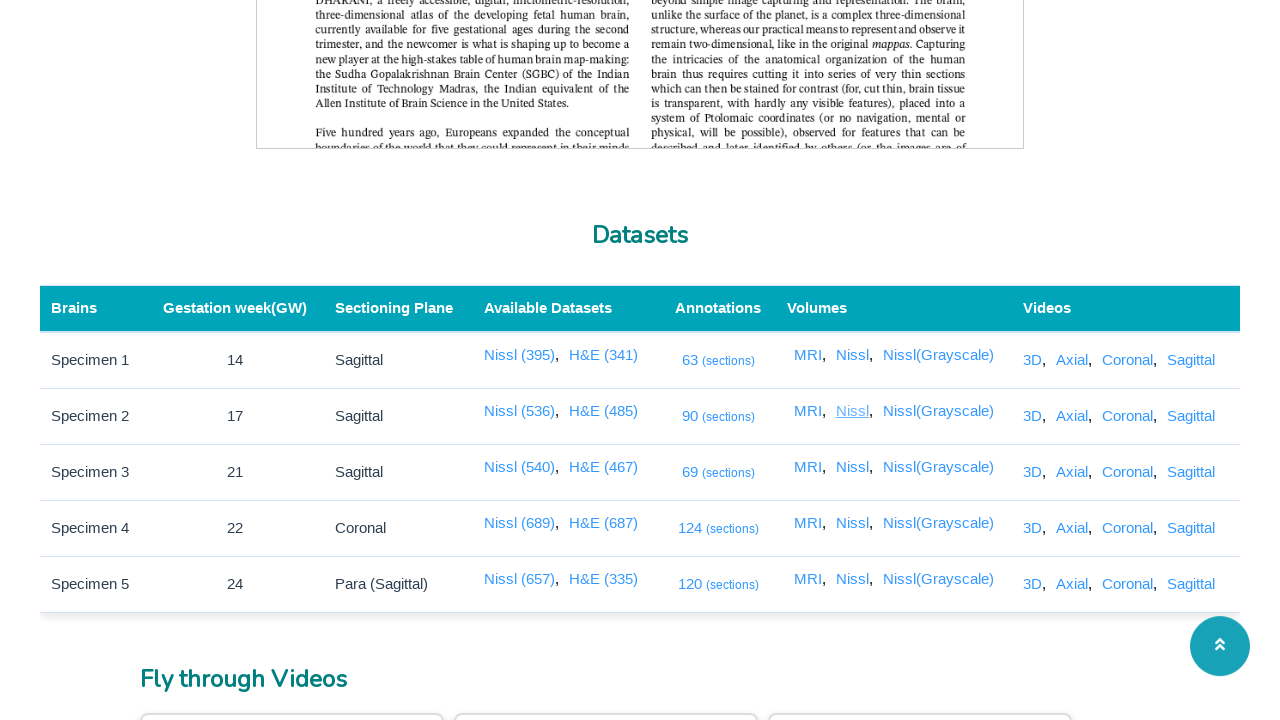

New tab opened successfully
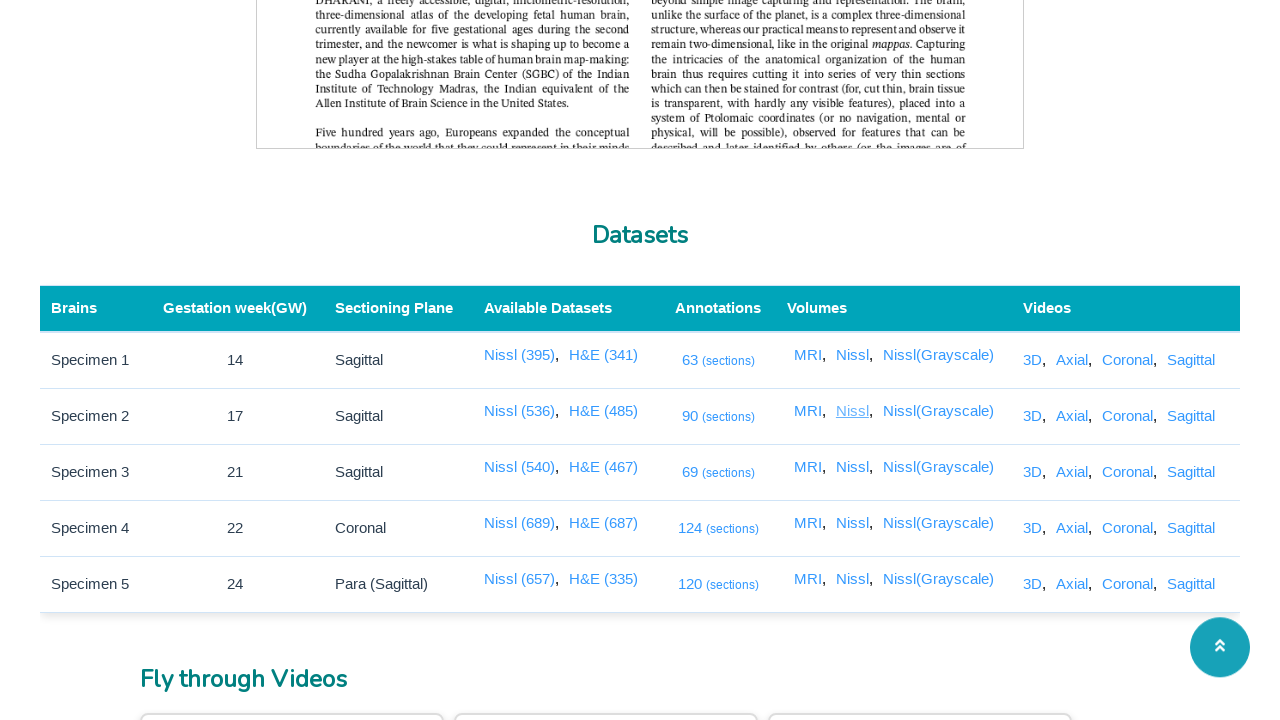

New tab content loaded (domcontentloaded)
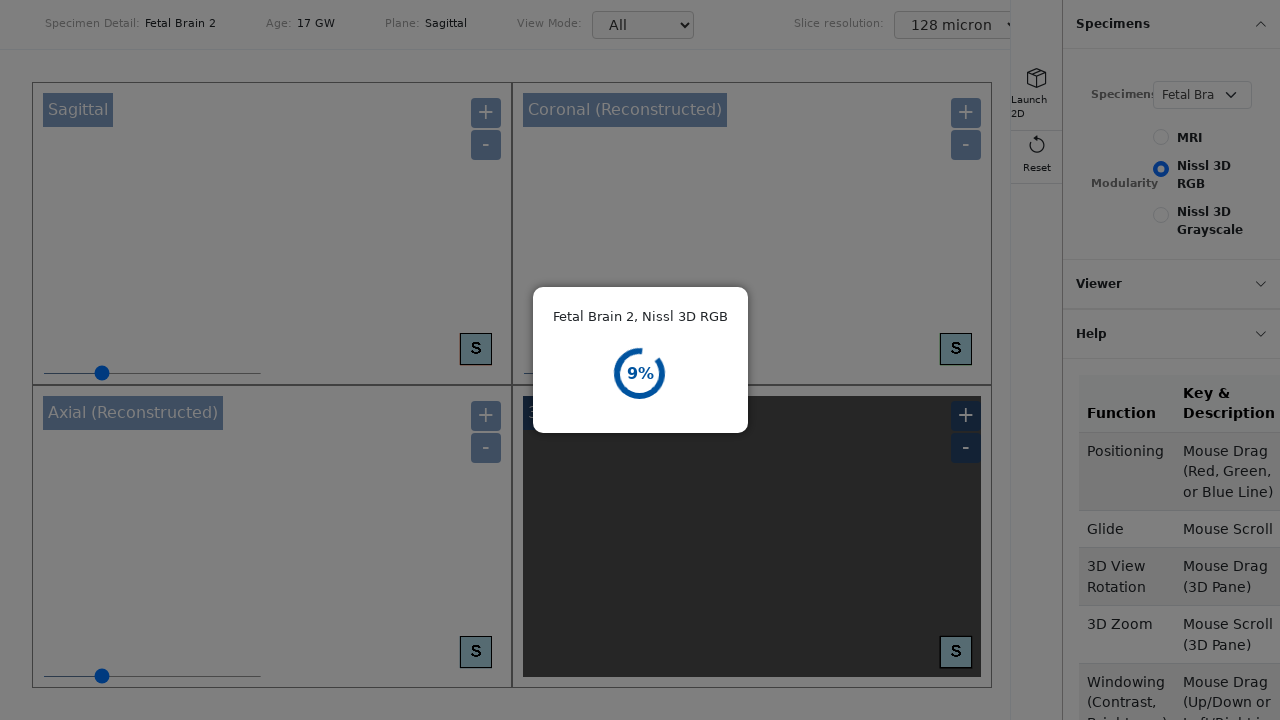

Closed the viewer tab
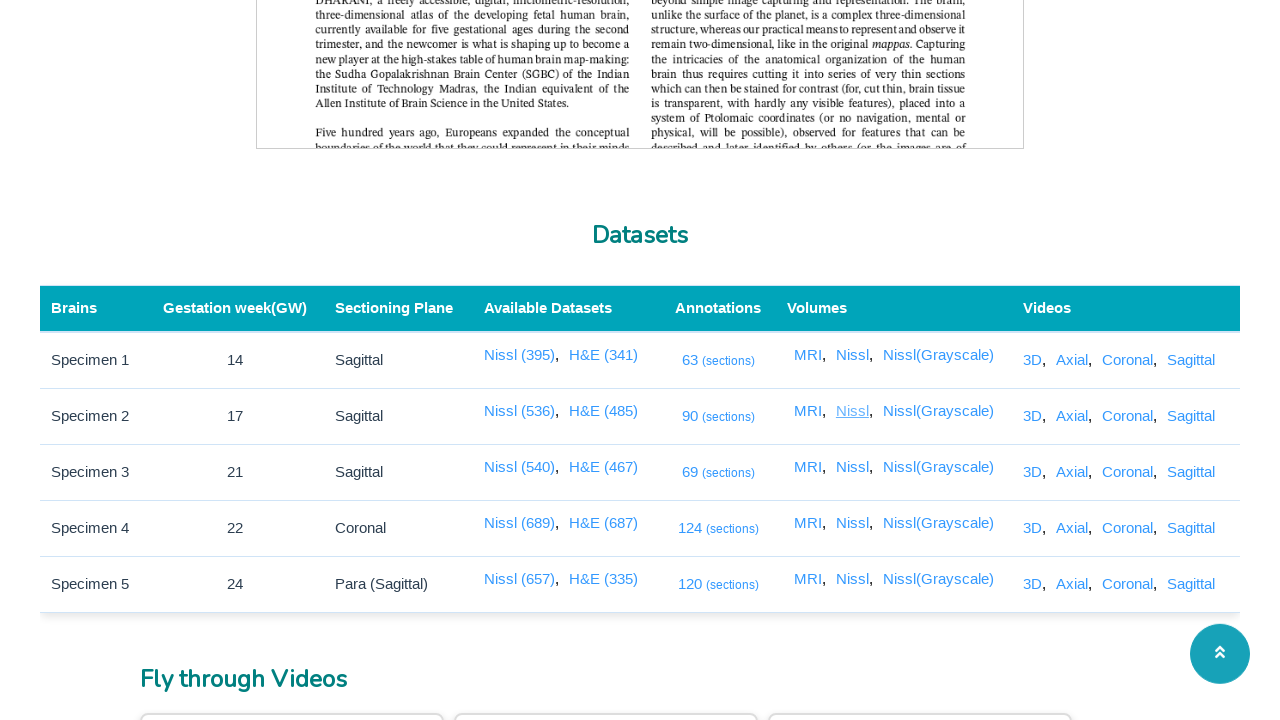

Clicked link with xpath: //a[@href='/3dviewer/index.html?data=2&view=nissl'] at (854, 467) on //a[@href='/3dviewer/index.html?data=2&view=nissl']
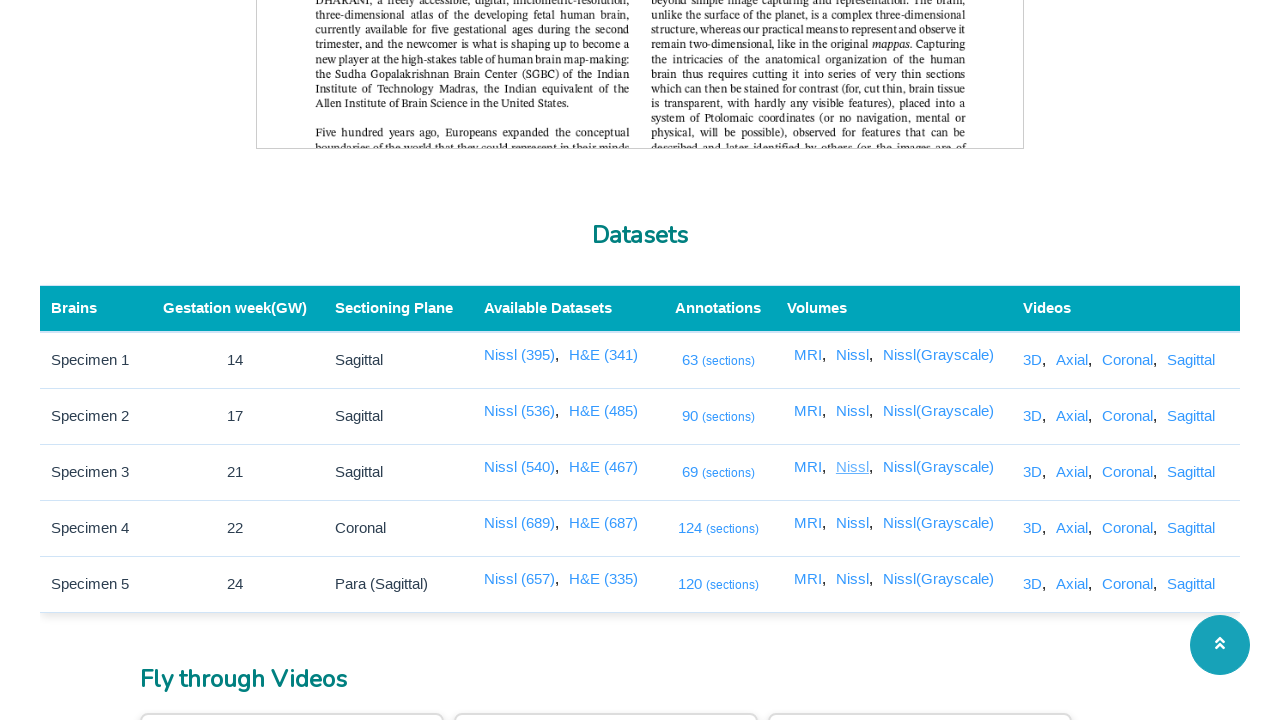

New tab opened successfully
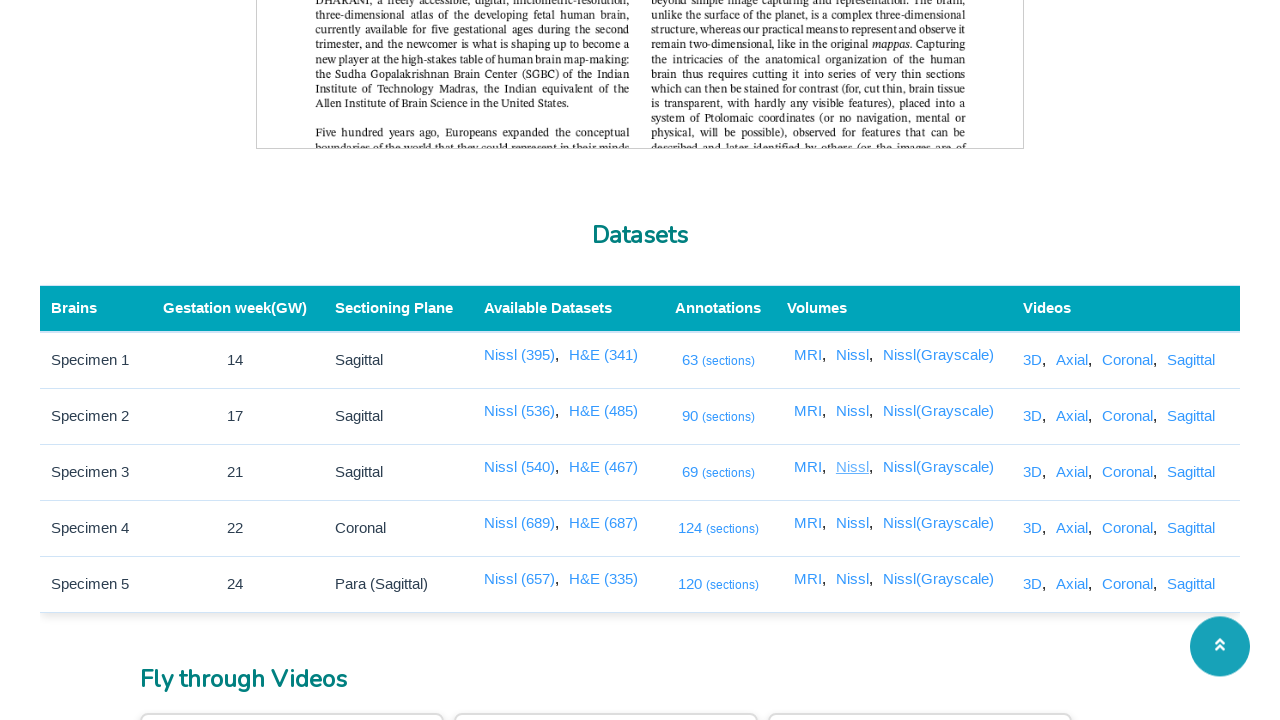

New tab content loaded (domcontentloaded)
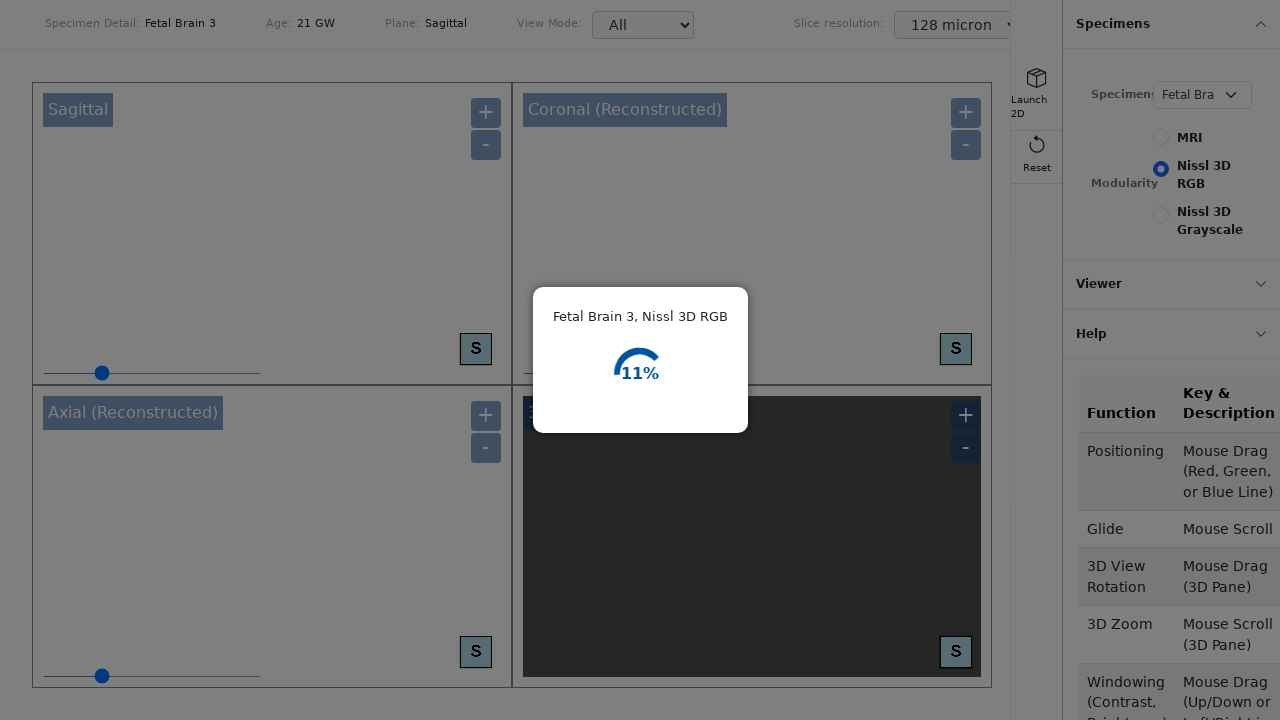

Closed the viewer tab
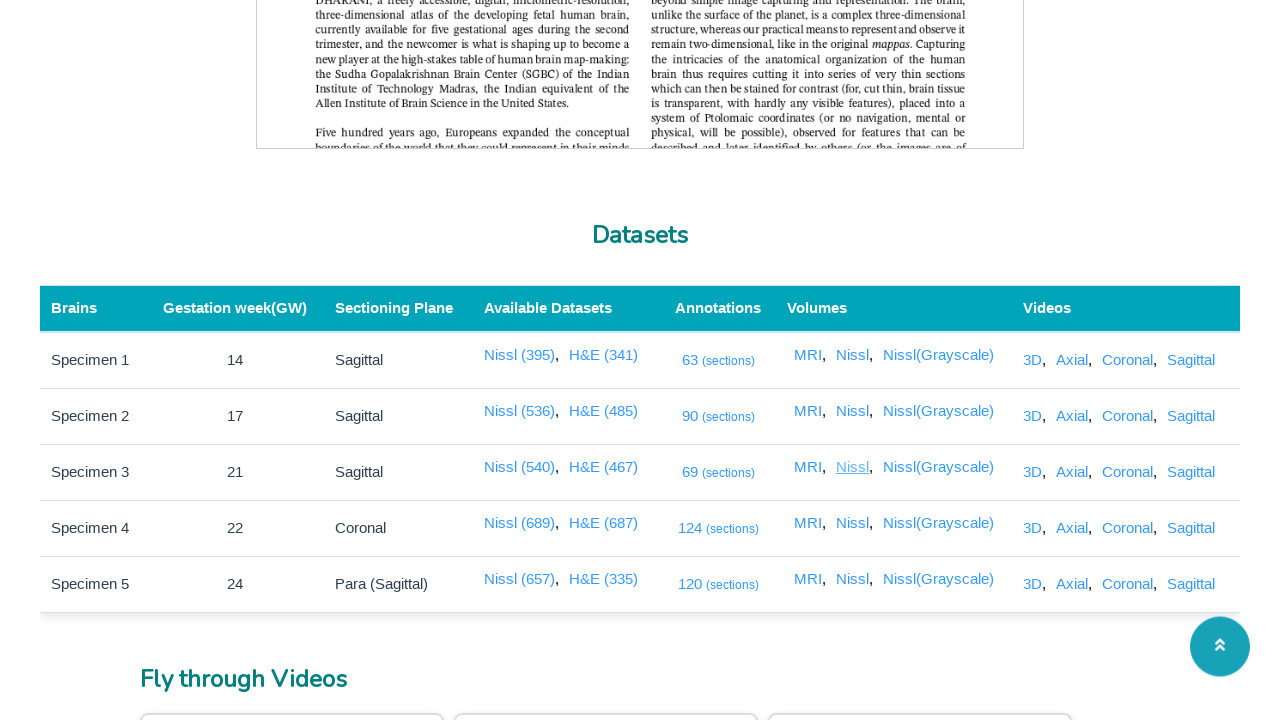

Clicked link with xpath: //a[@href='/3dviewer/index.html?data=3&view=nissl'] at (854, 523) on //a[@href='/3dviewer/index.html?data=3&view=nissl']
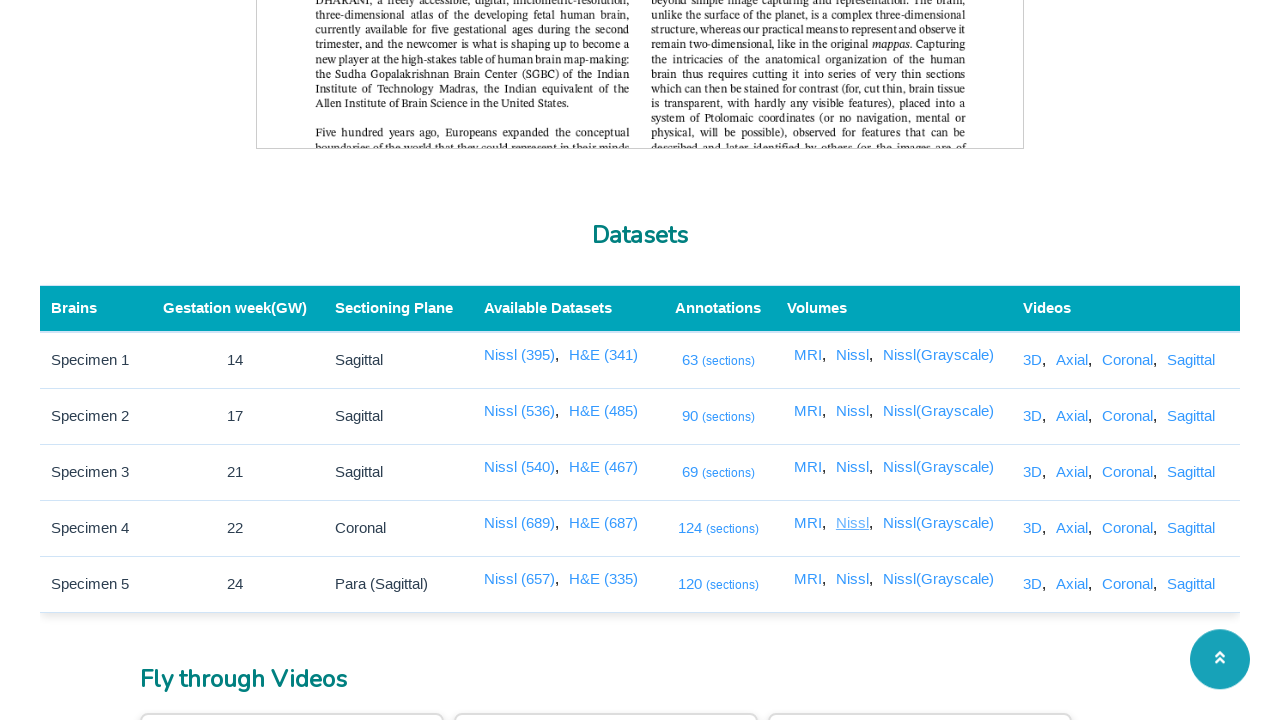

New tab opened successfully
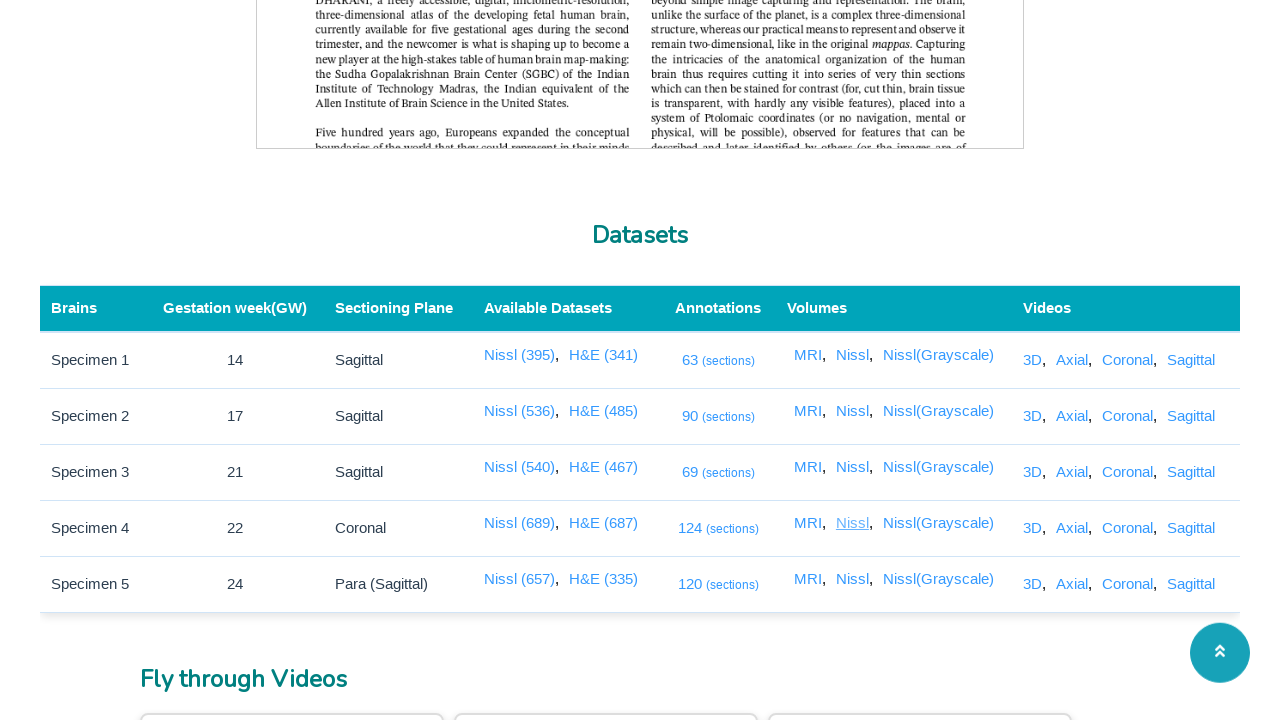

New tab content loaded (domcontentloaded)
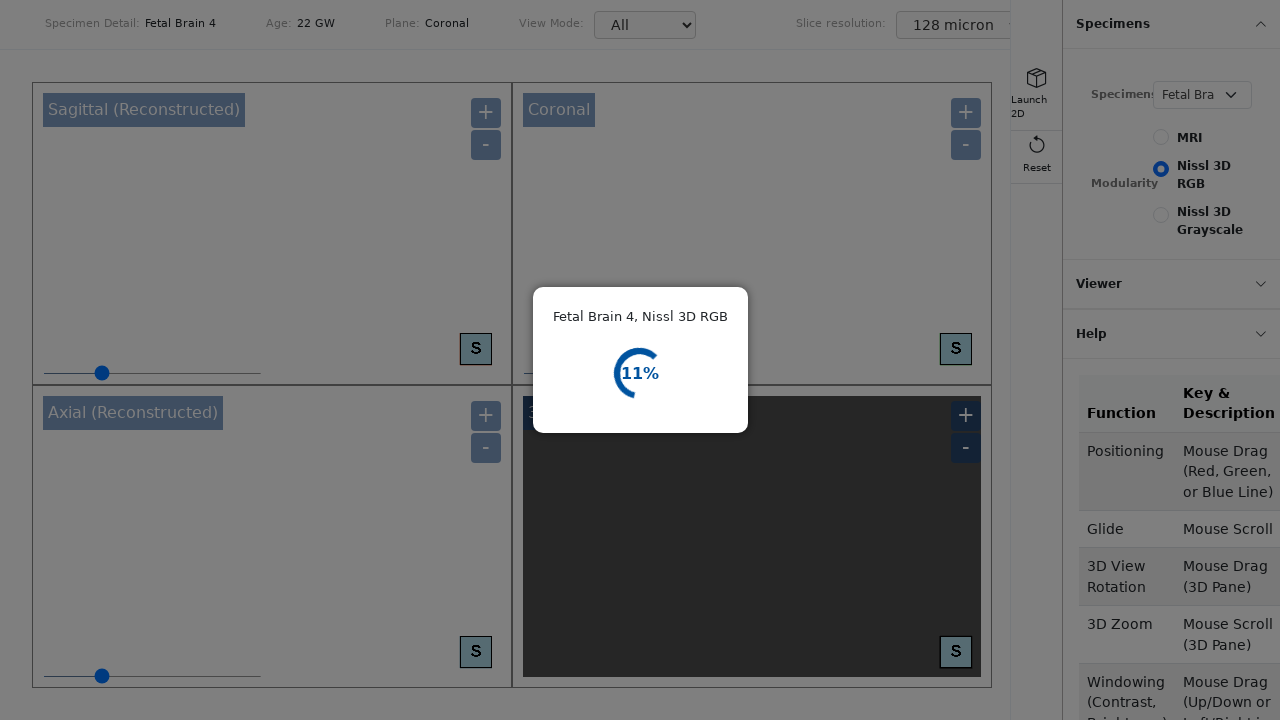

Closed the viewer tab
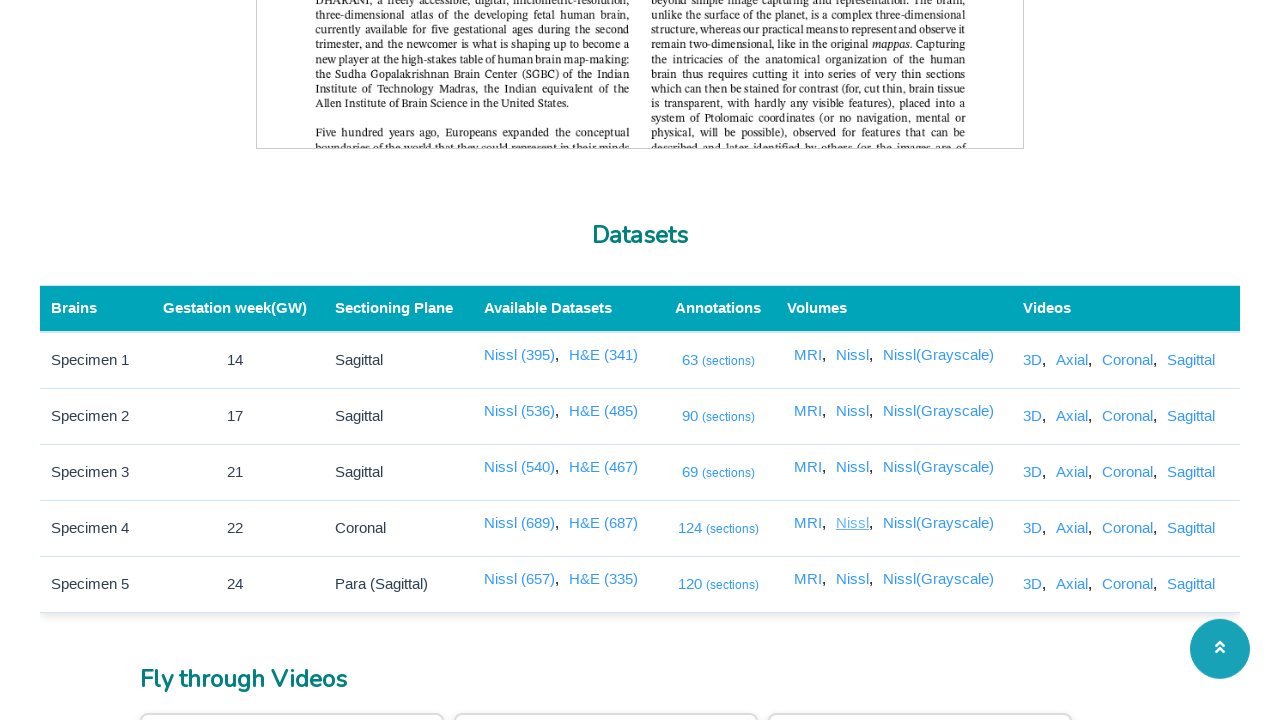

Clicked link with xpath: //a[@href='/3dviewer/index.html?data=4&view=nissl'] at (854, 579) on //a[@href='/3dviewer/index.html?data=4&view=nissl']
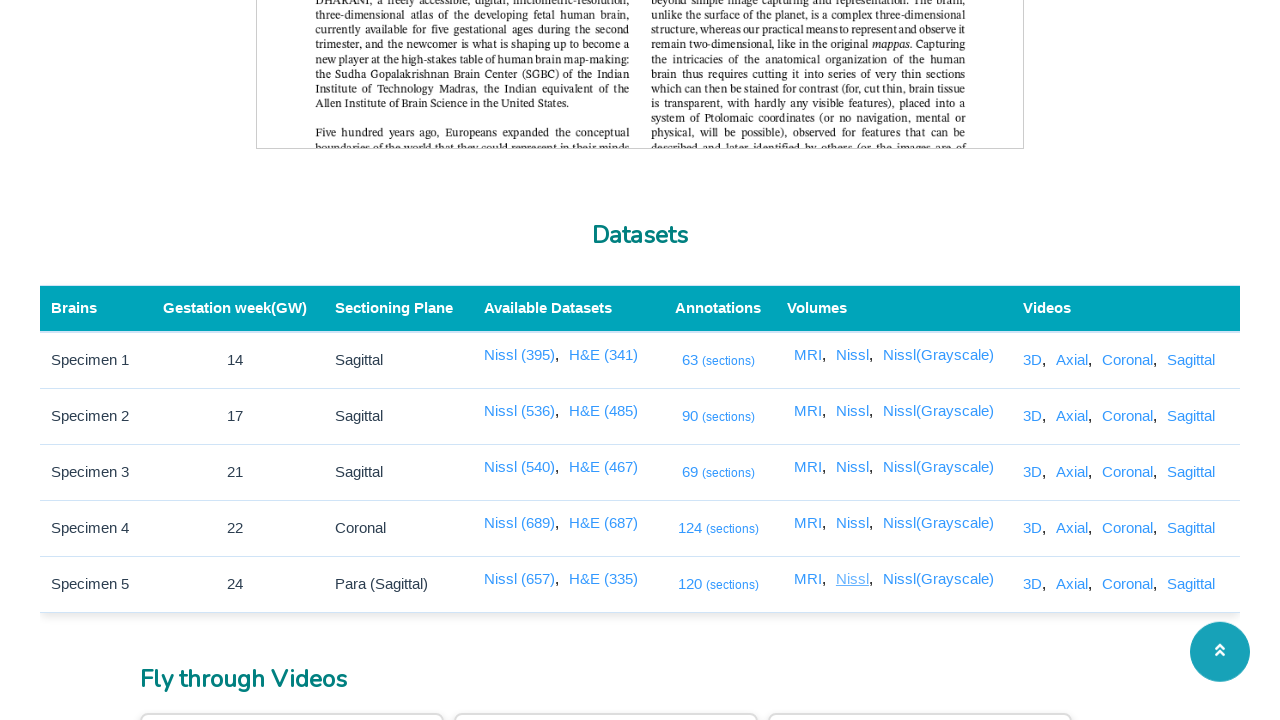

New tab opened successfully
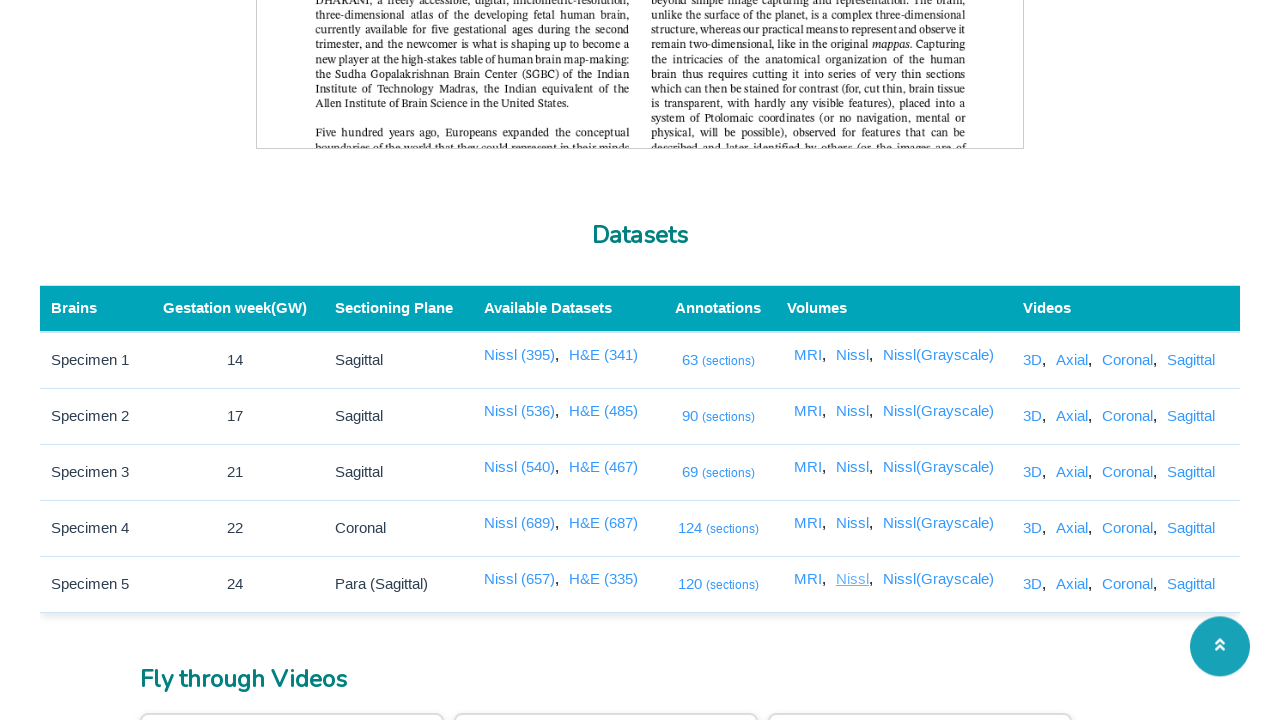

New tab content loaded (domcontentloaded)
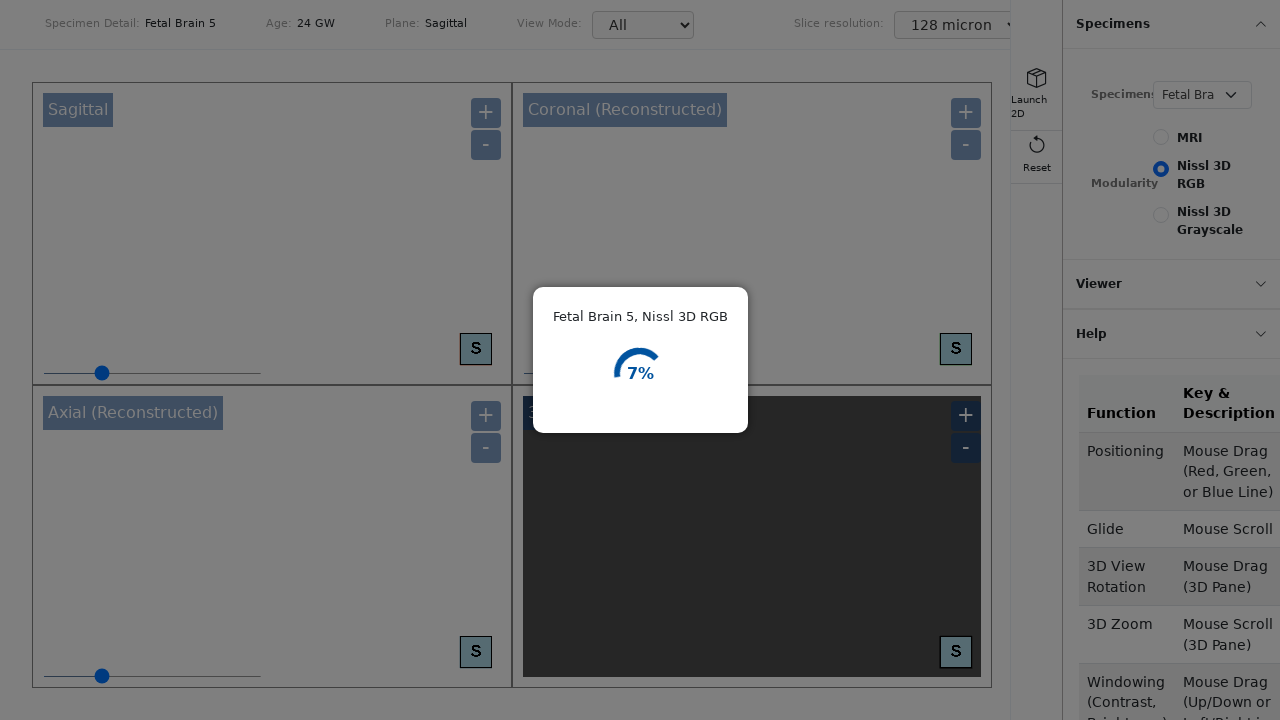

Closed the viewer tab
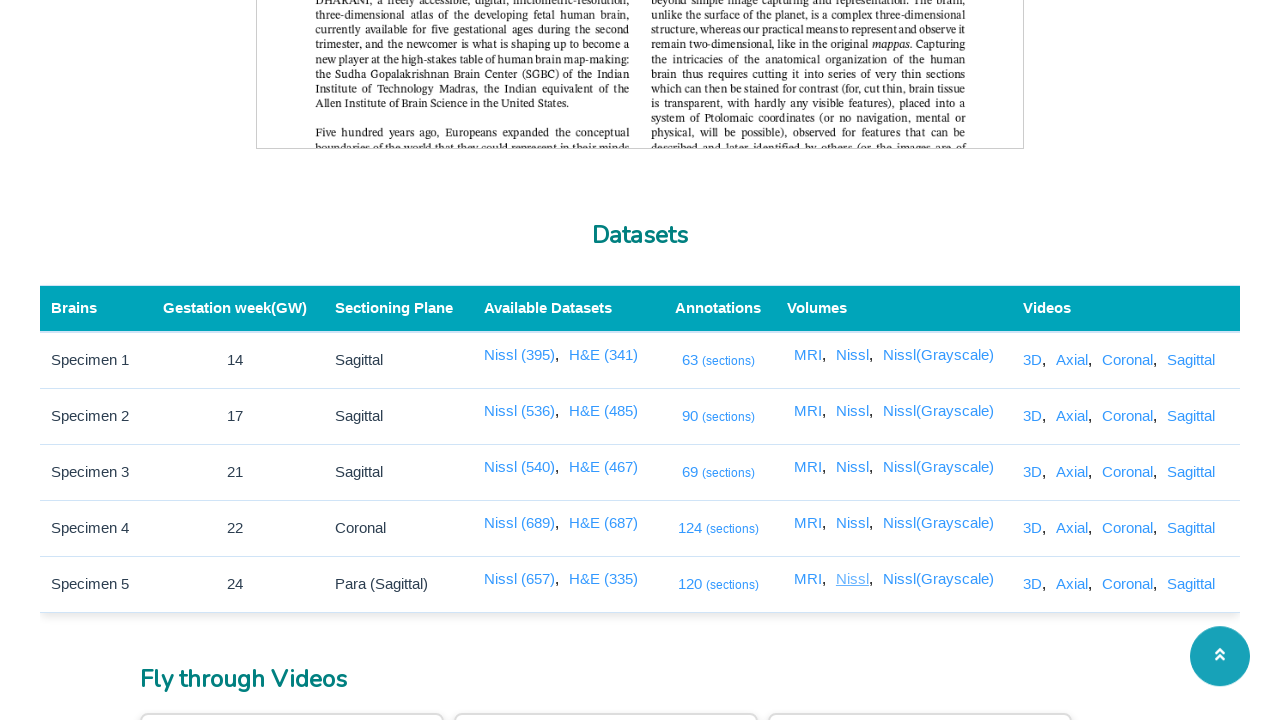

Clicked link with xpath: //a[@href='/3dviewer/index.html?data=0&view=gray'] at (938, 355) on //a[@href='/3dviewer/index.html?data=0&view=gray']
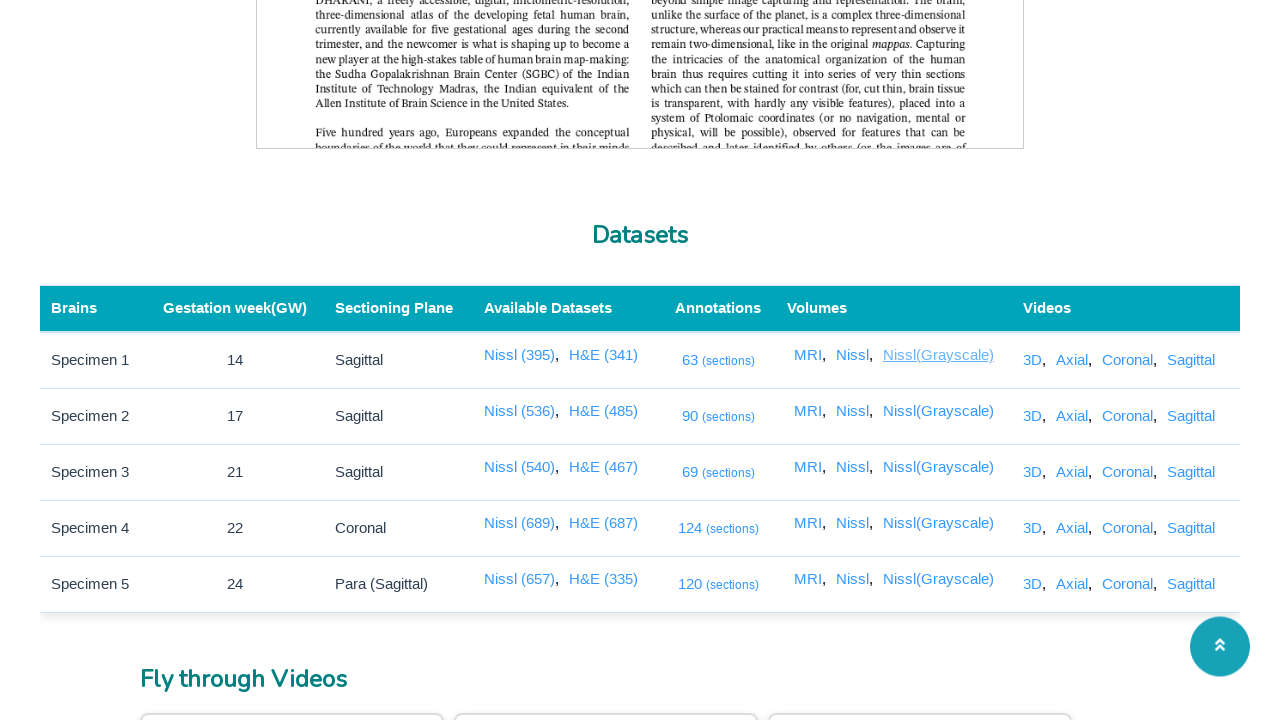

New tab opened successfully
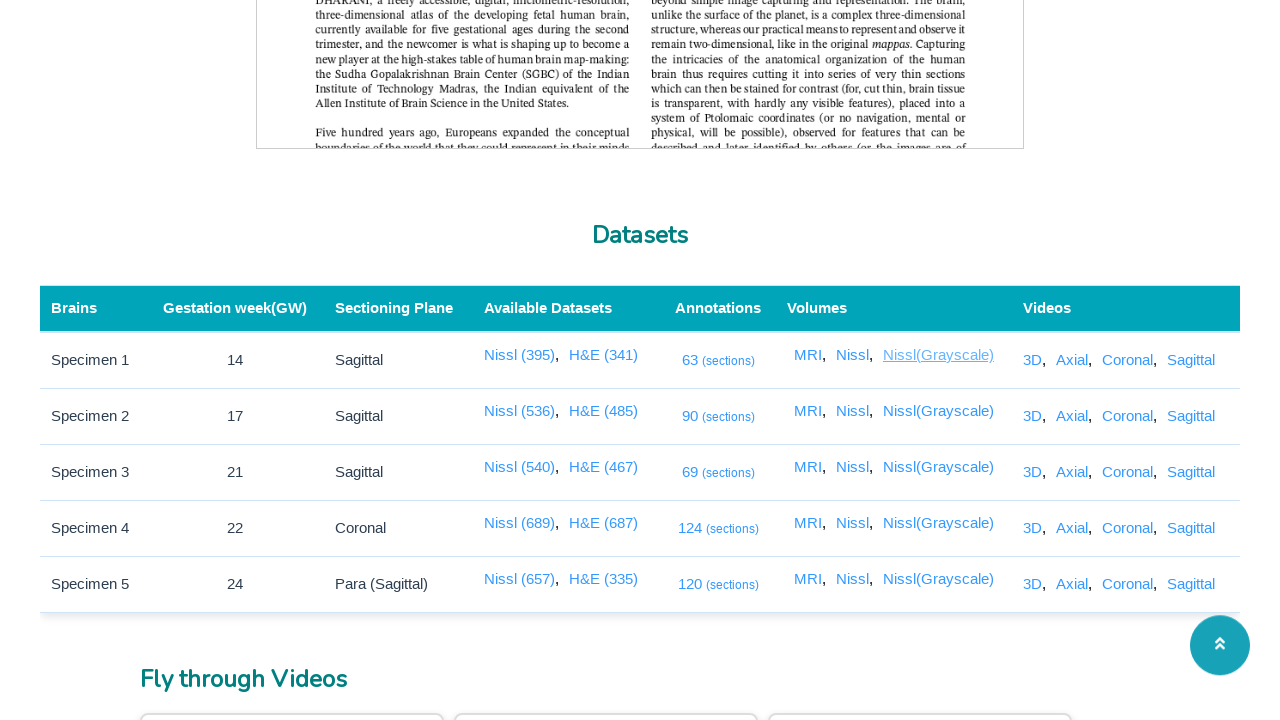

New tab content loaded (domcontentloaded)
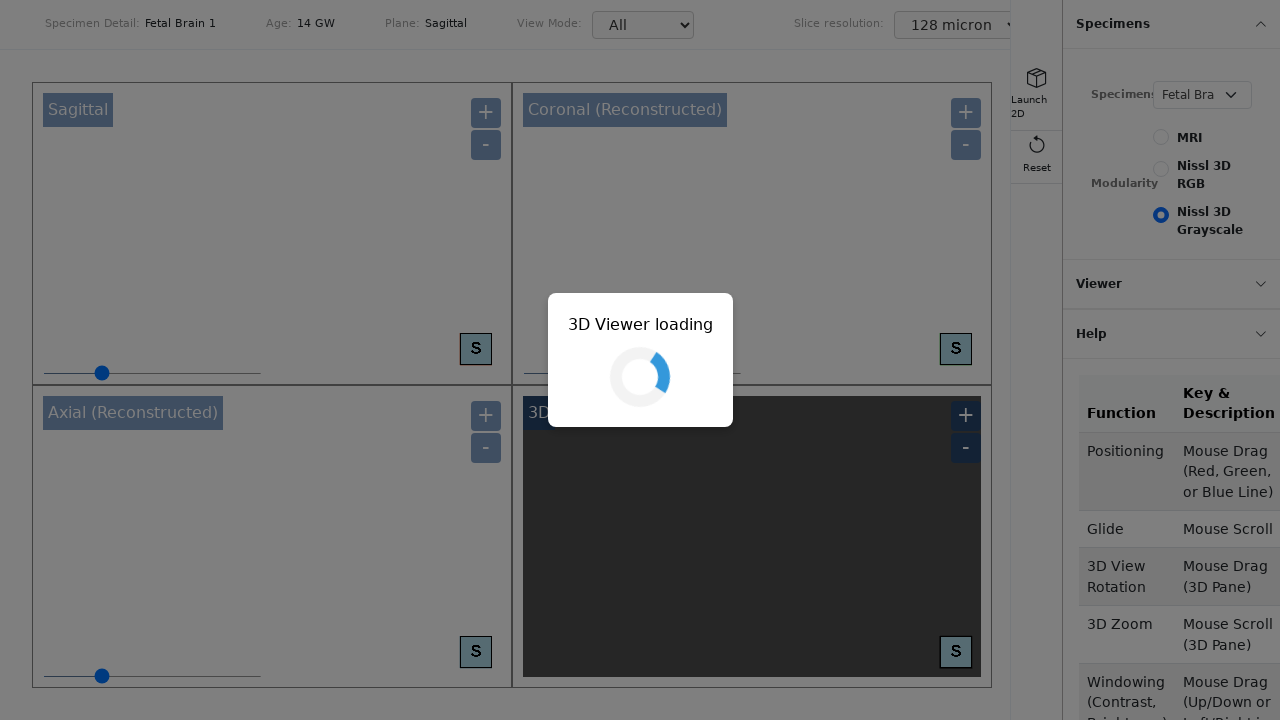

Closed the viewer tab
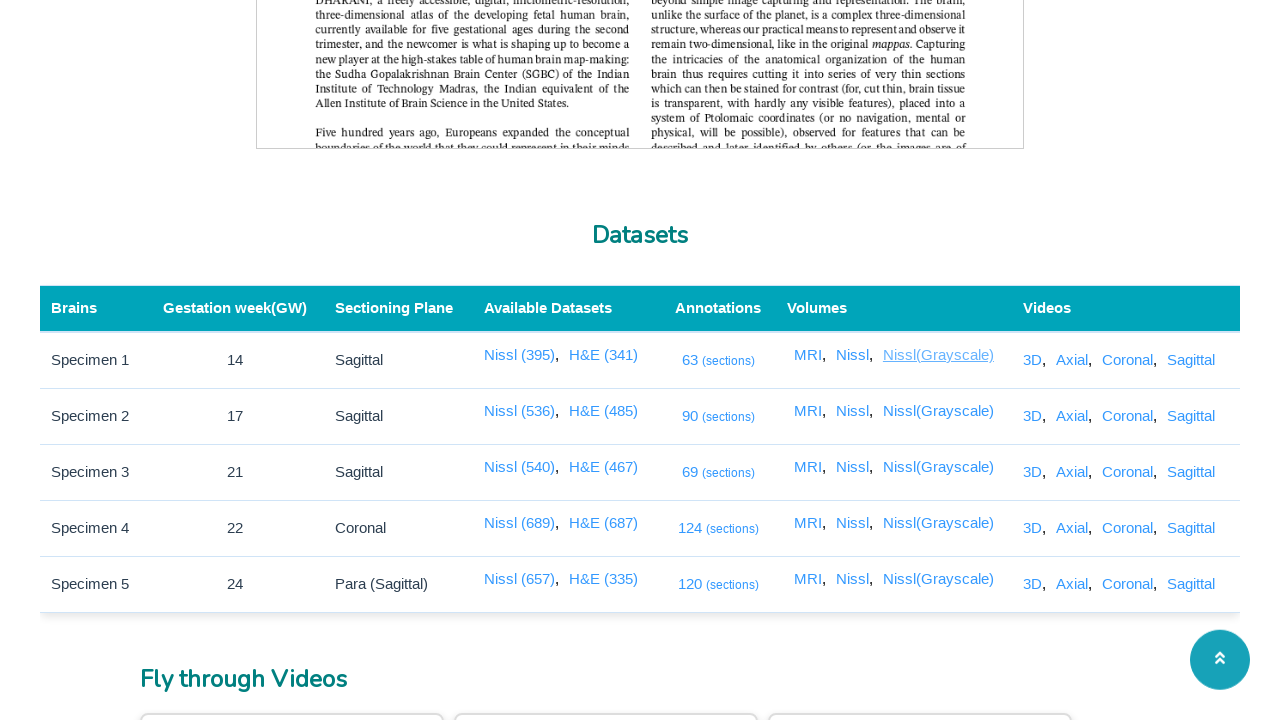

Clicked link with xpath: //a[@href='/3dviewer/index.html?data=1&view=gray'] at (938, 411) on //a[@href='/3dviewer/index.html?data=1&view=gray']
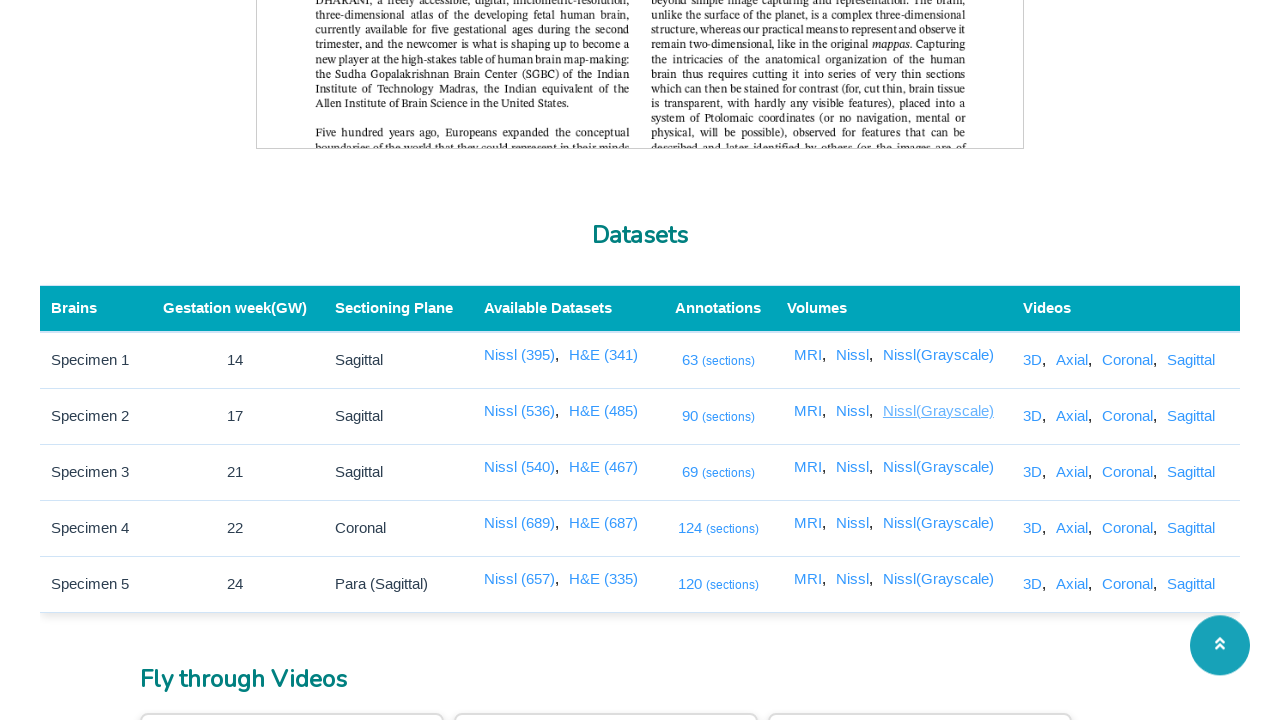

New tab opened successfully
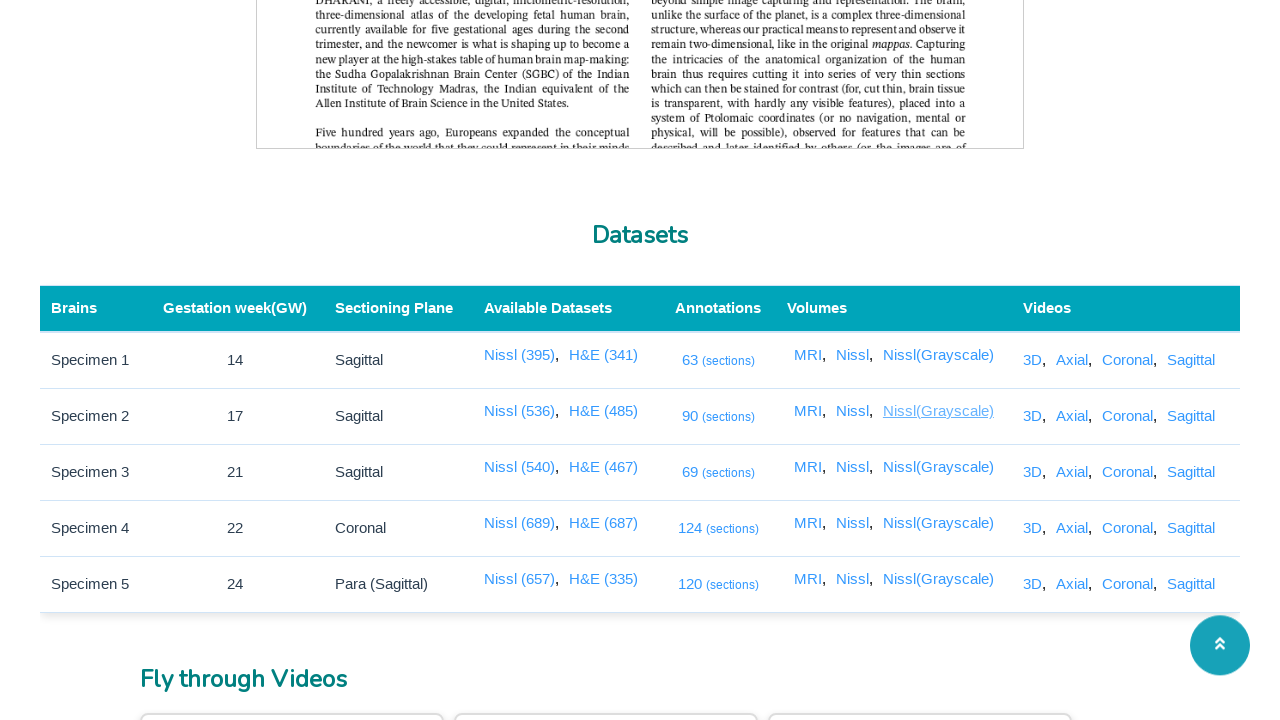

New tab content loaded (domcontentloaded)
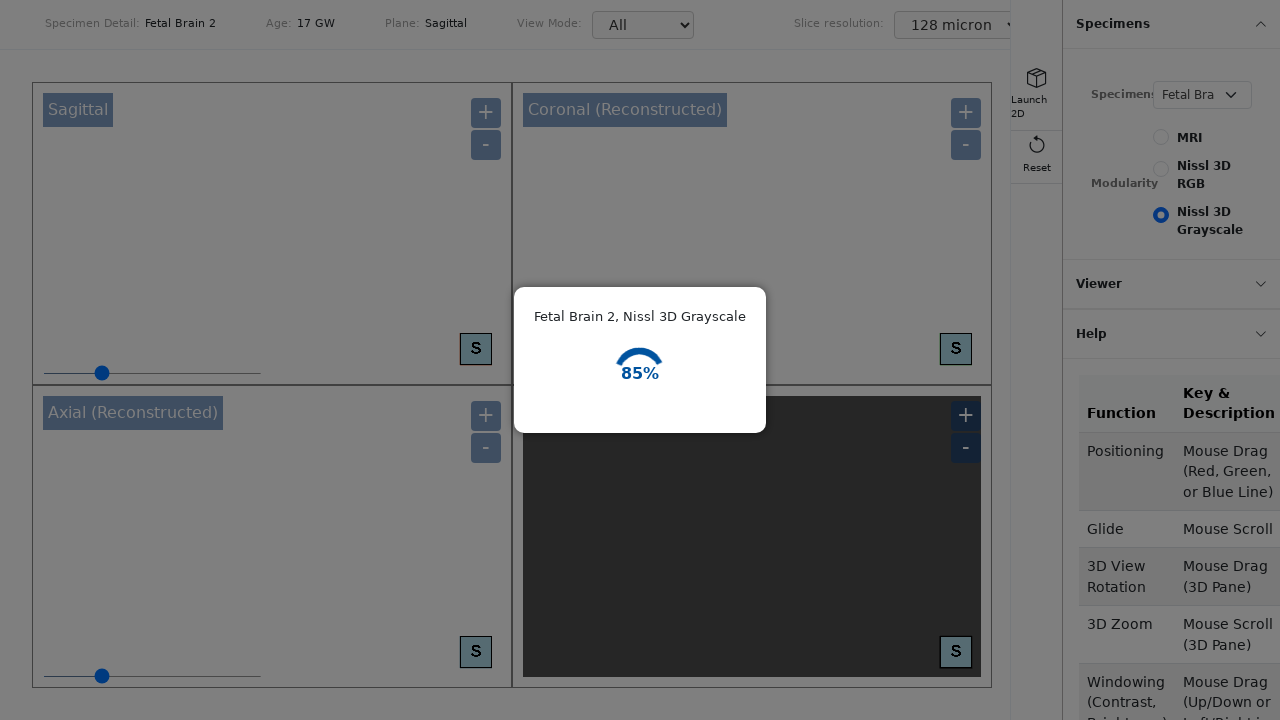

Closed the viewer tab
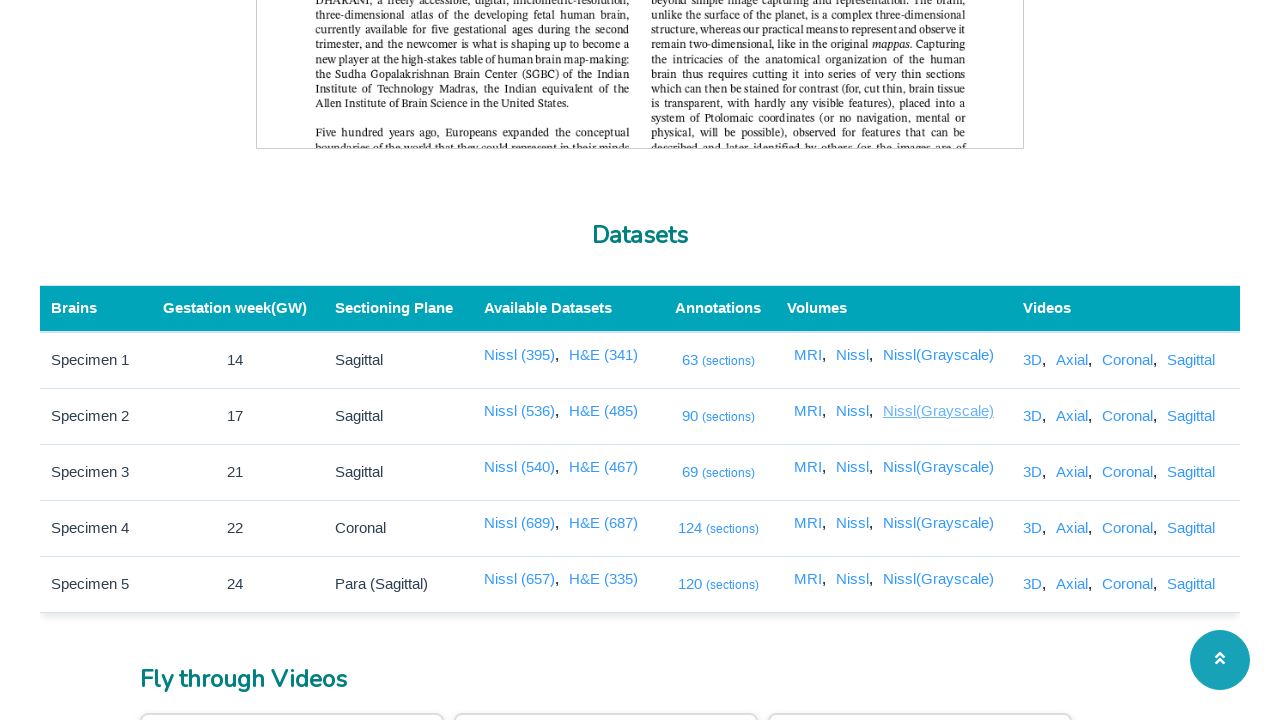

Clicked link with xpath: //a[@href='/3dviewer/index.html?data=2&view=gray'] at (938, 467) on //a[@href='/3dviewer/index.html?data=2&view=gray']
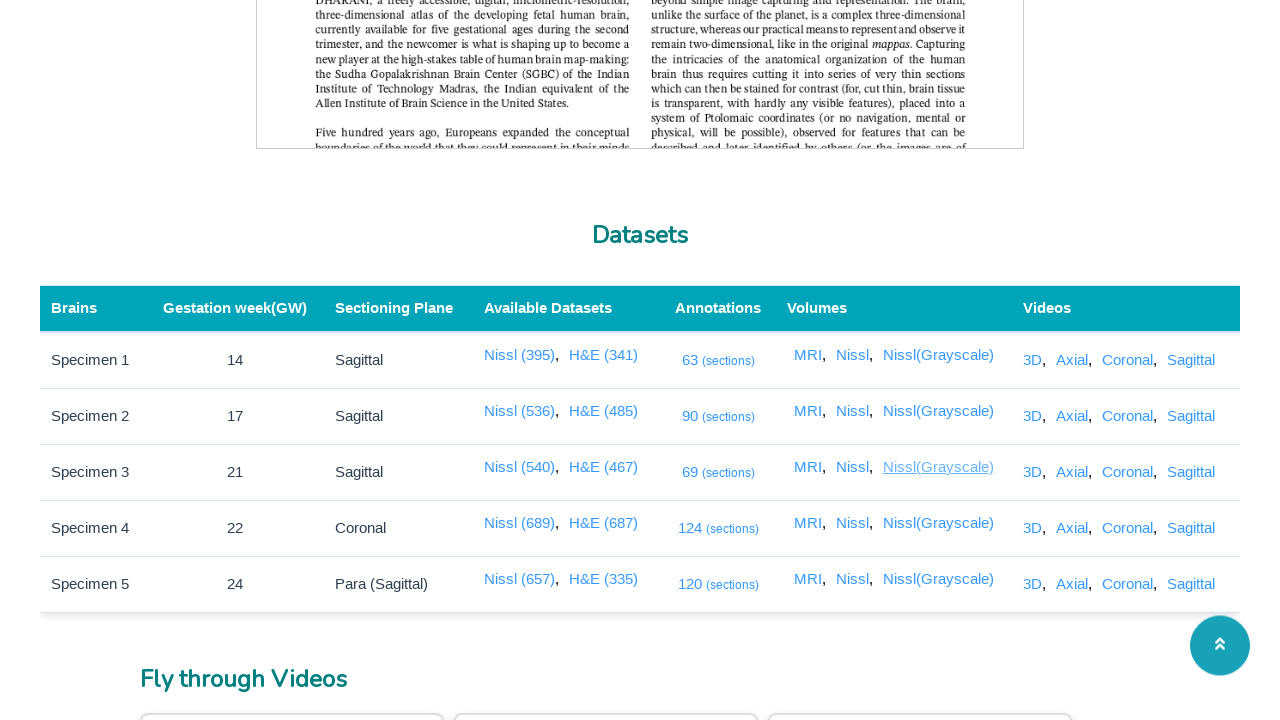

New tab opened successfully
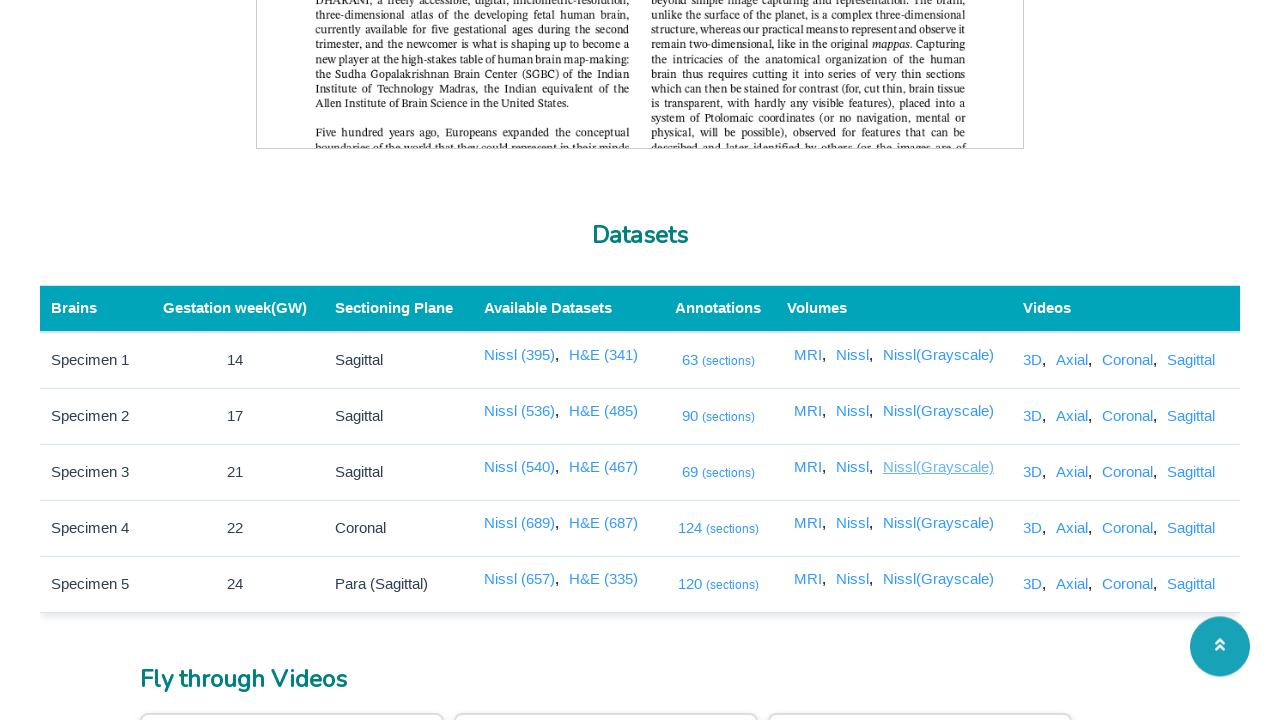

New tab content loaded (domcontentloaded)
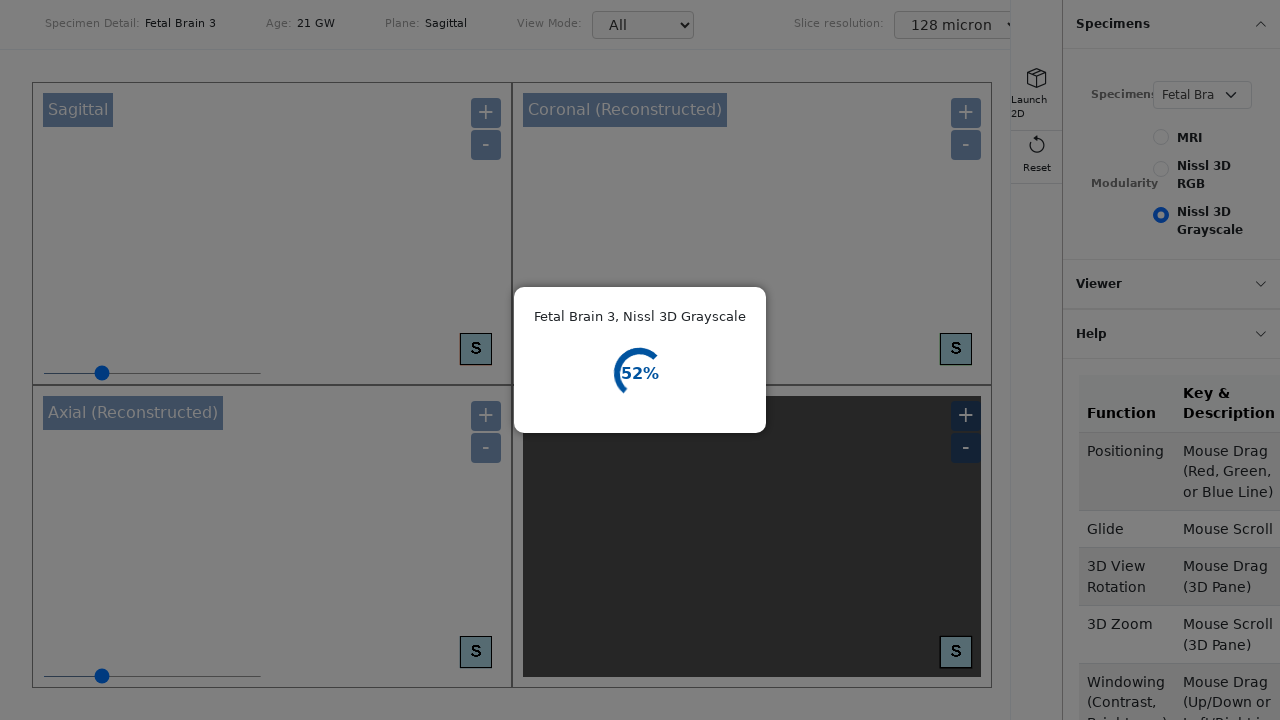

Closed the viewer tab
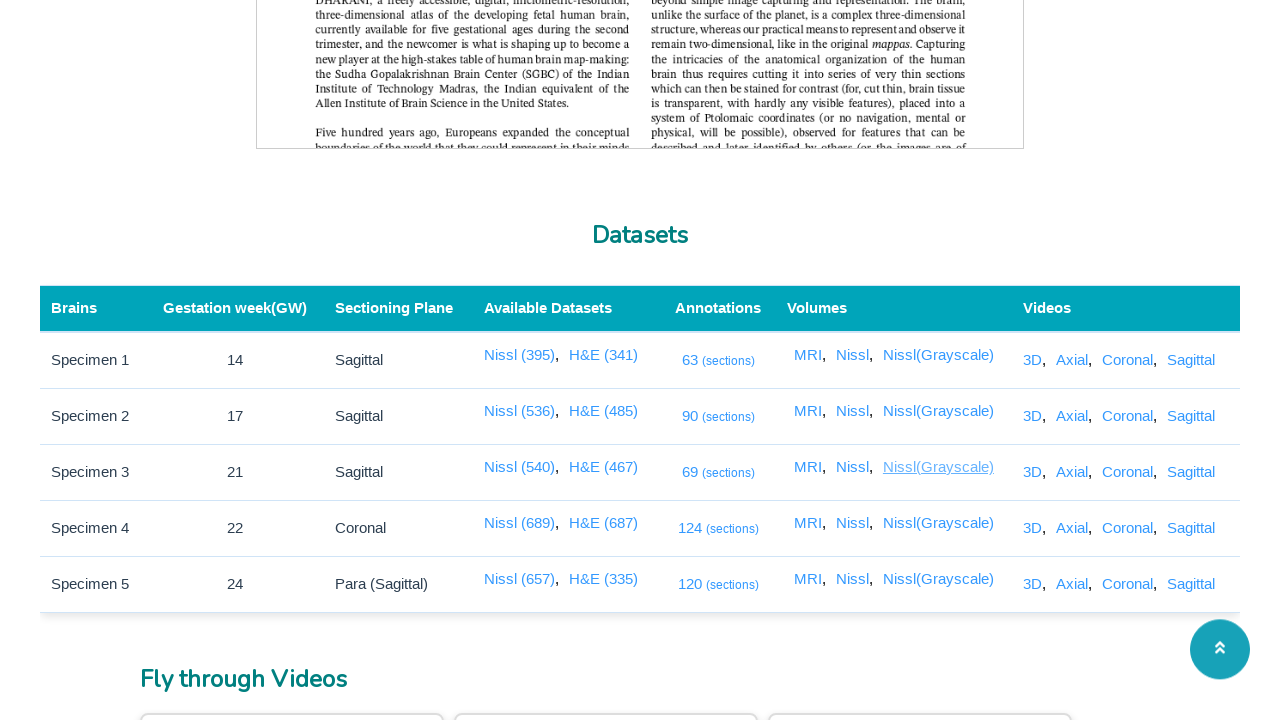

Clicked link with xpath: //a[@href='/3dviewer/index.html?data=3&view=gray'] at (938, 523) on //a[@href='/3dviewer/index.html?data=3&view=gray']
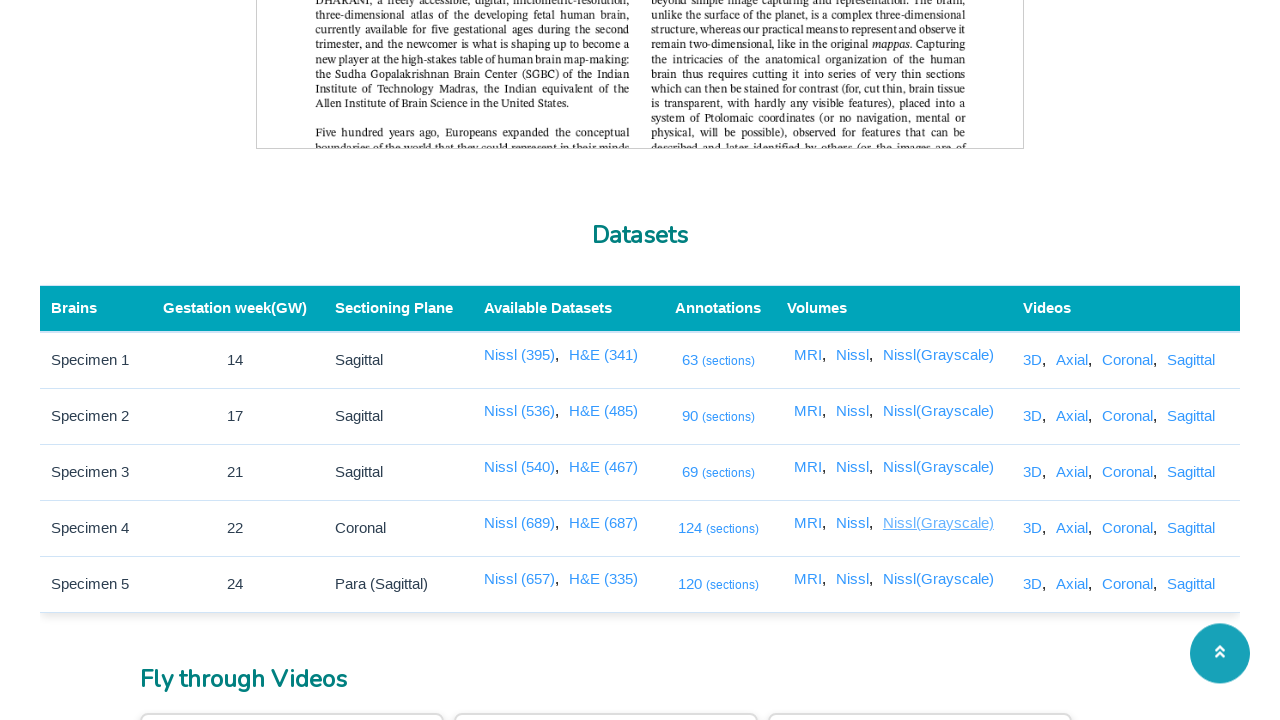

New tab opened successfully
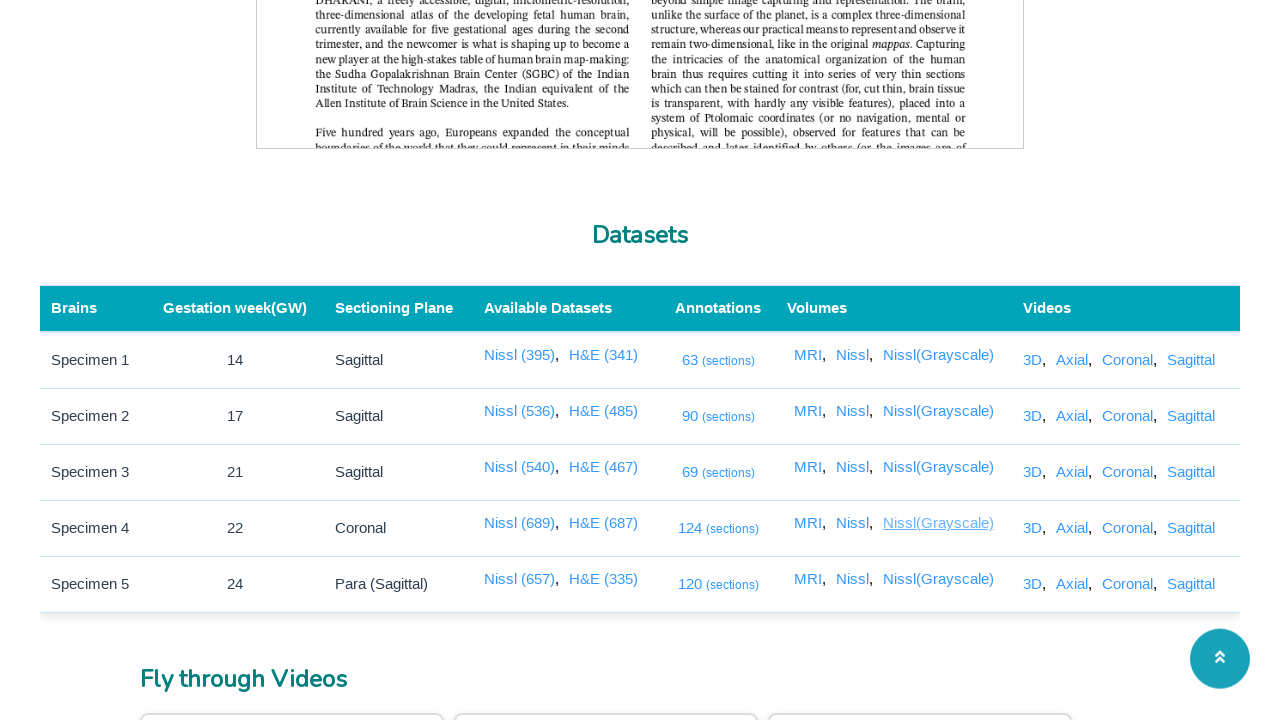

New tab content loaded (domcontentloaded)
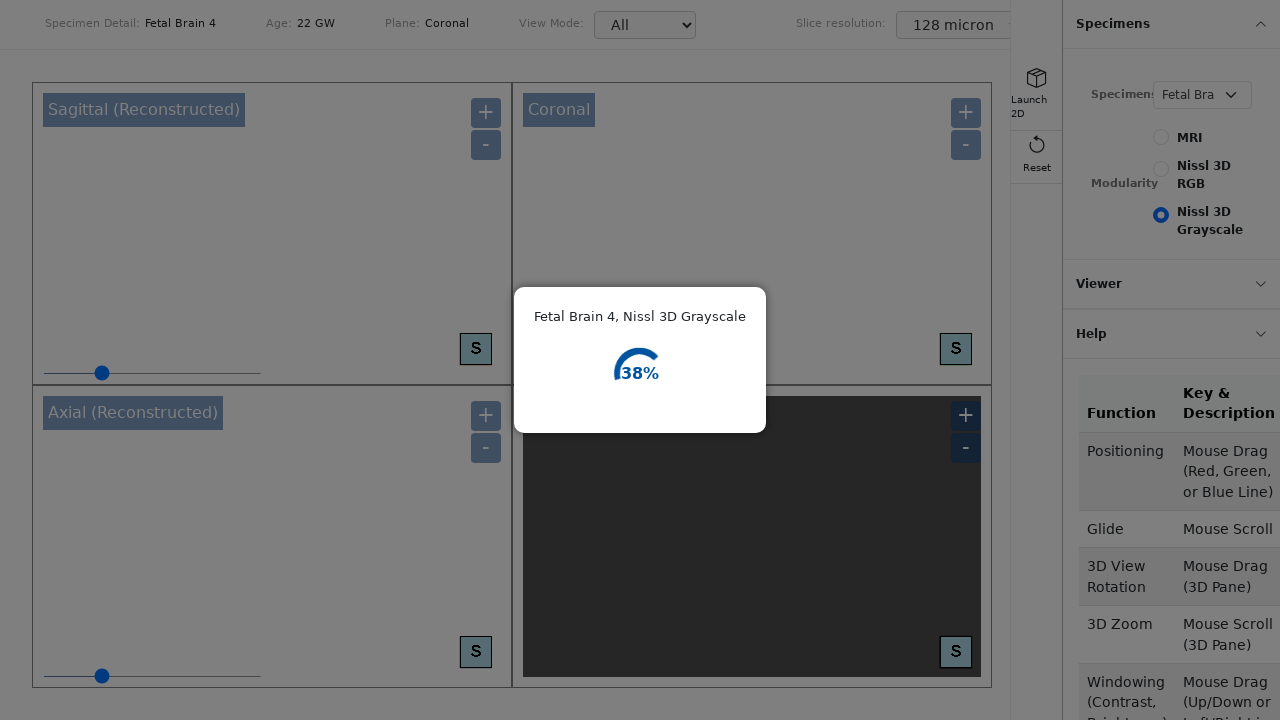

Closed the viewer tab
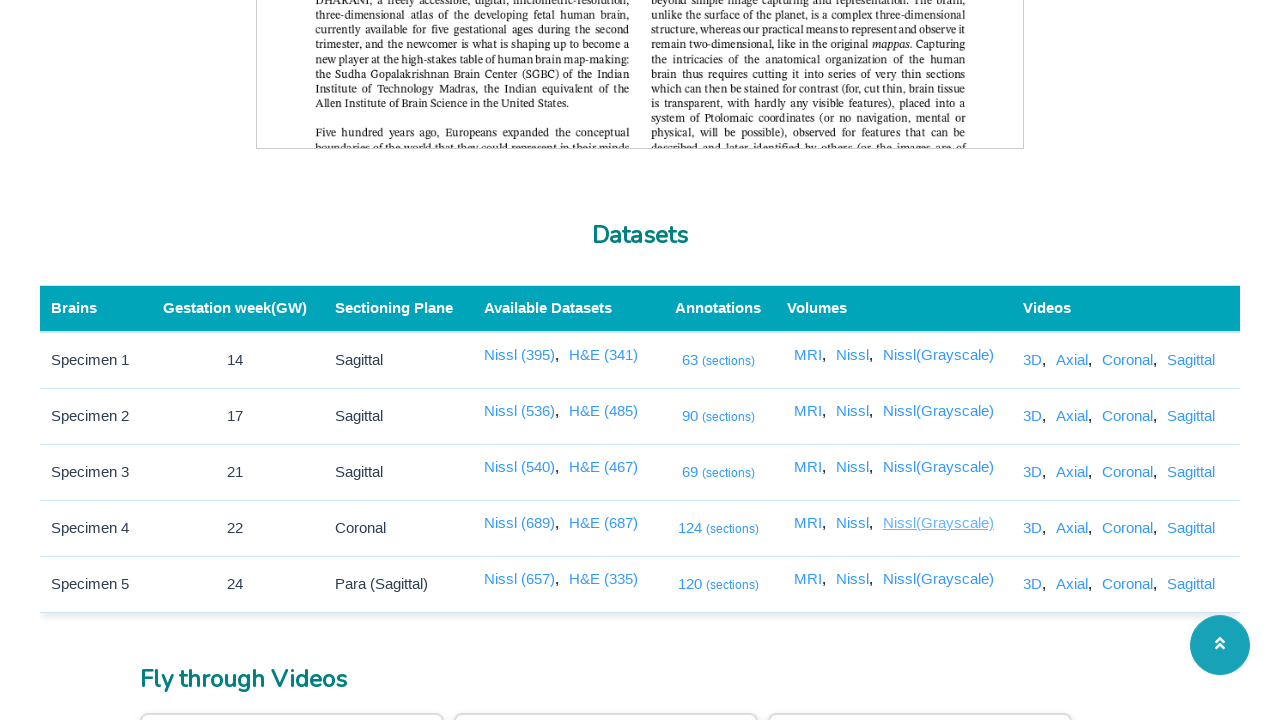

Clicked link with xpath: //a[@href='/3dviewer/index.html?data=4&view=gray'] at (938, 579) on //a[@href='/3dviewer/index.html?data=4&view=gray']
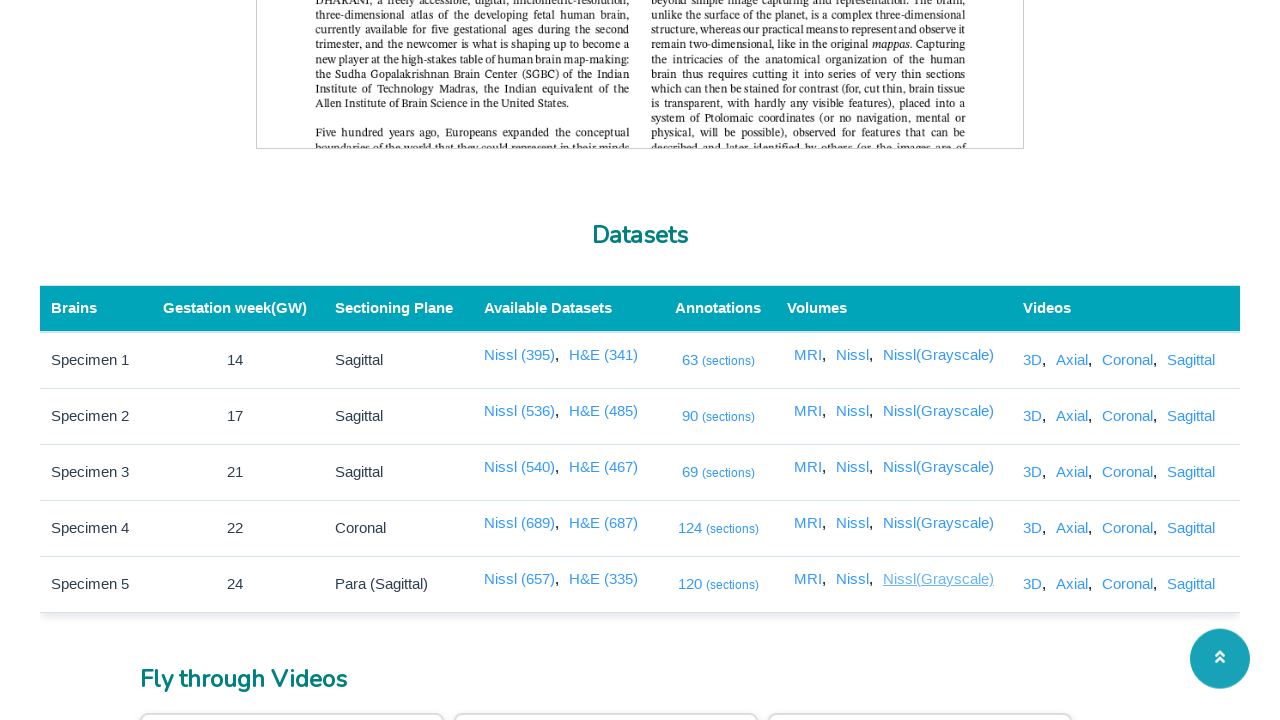

New tab opened successfully
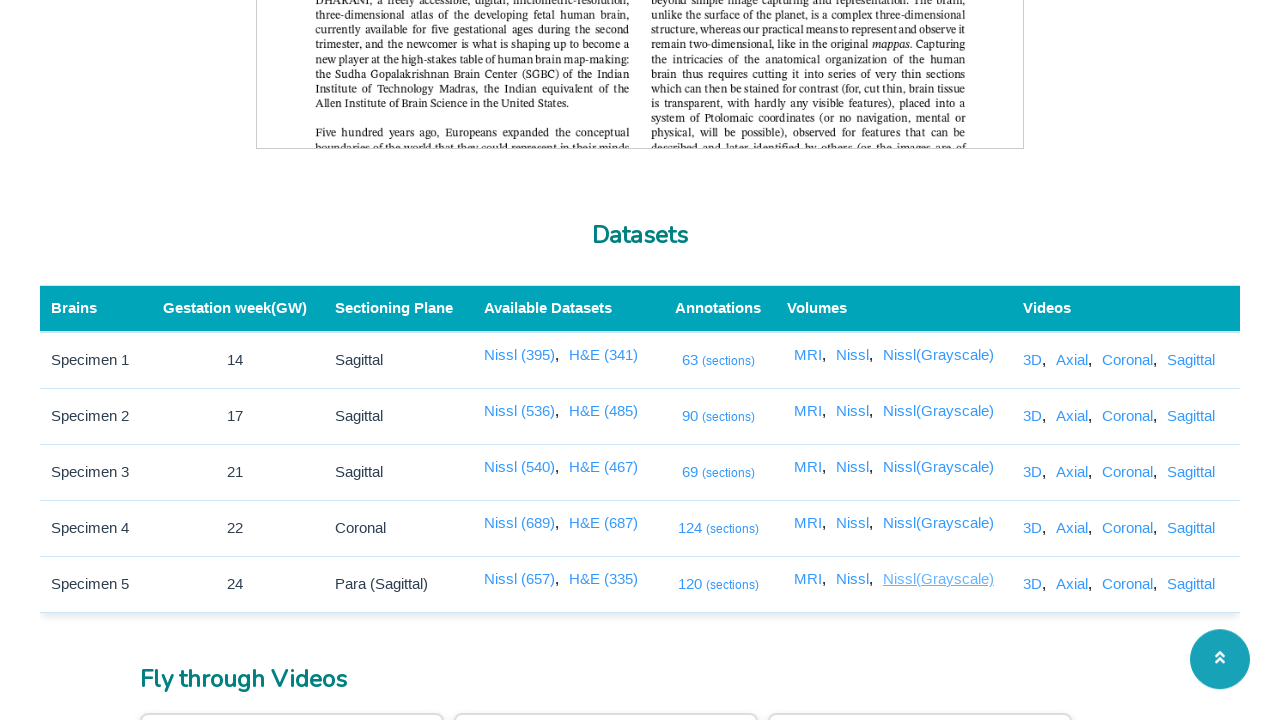

New tab content loaded (domcontentloaded)
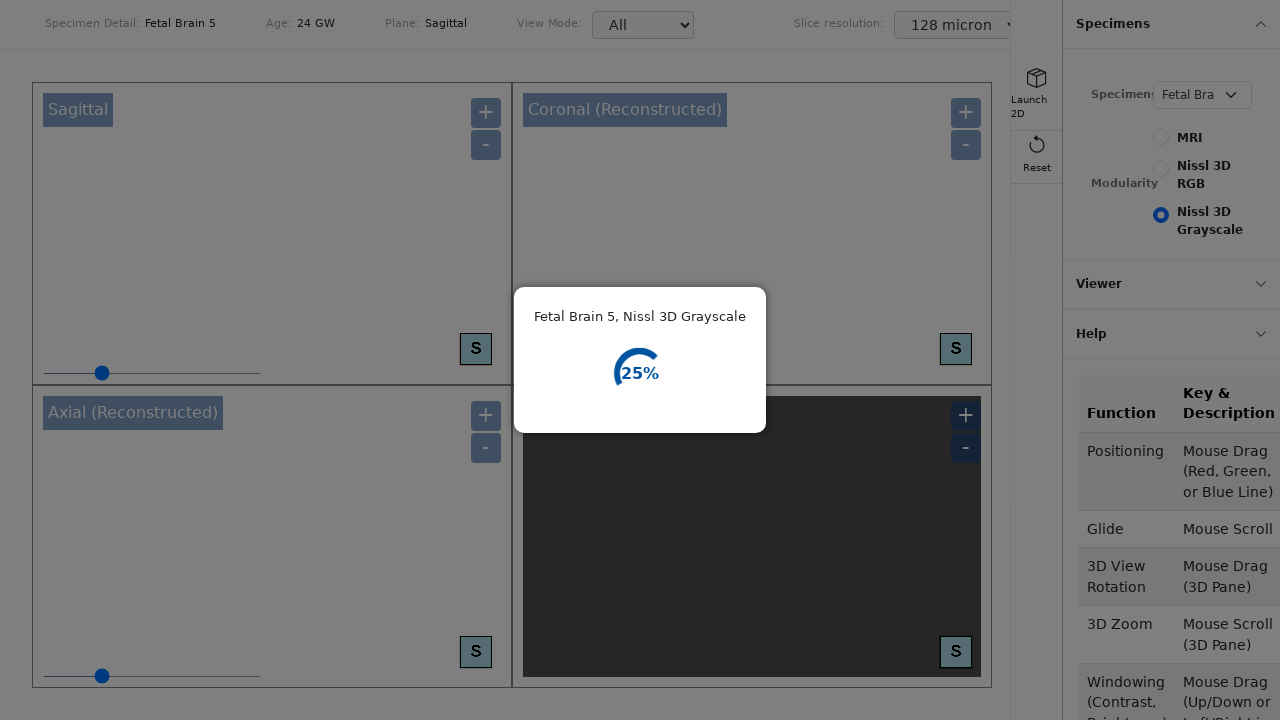

Closed the viewer tab
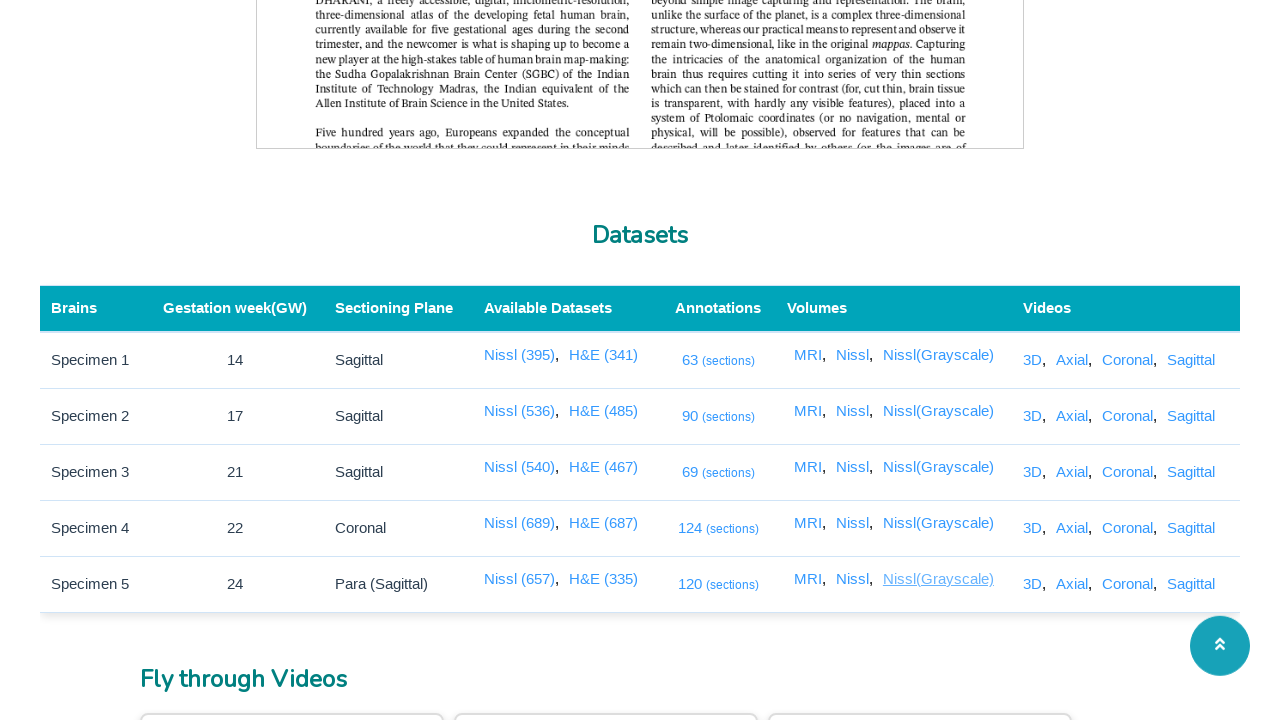

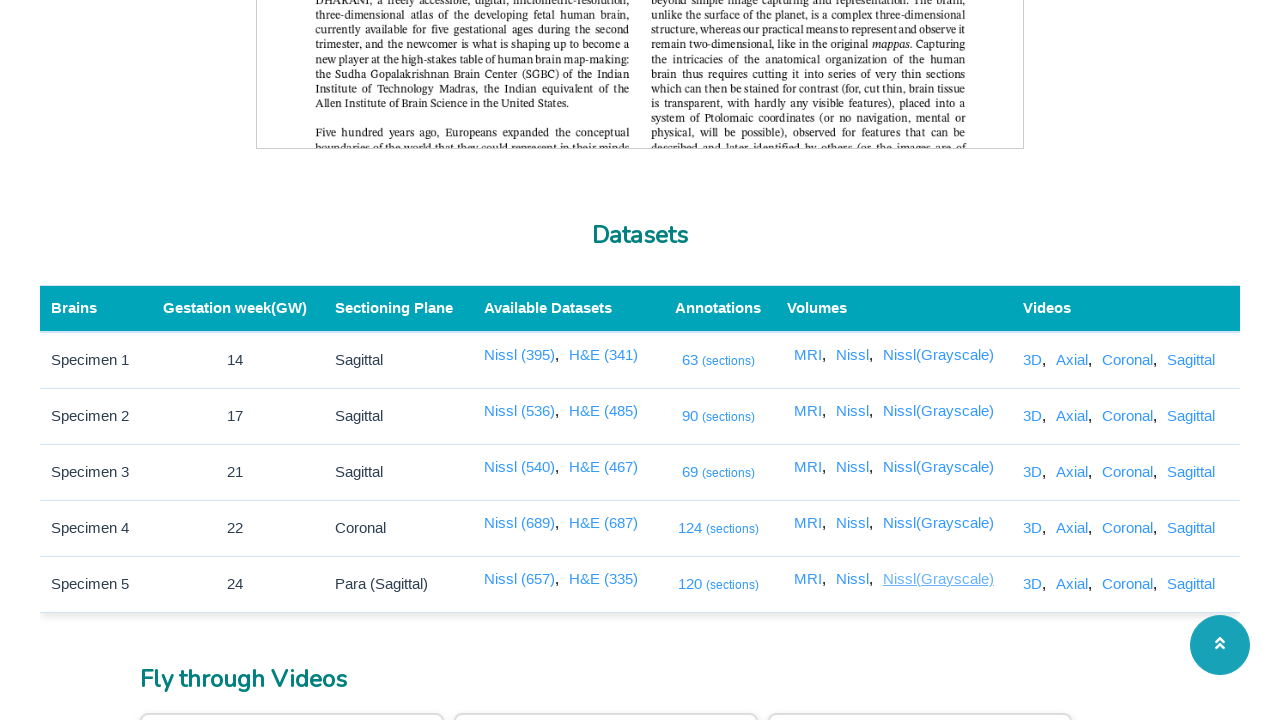